Stress tests the Desmos calculator by clicking the '1' button 100 times consecutively.

Starting URL: https://www.desmos.com/scientific

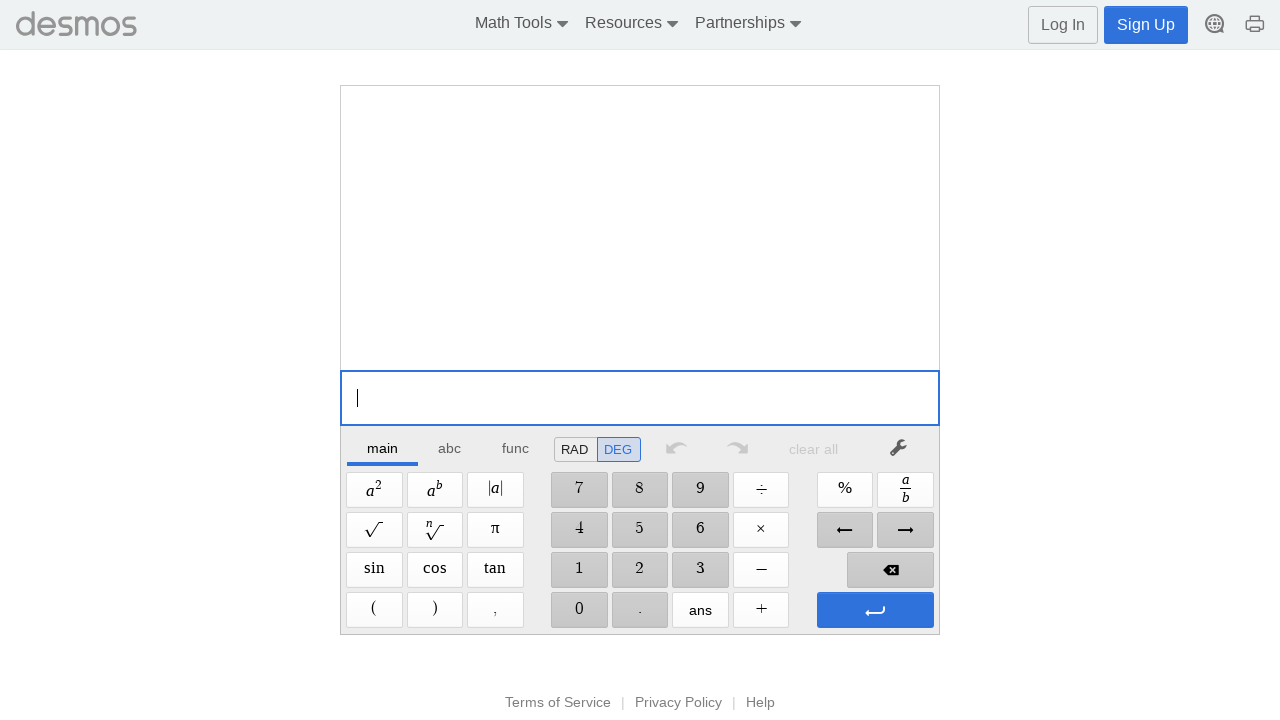

Waited for Desmos calculator '1' button to load
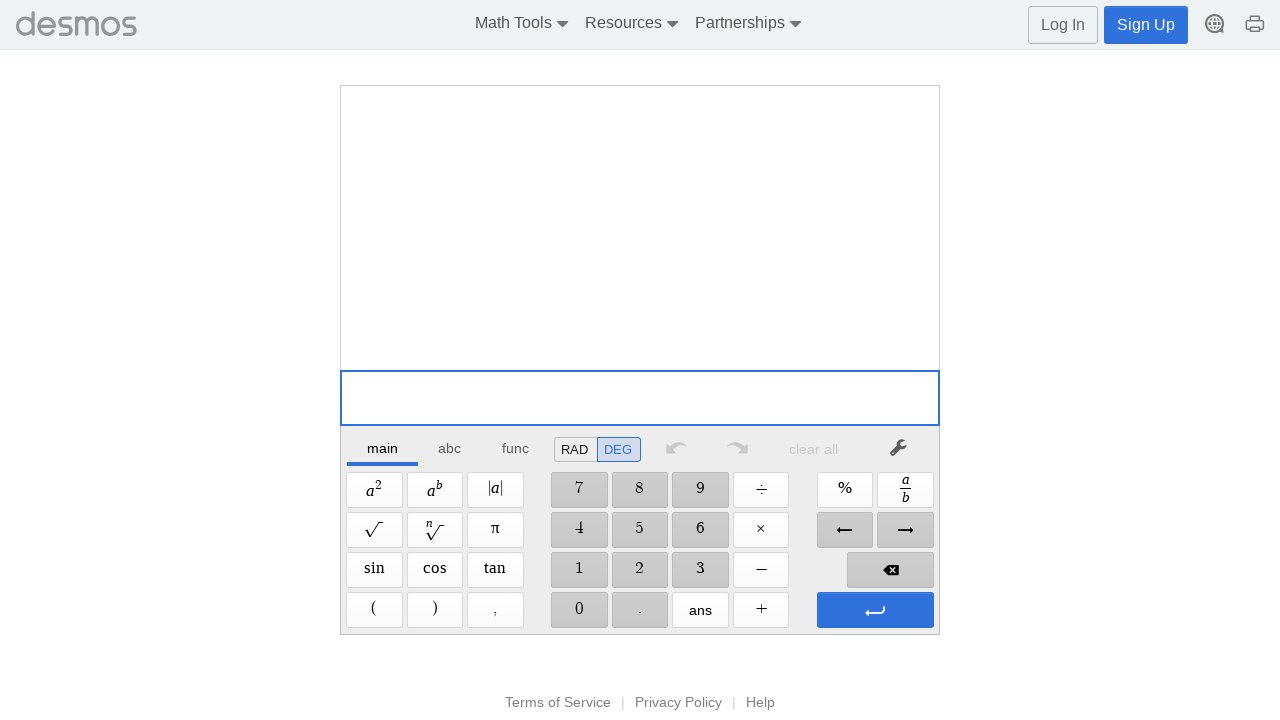

Clicked '1' button (iteration 1/100) at (579, 570) on xpath=//span[@aria-label='1']
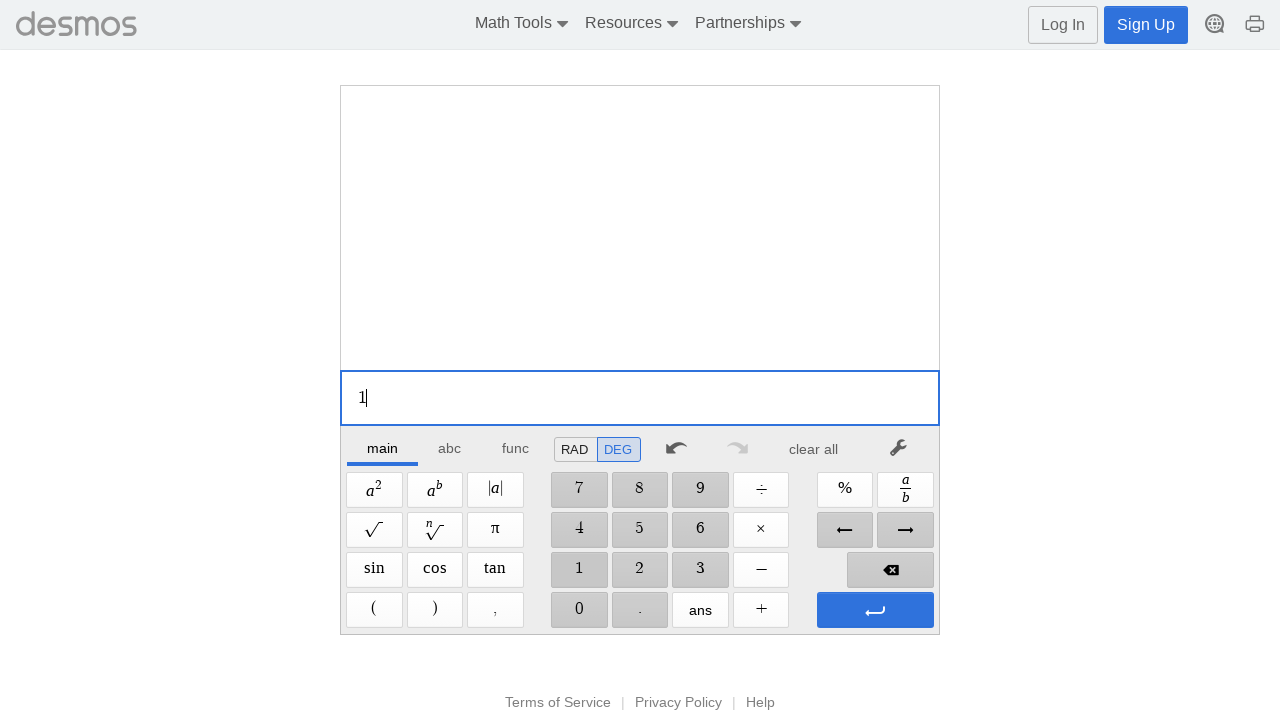

Clicked '1' button (iteration 2/100) at (579, 570) on xpath=//span[@aria-label='1']
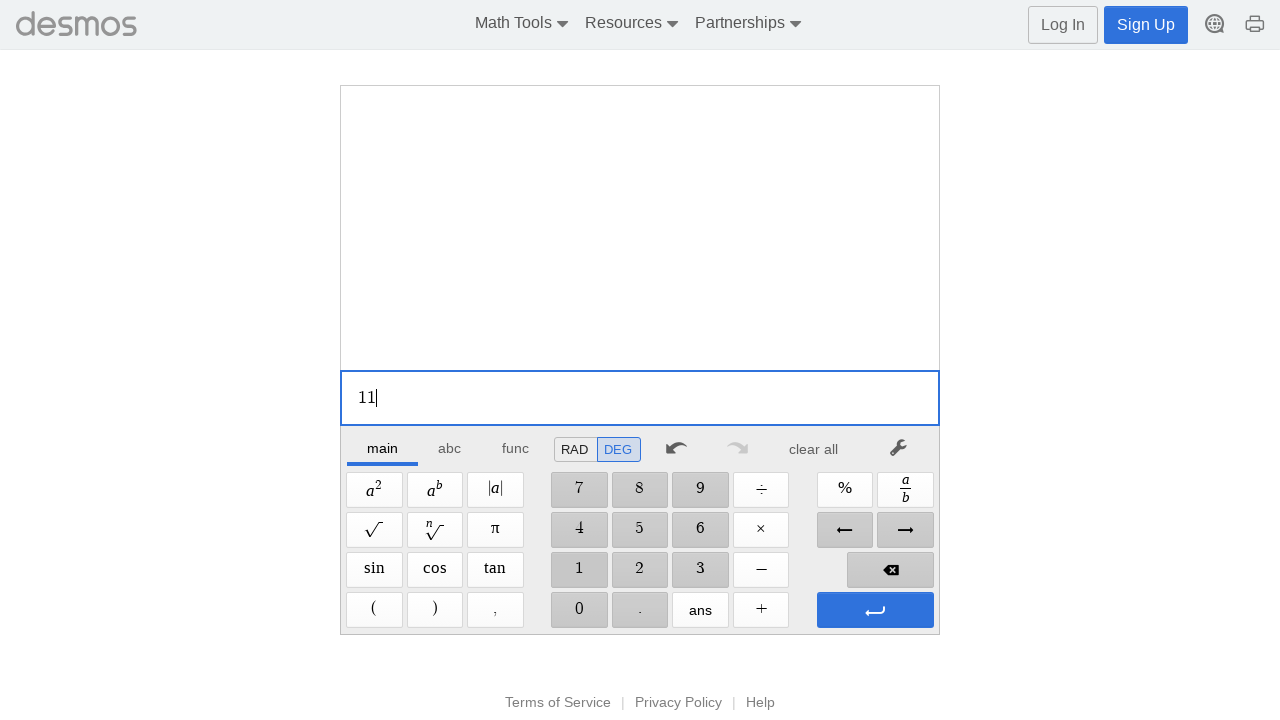

Clicked '1' button (iteration 3/100) at (579, 570) on xpath=//span[@aria-label='1']
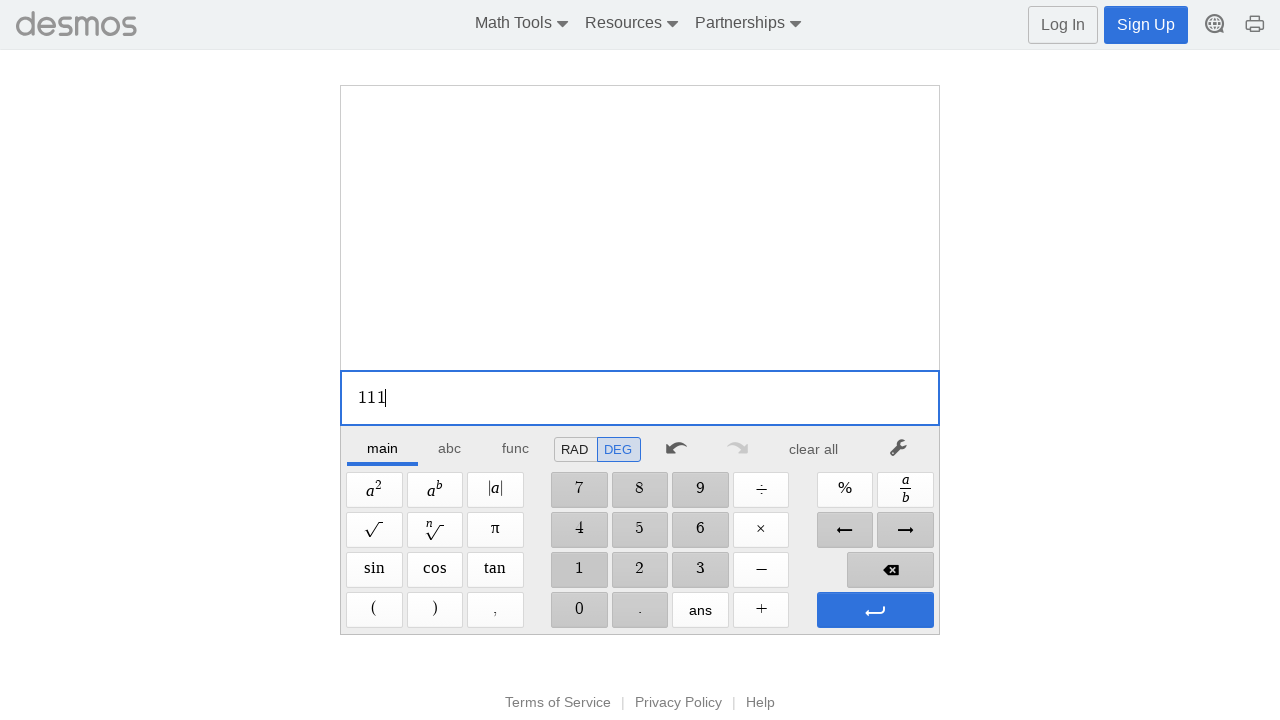

Clicked '1' button (iteration 4/100) at (579, 570) on xpath=//span[@aria-label='1']
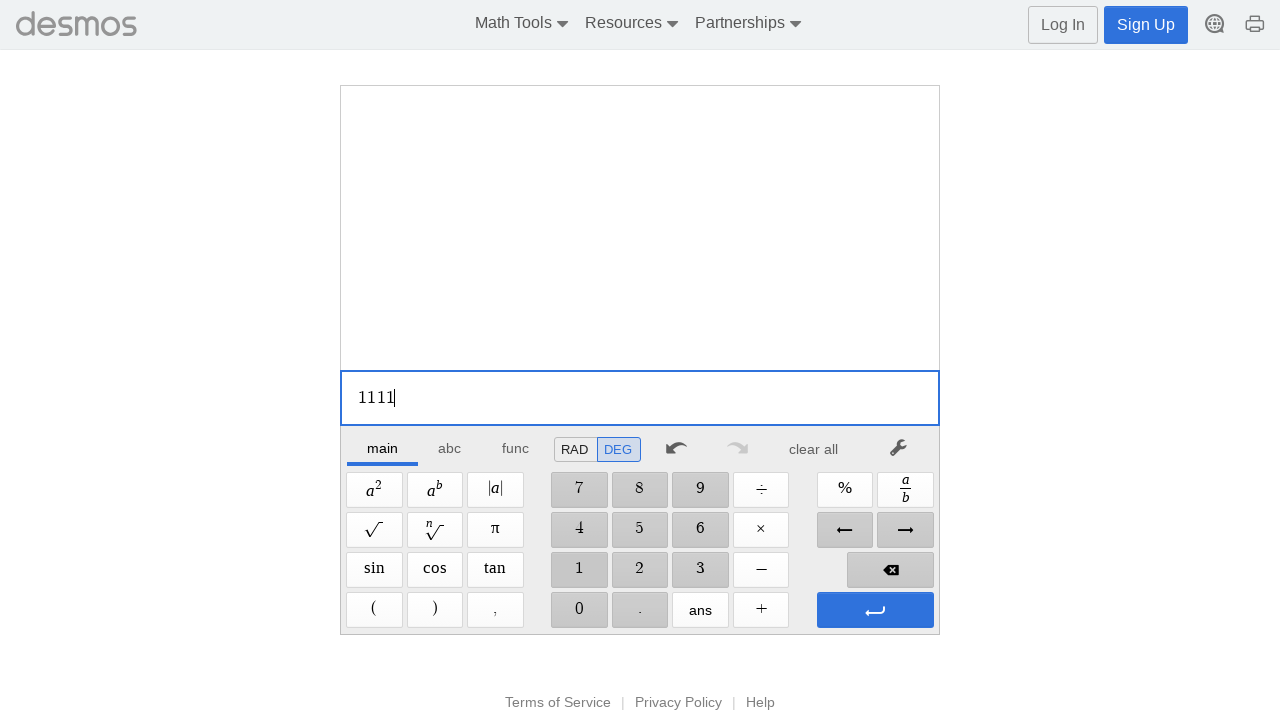

Clicked '1' button (iteration 5/100) at (579, 570) on xpath=//span[@aria-label='1']
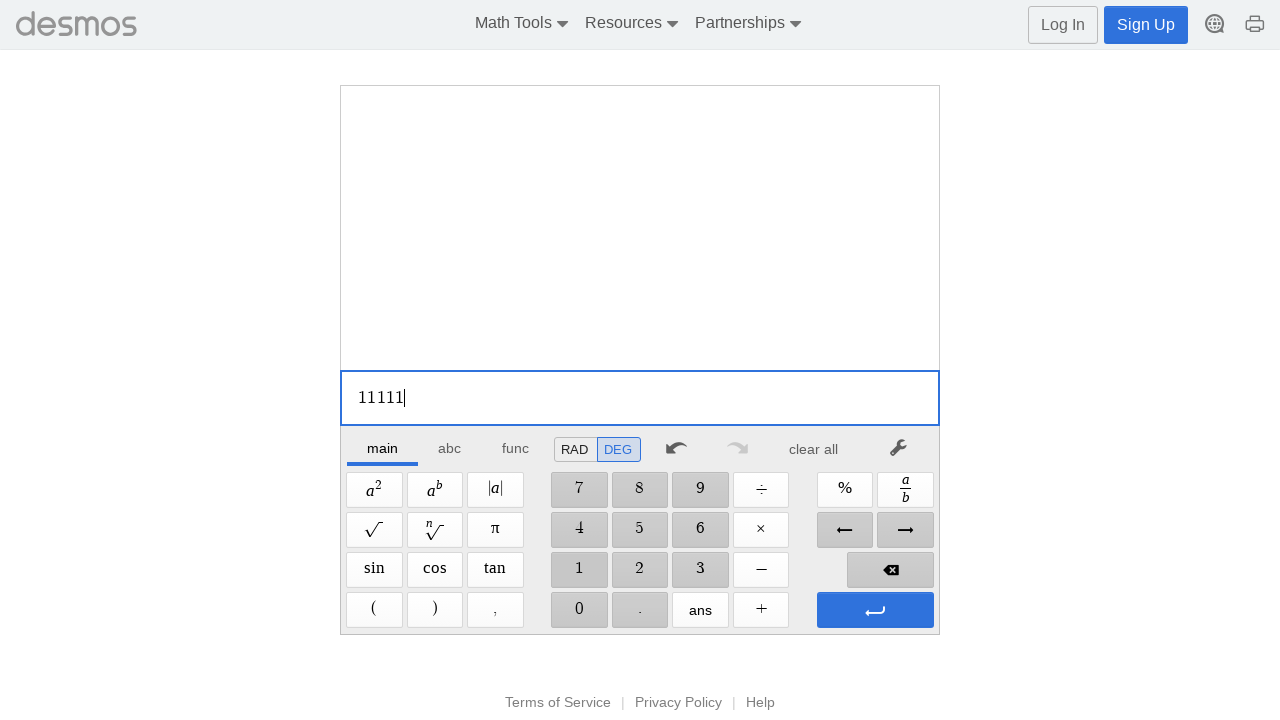

Clicked '1' button (iteration 6/100) at (579, 570) on xpath=//span[@aria-label='1']
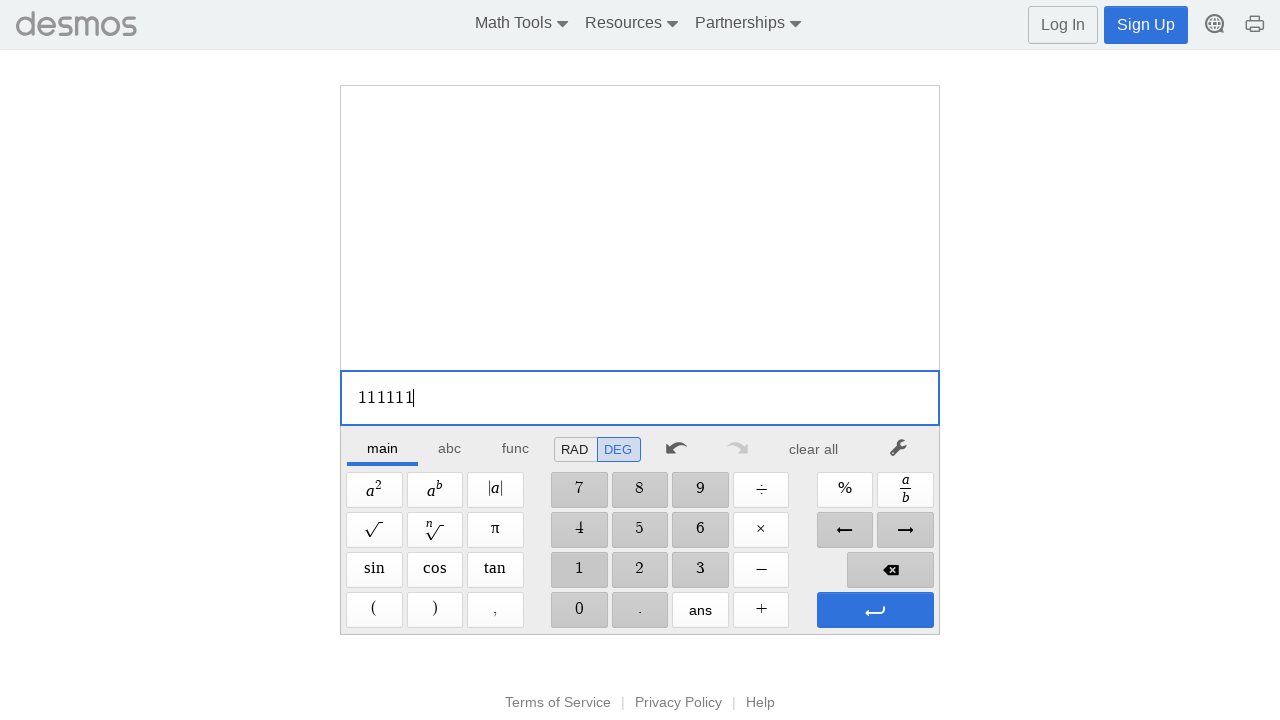

Clicked '1' button (iteration 7/100) at (579, 570) on xpath=//span[@aria-label='1']
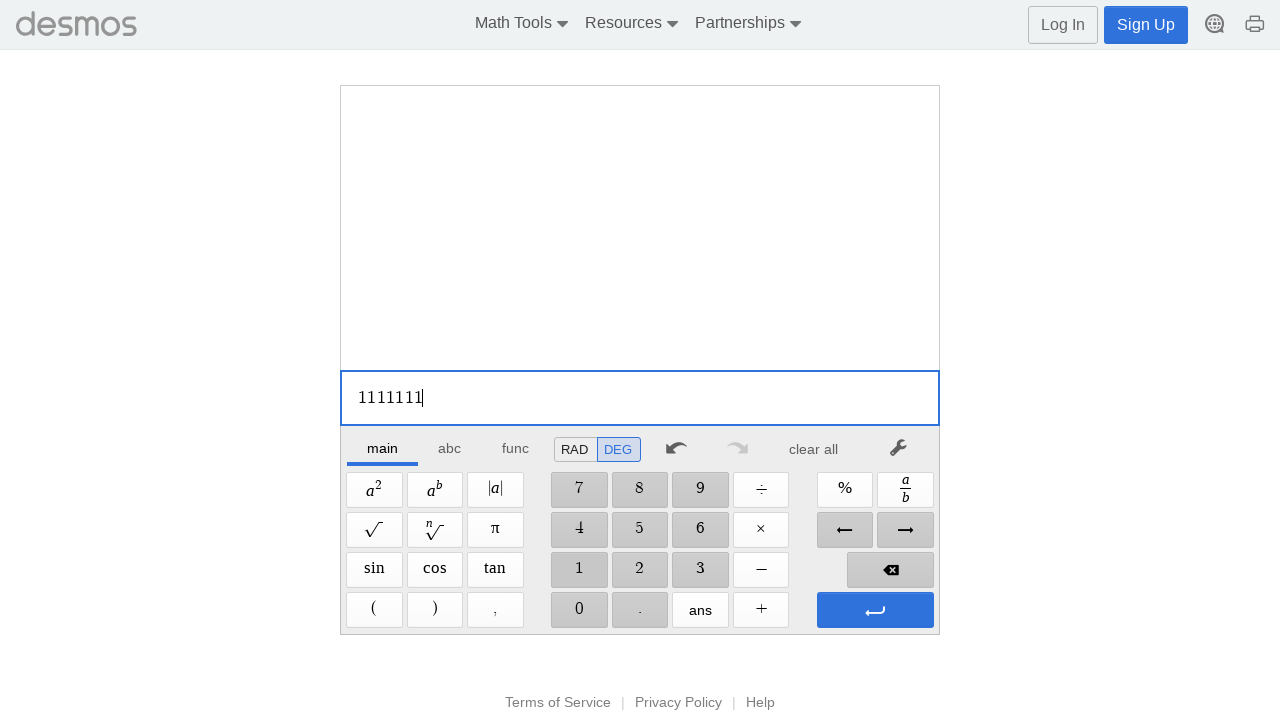

Clicked '1' button (iteration 8/100) at (579, 570) on xpath=//span[@aria-label='1']
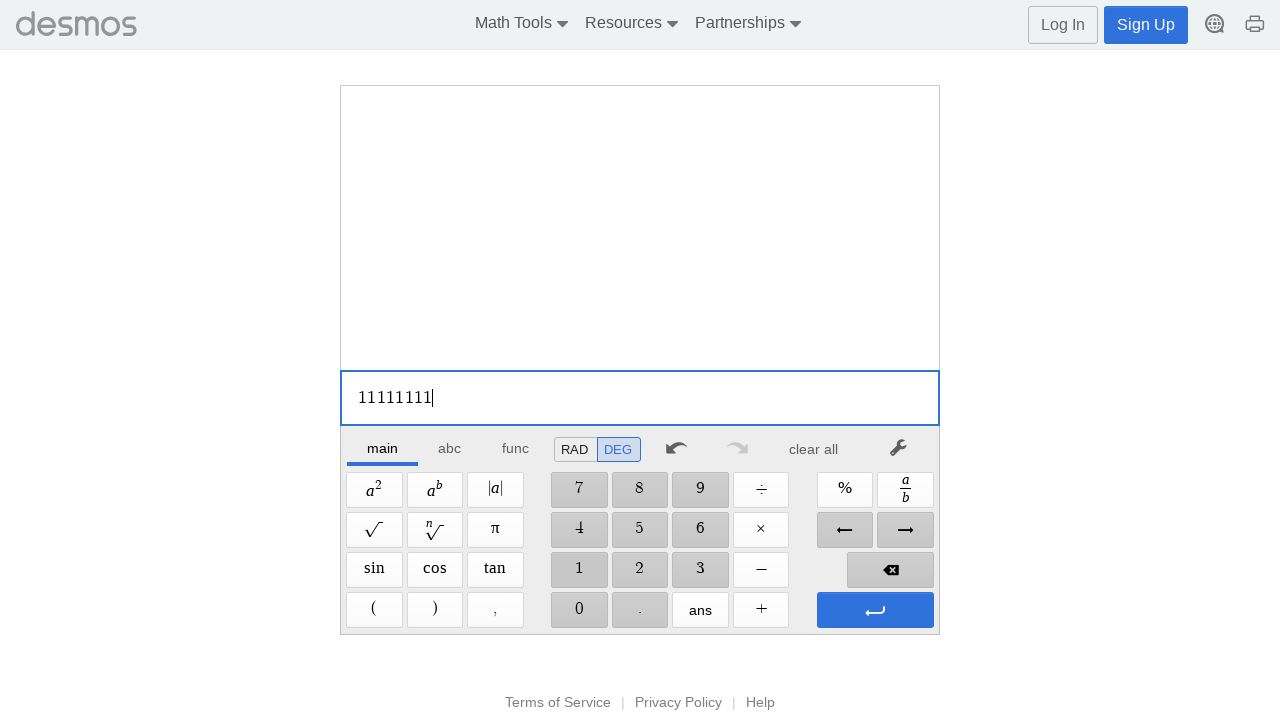

Clicked '1' button (iteration 9/100) at (579, 570) on xpath=//span[@aria-label='1']
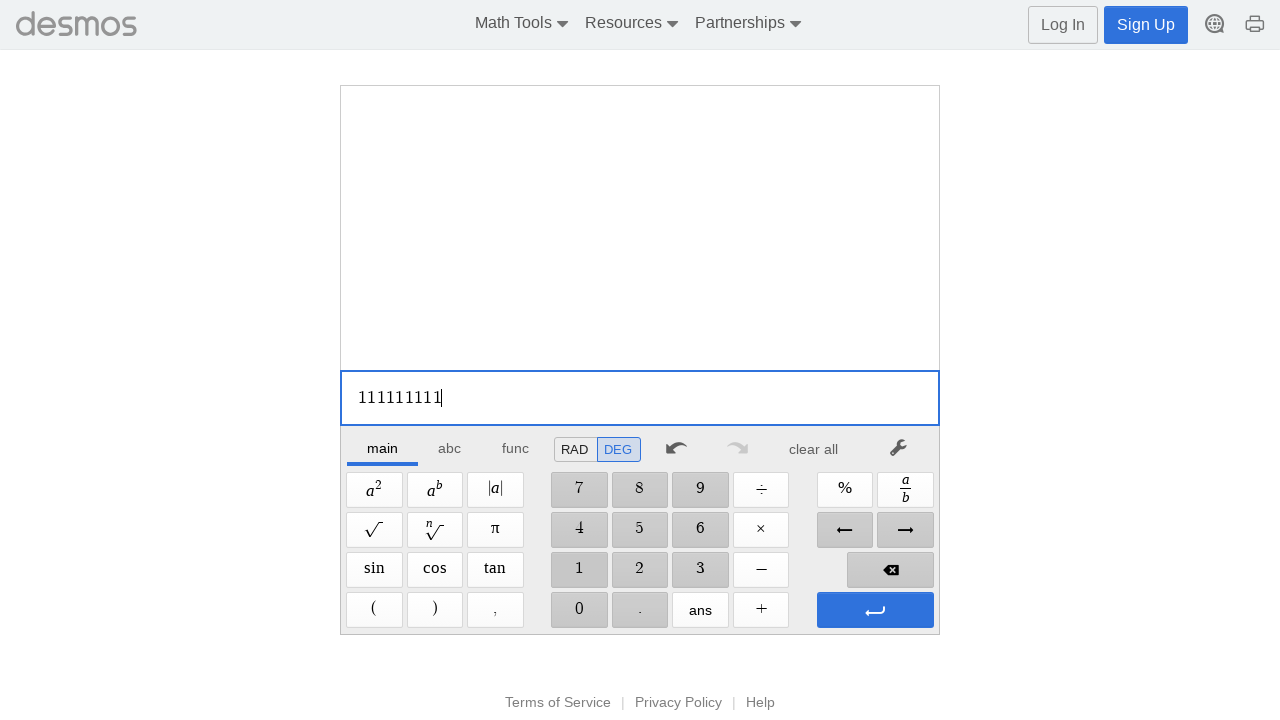

Clicked '1' button (iteration 10/100) at (579, 570) on xpath=//span[@aria-label='1']
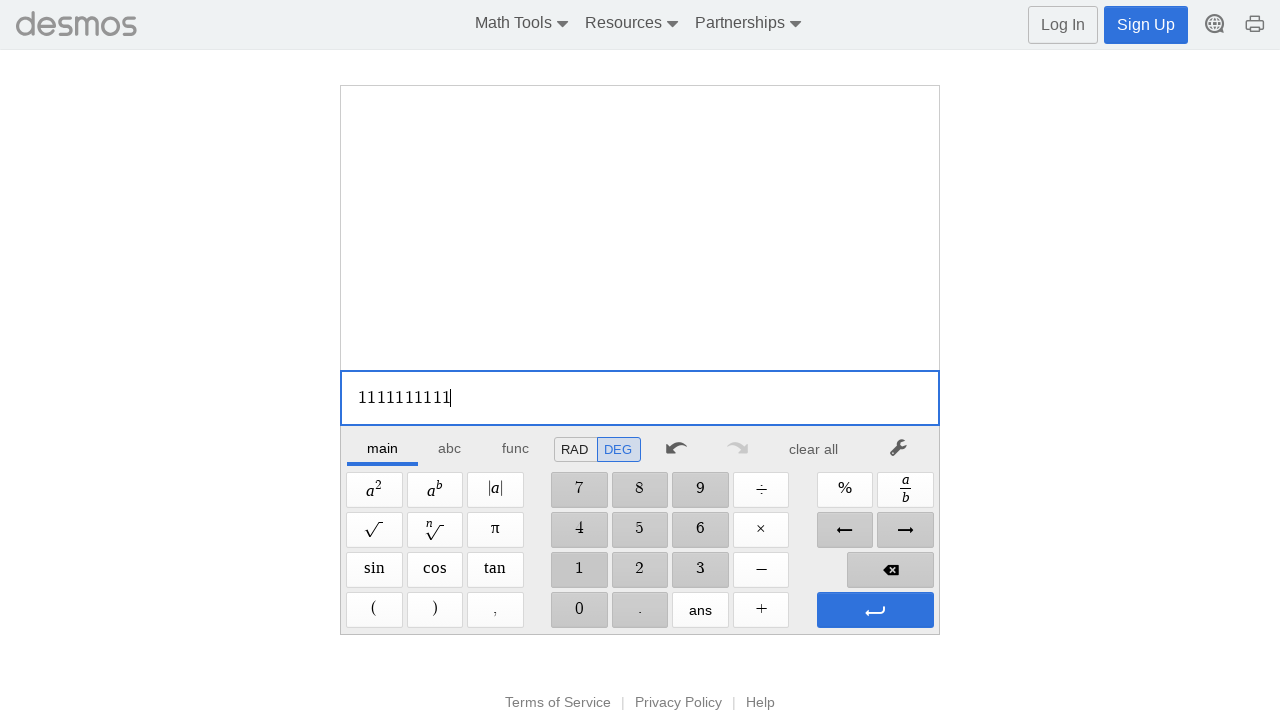

Clicked '1' button (iteration 11/100) at (579, 570) on xpath=//span[@aria-label='1']
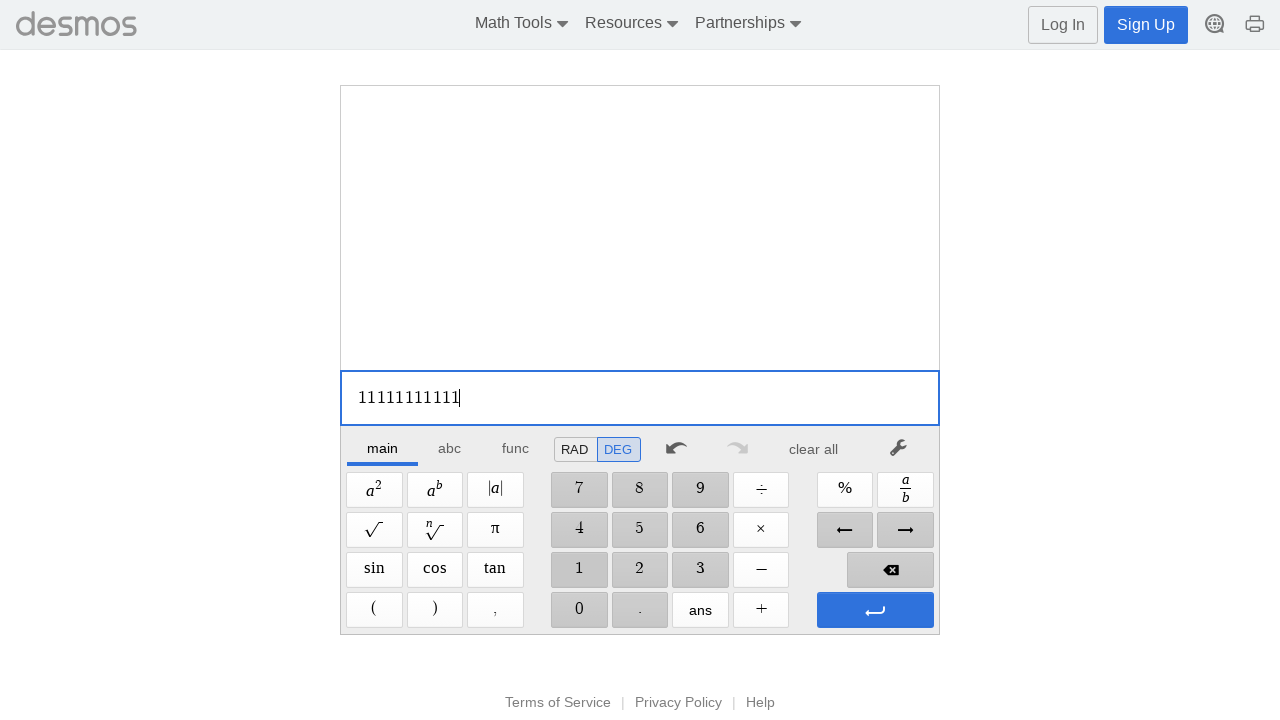

Clicked '1' button (iteration 12/100) at (579, 570) on xpath=//span[@aria-label='1']
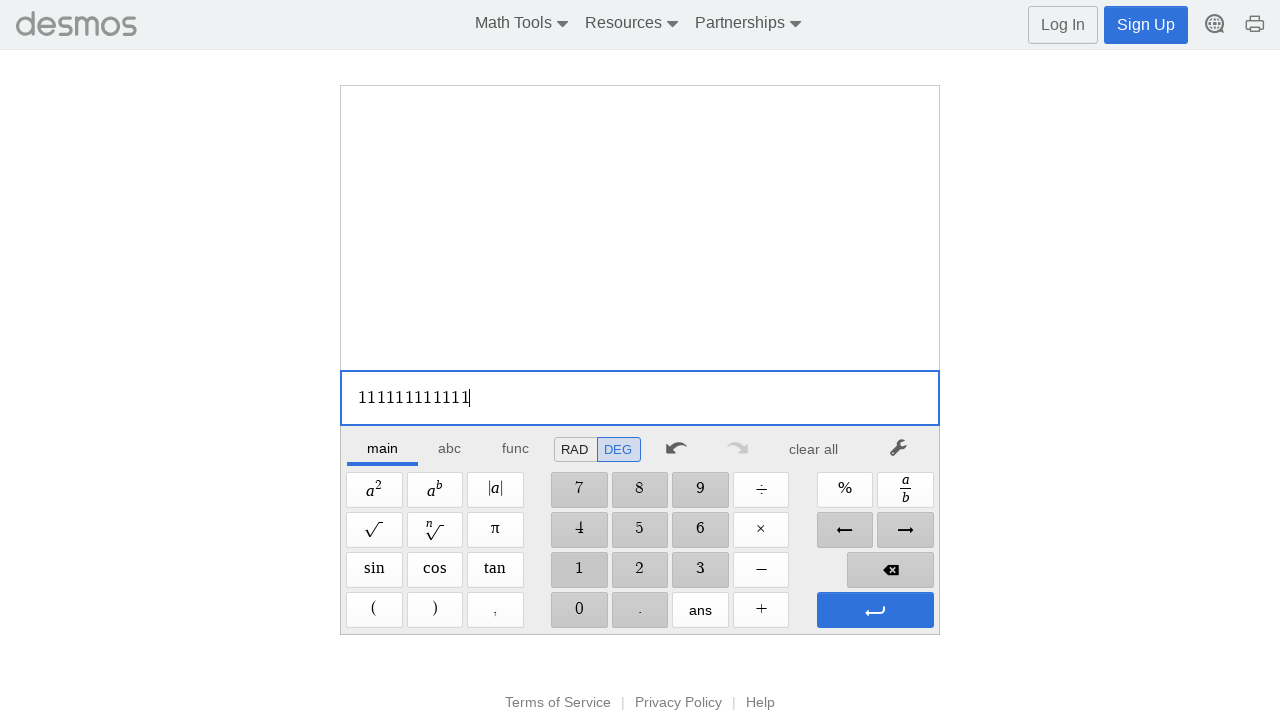

Clicked '1' button (iteration 13/100) at (579, 570) on xpath=//span[@aria-label='1']
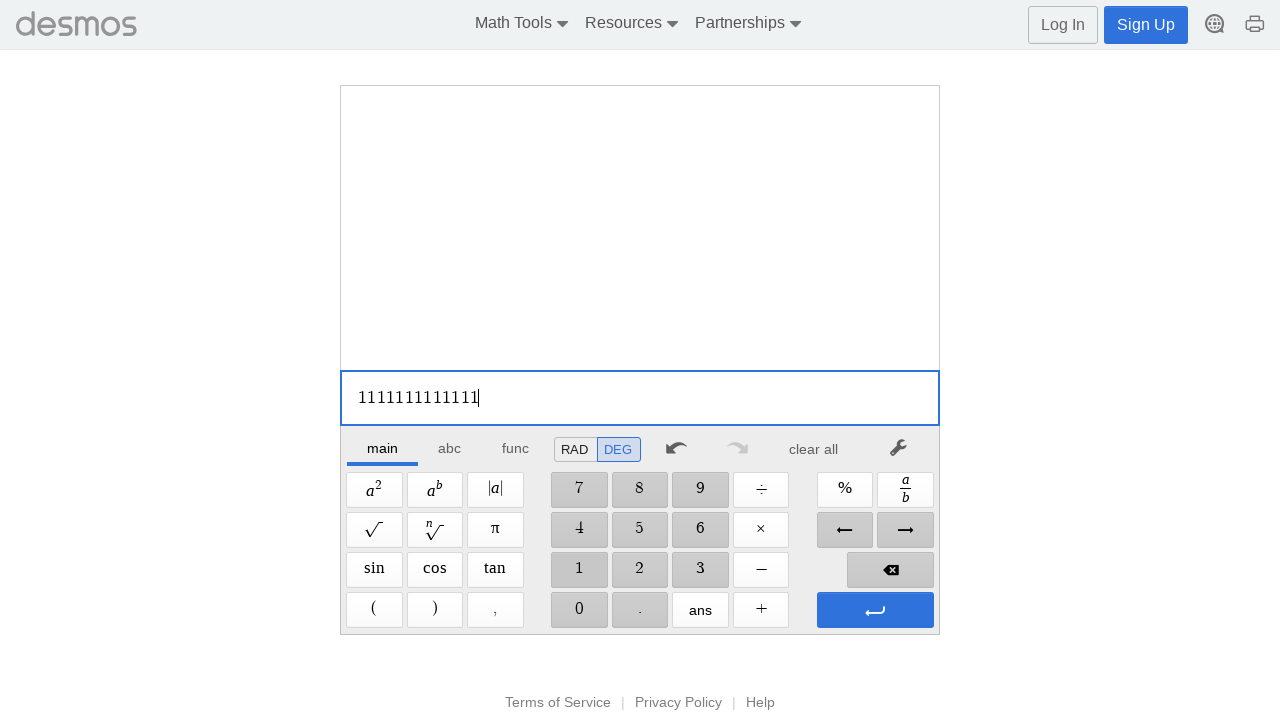

Clicked '1' button (iteration 14/100) at (579, 570) on xpath=//span[@aria-label='1']
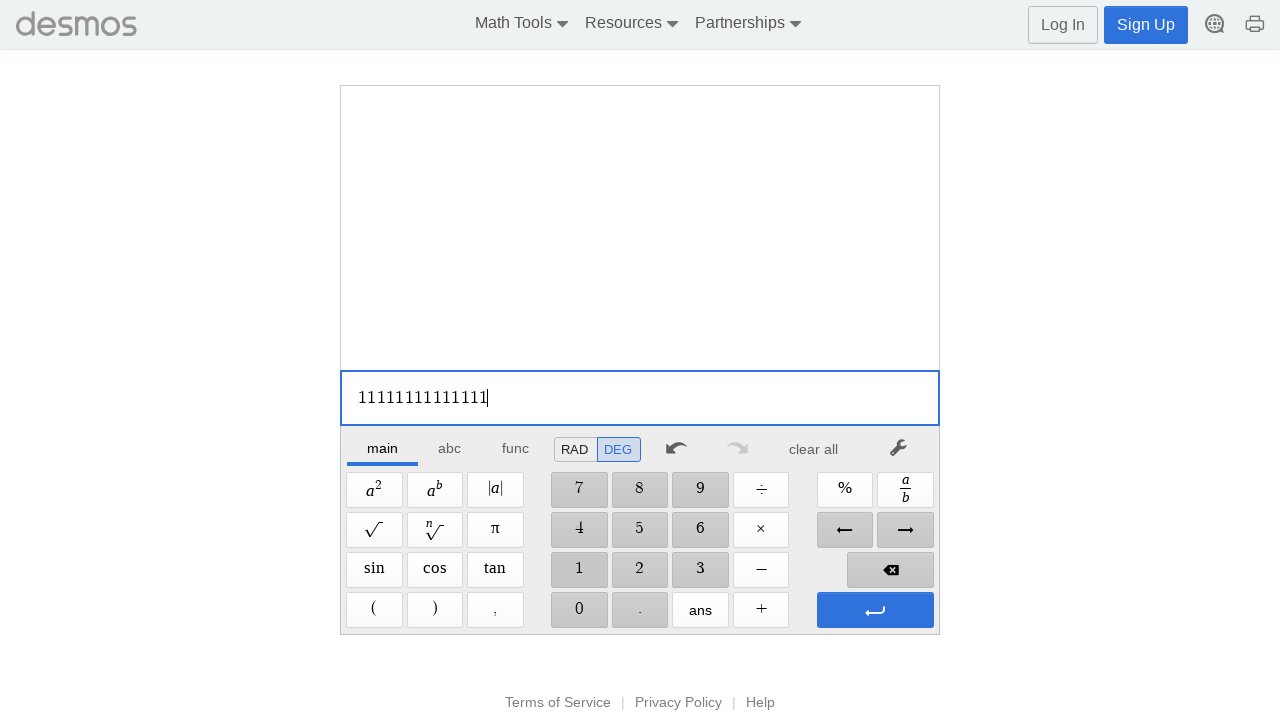

Clicked '1' button (iteration 15/100) at (579, 570) on xpath=//span[@aria-label='1']
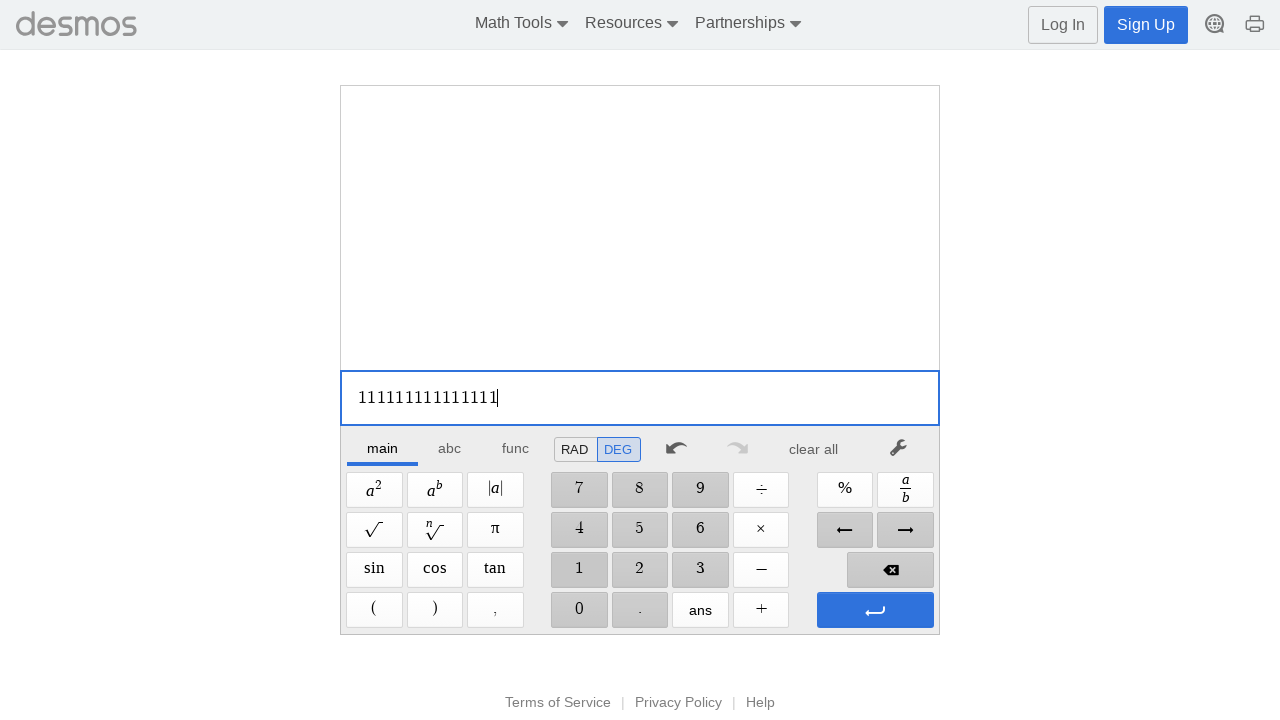

Clicked '1' button (iteration 16/100) at (579, 570) on xpath=//span[@aria-label='1']
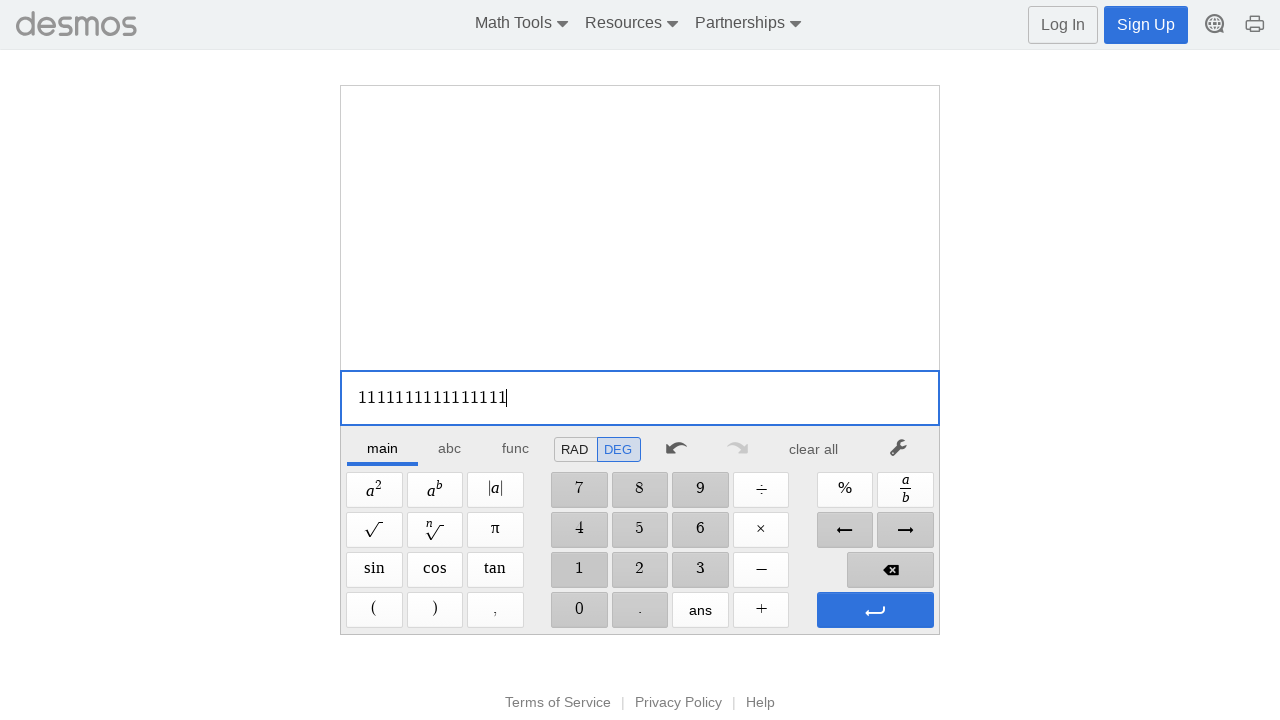

Clicked '1' button (iteration 17/100) at (579, 570) on xpath=//span[@aria-label='1']
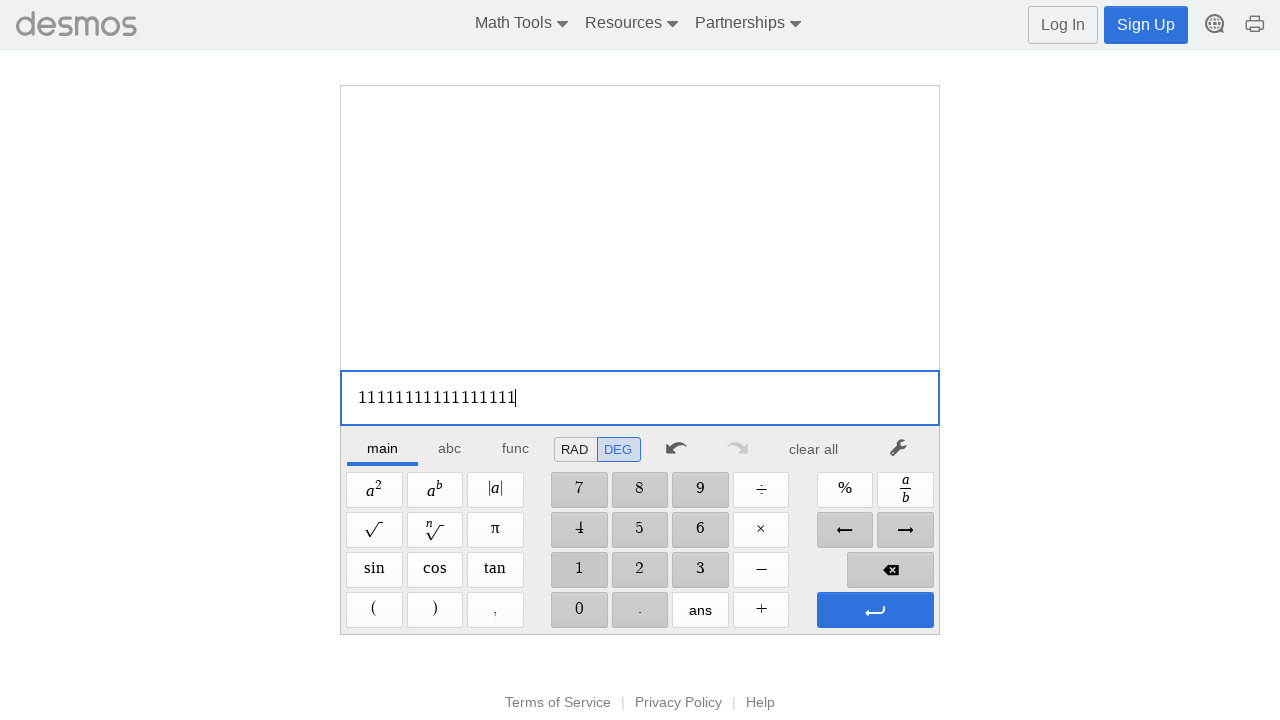

Clicked '1' button (iteration 18/100) at (579, 570) on xpath=//span[@aria-label='1']
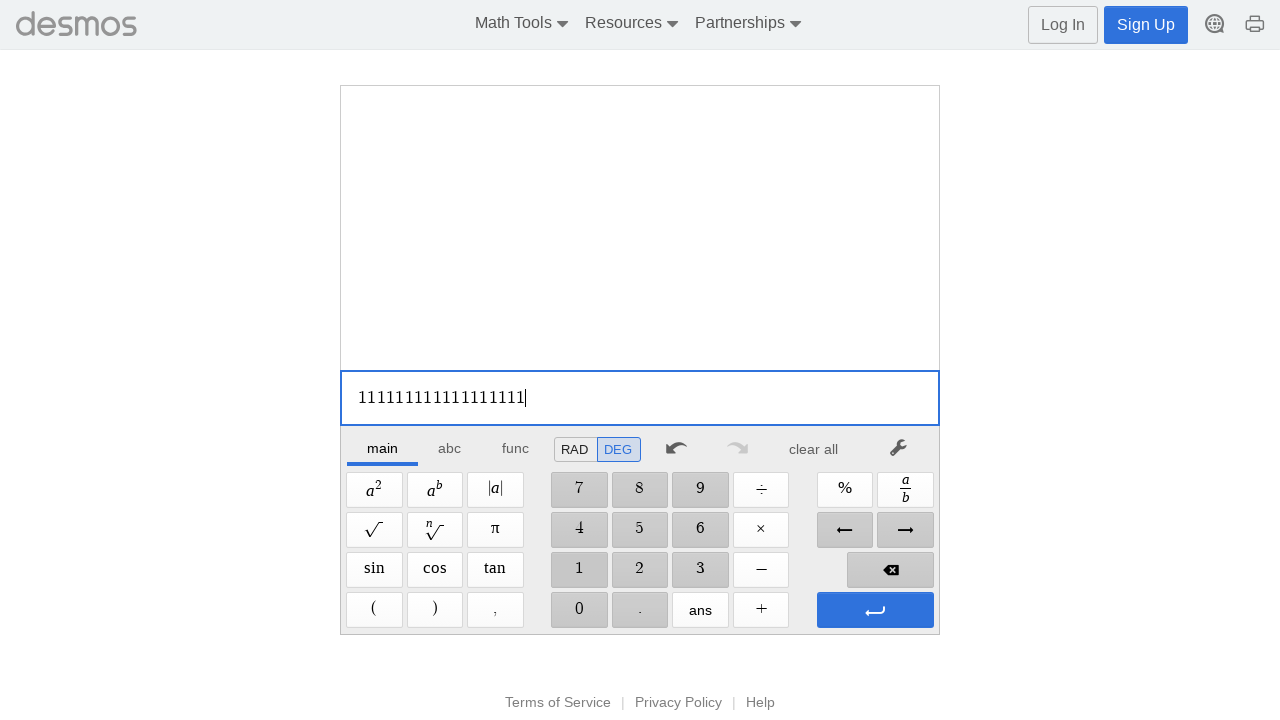

Clicked '1' button (iteration 19/100) at (579, 570) on xpath=//span[@aria-label='1']
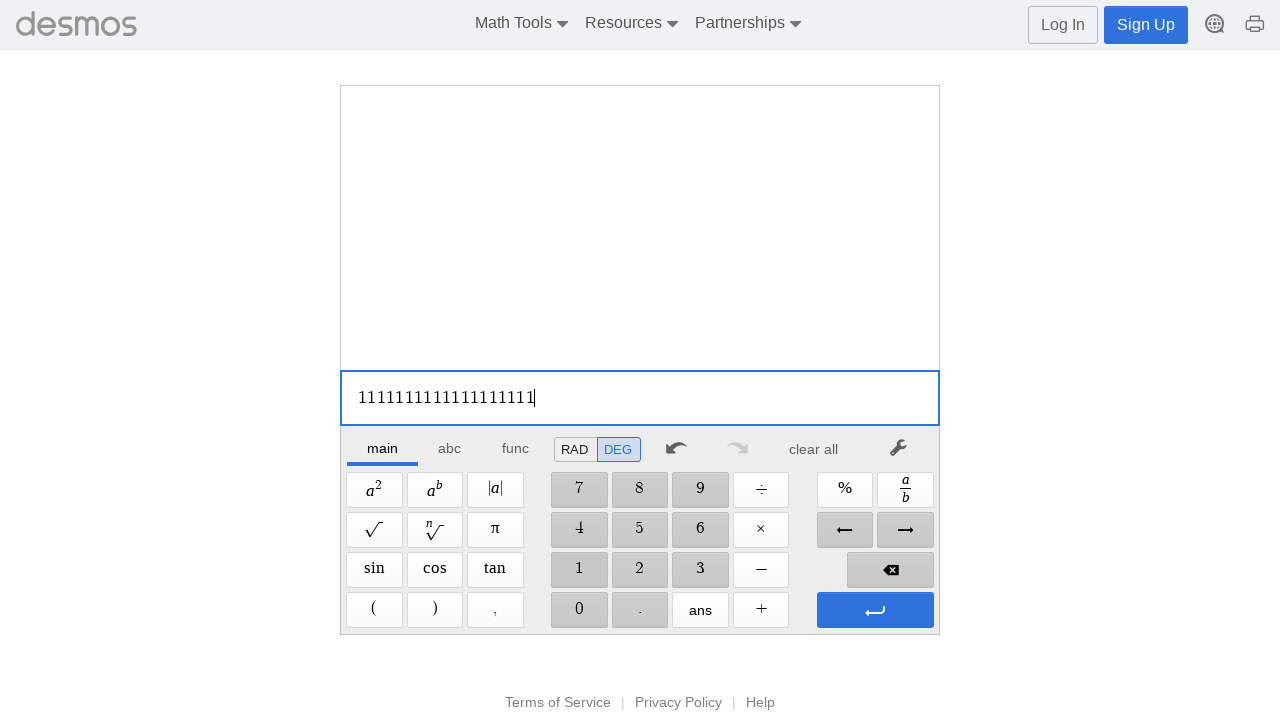

Clicked '1' button (iteration 20/100) at (579, 570) on xpath=//span[@aria-label='1']
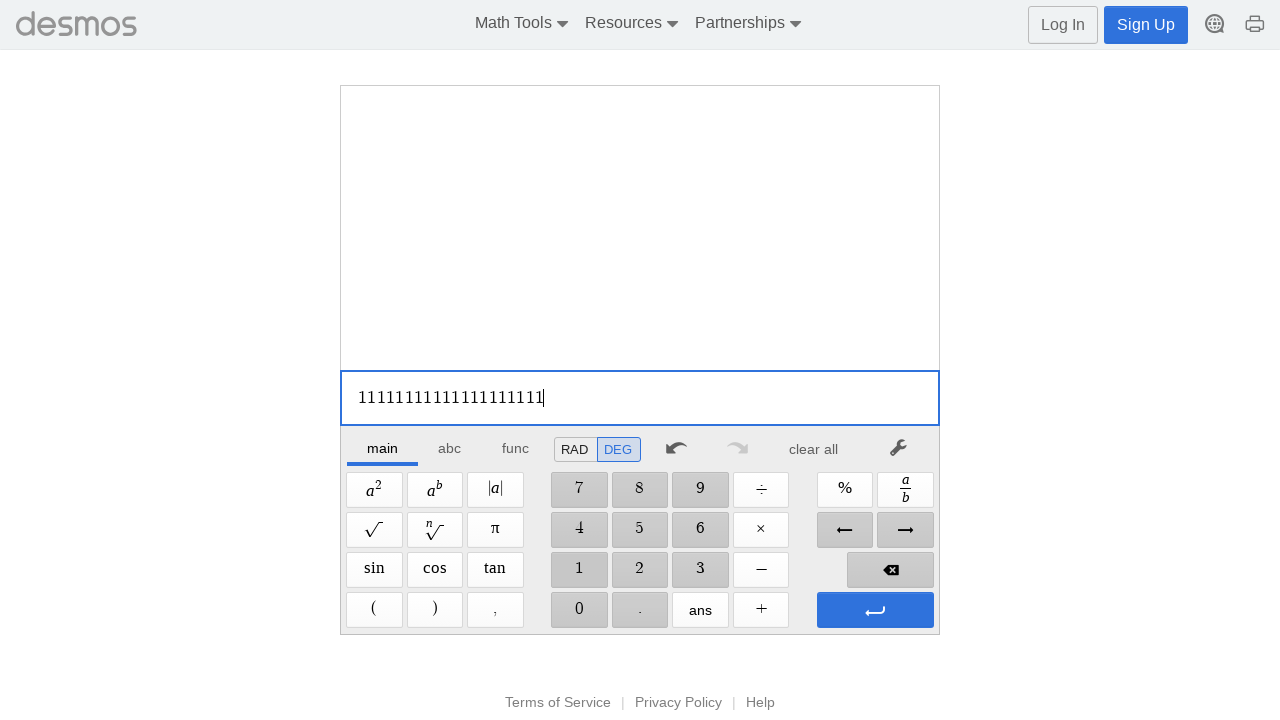

Clicked '1' button (iteration 21/100) at (579, 570) on xpath=//span[@aria-label='1']
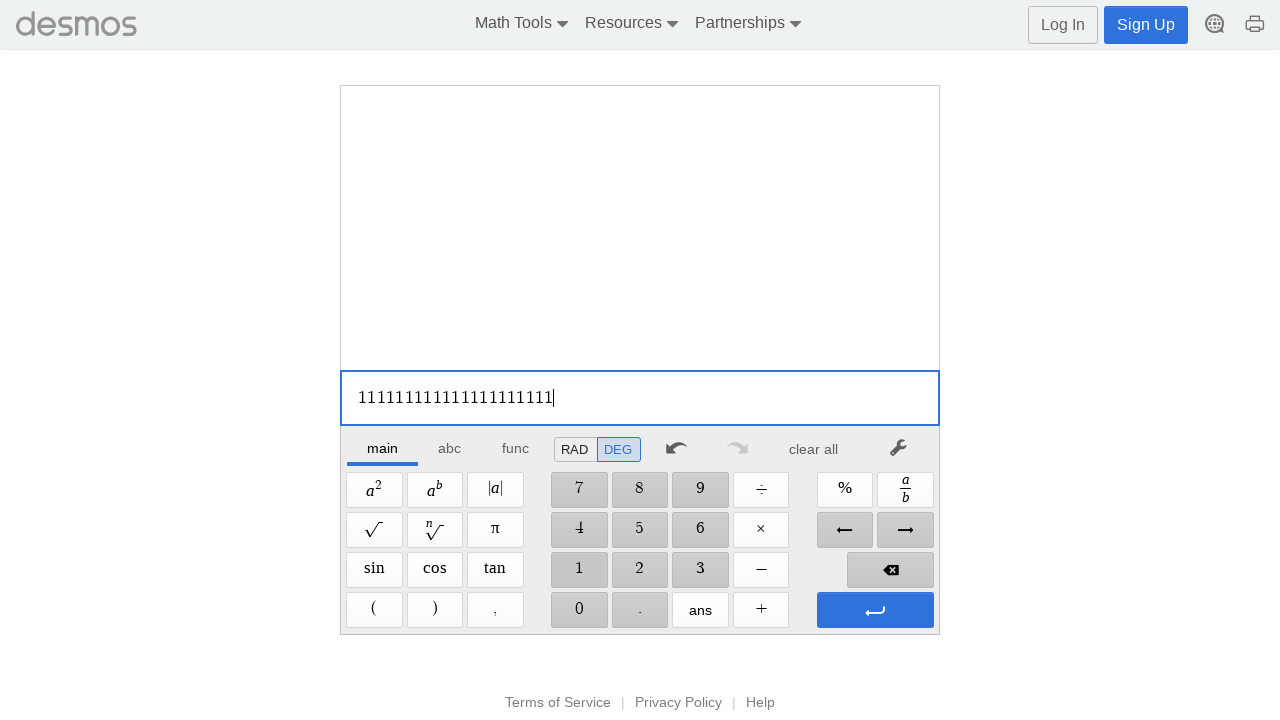

Clicked '1' button (iteration 22/100) at (579, 570) on xpath=//span[@aria-label='1']
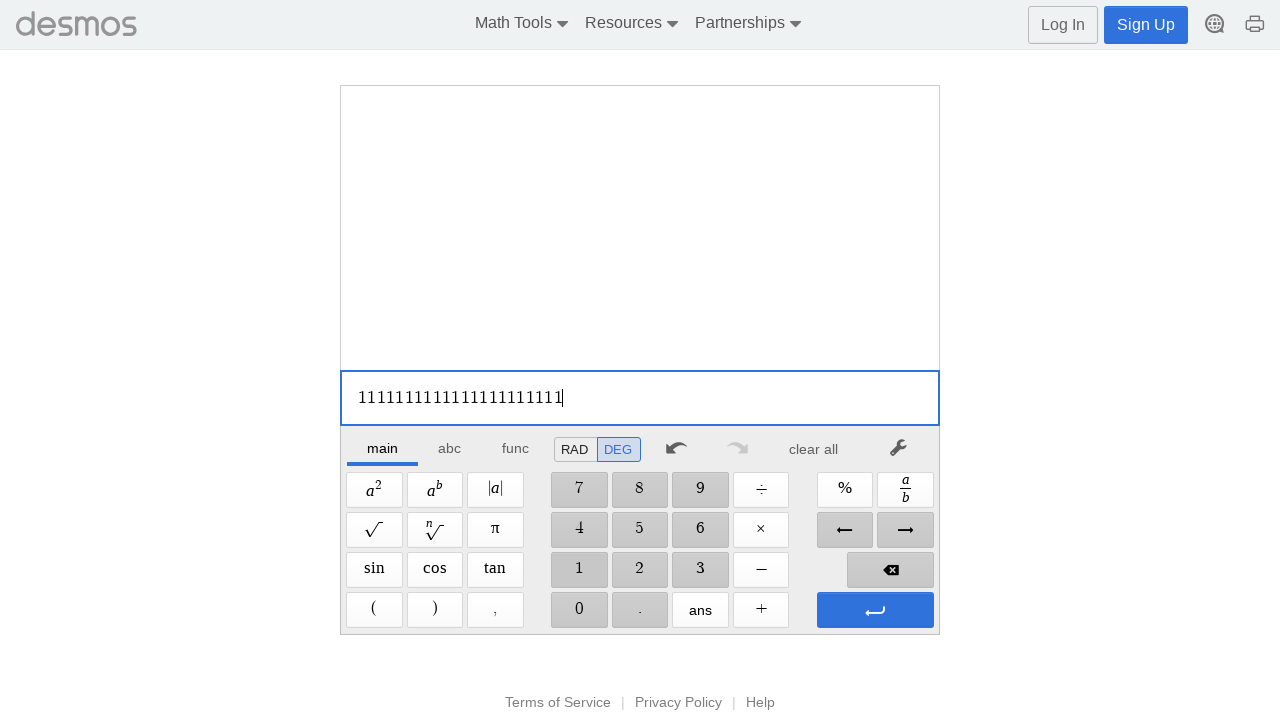

Clicked '1' button (iteration 23/100) at (579, 570) on xpath=//span[@aria-label='1']
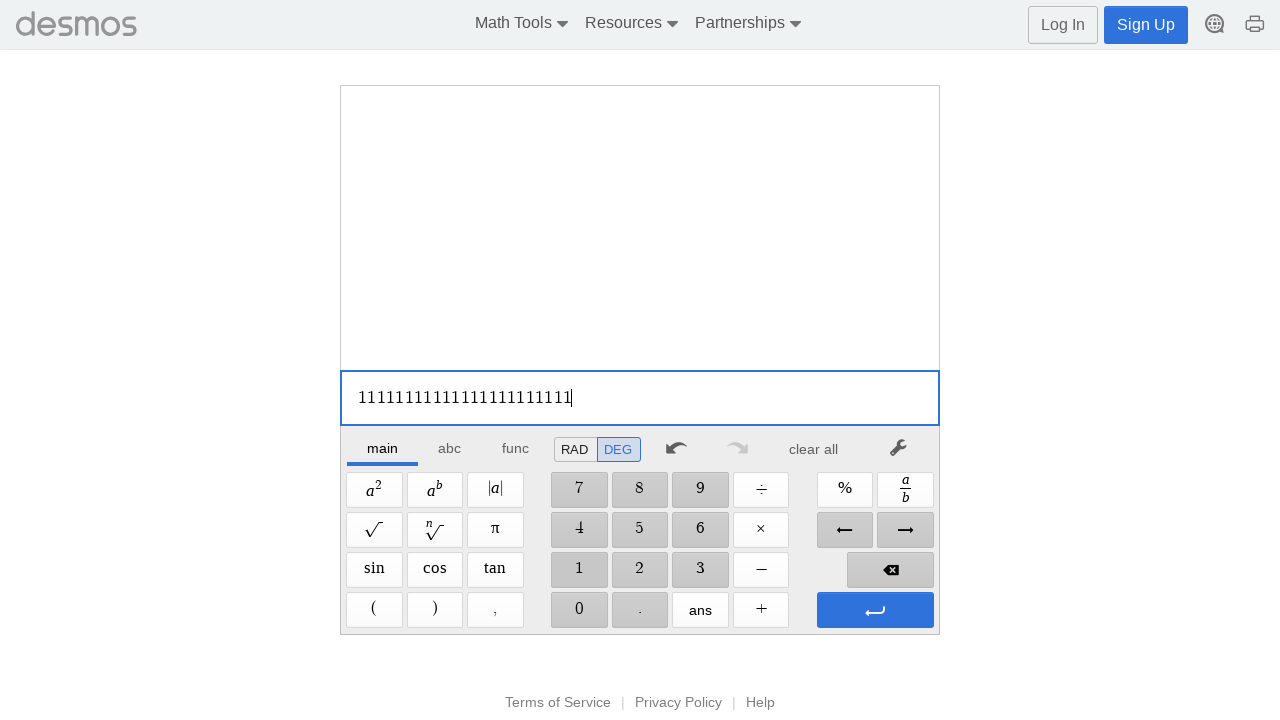

Clicked '1' button (iteration 24/100) at (579, 570) on xpath=//span[@aria-label='1']
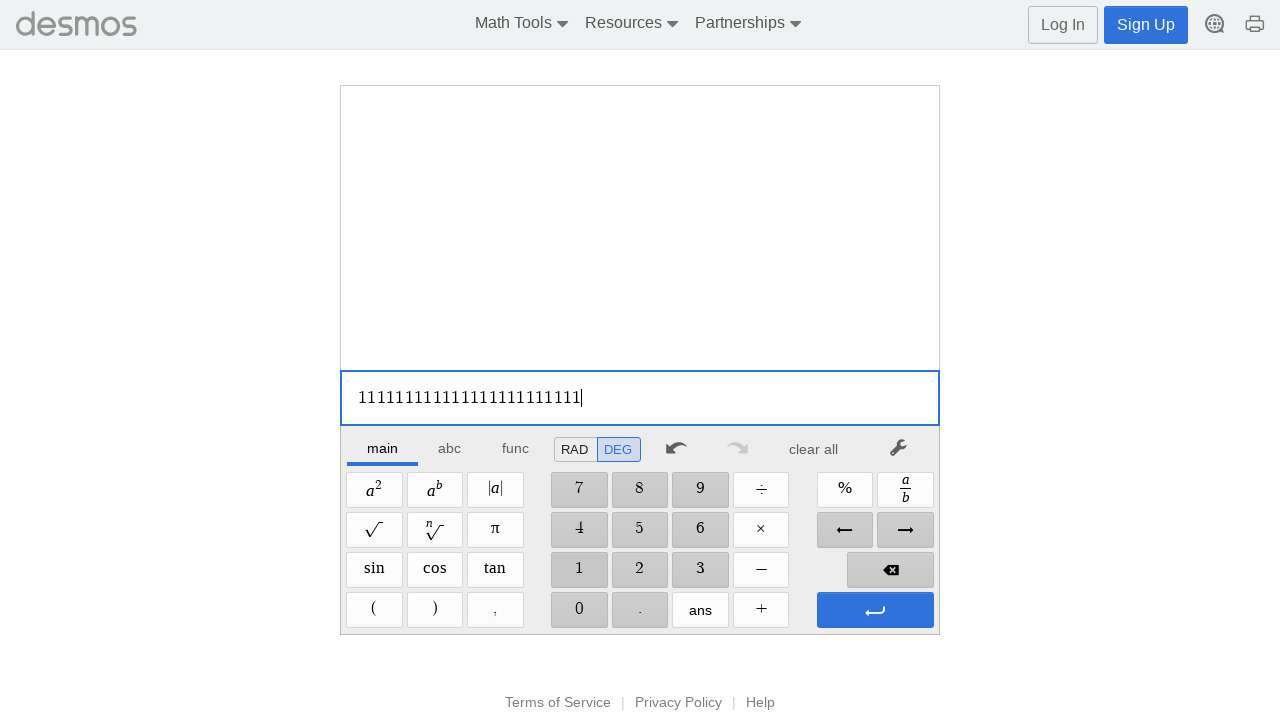

Clicked '1' button (iteration 25/100) at (579, 570) on xpath=//span[@aria-label='1']
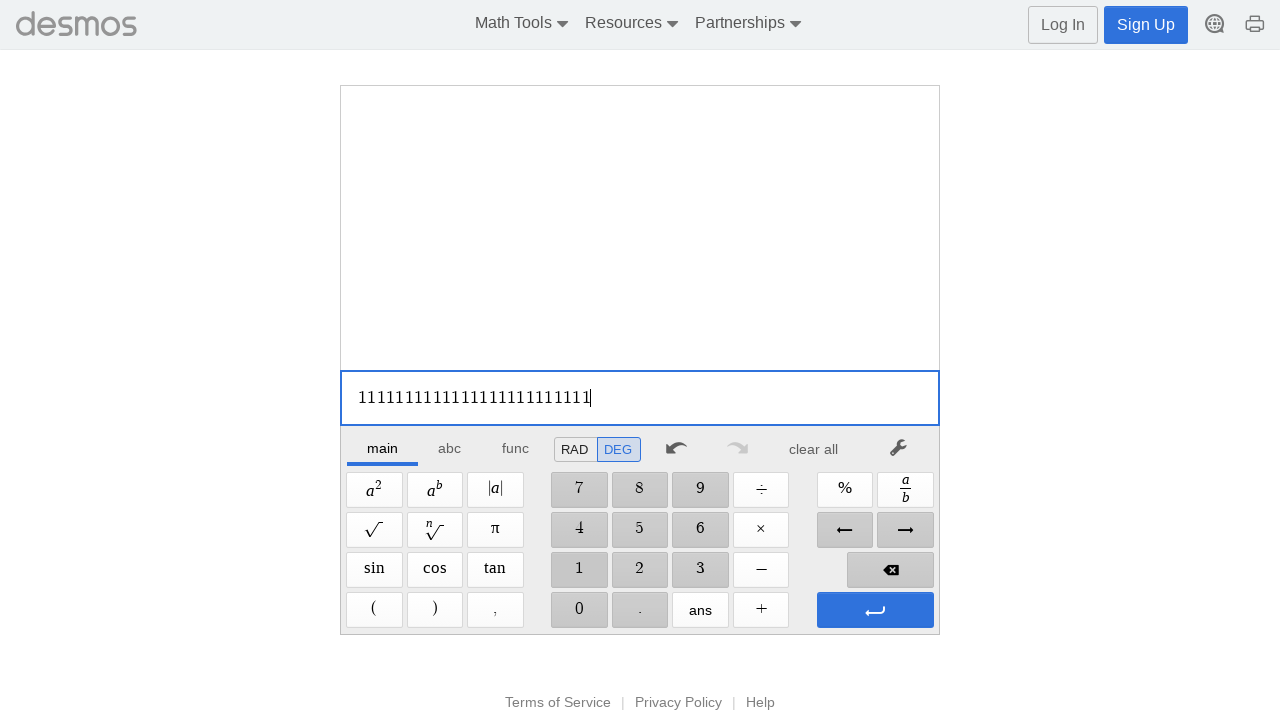

Clicked '1' button (iteration 26/100) at (579, 570) on xpath=//span[@aria-label='1']
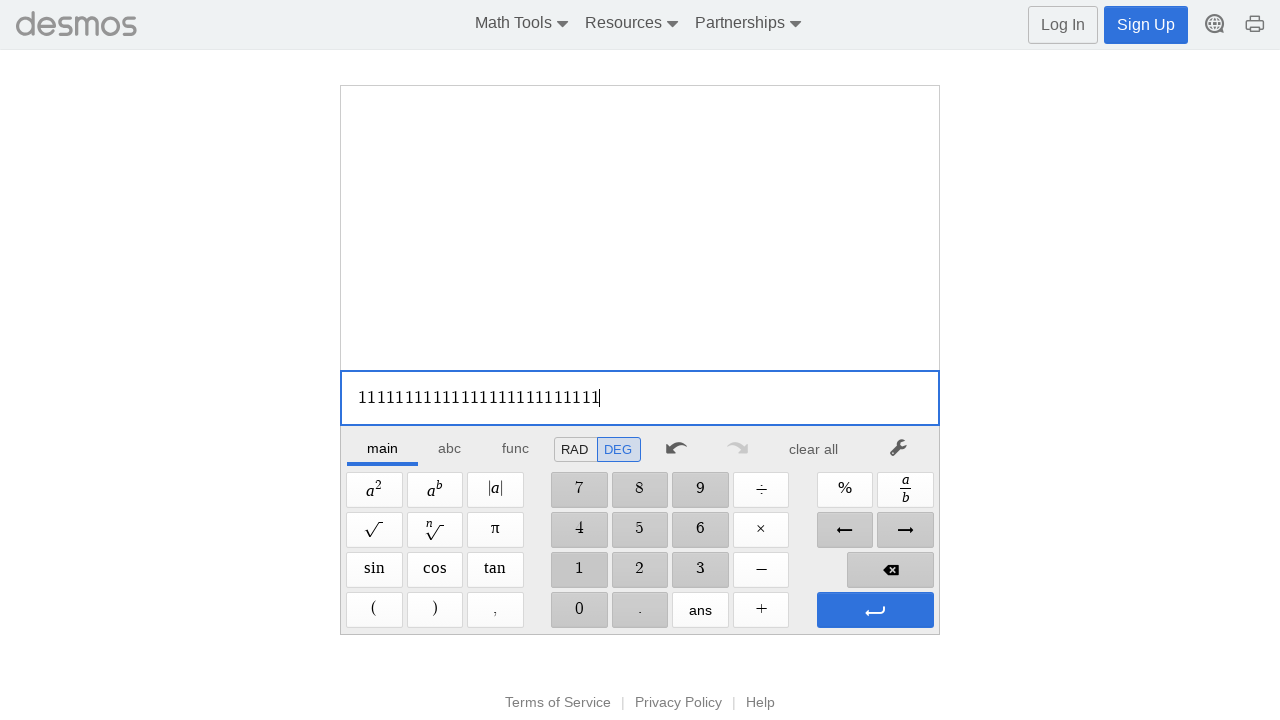

Clicked '1' button (iteration 27/100) at (579, 570) on xpath=//span[@aria-label='1']
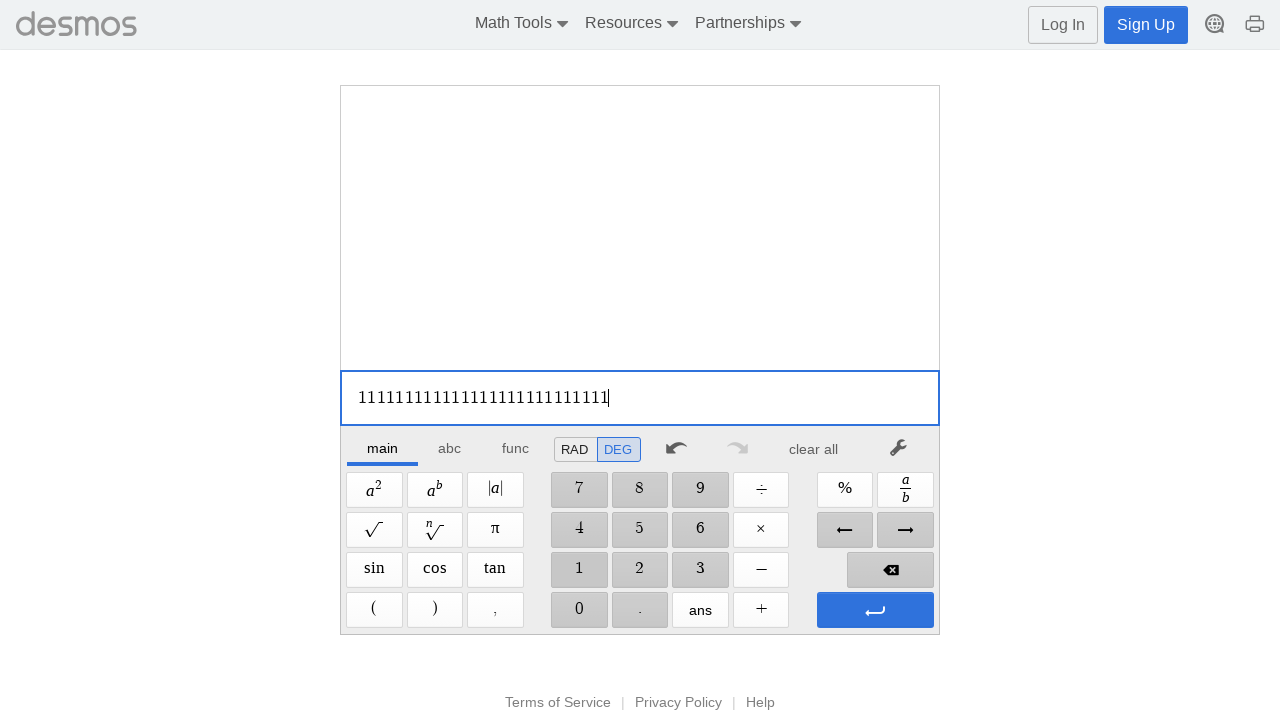

Clicked '1' button (iteration 28/100) at (579, 570) on xpath=//span[@aria-label='1']
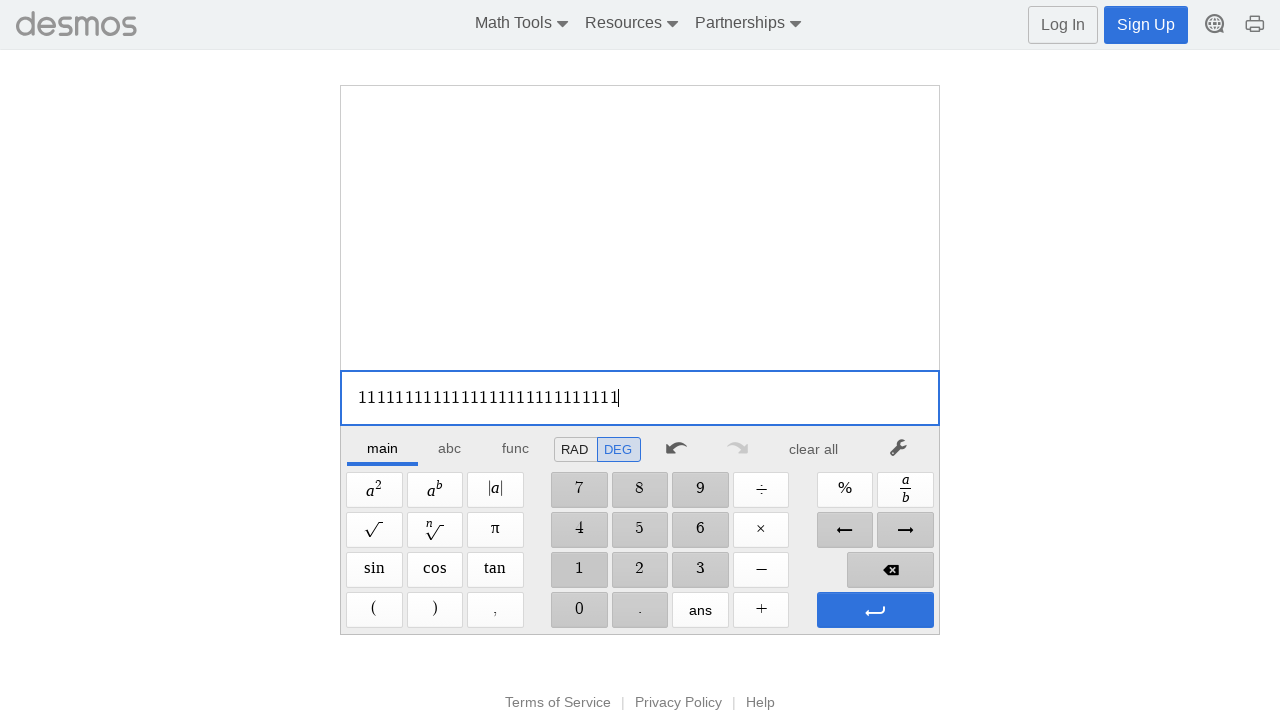

Clicked '1' button (iteration 29/100) at (579, 570) on xpath=//span[@aria-label='1']
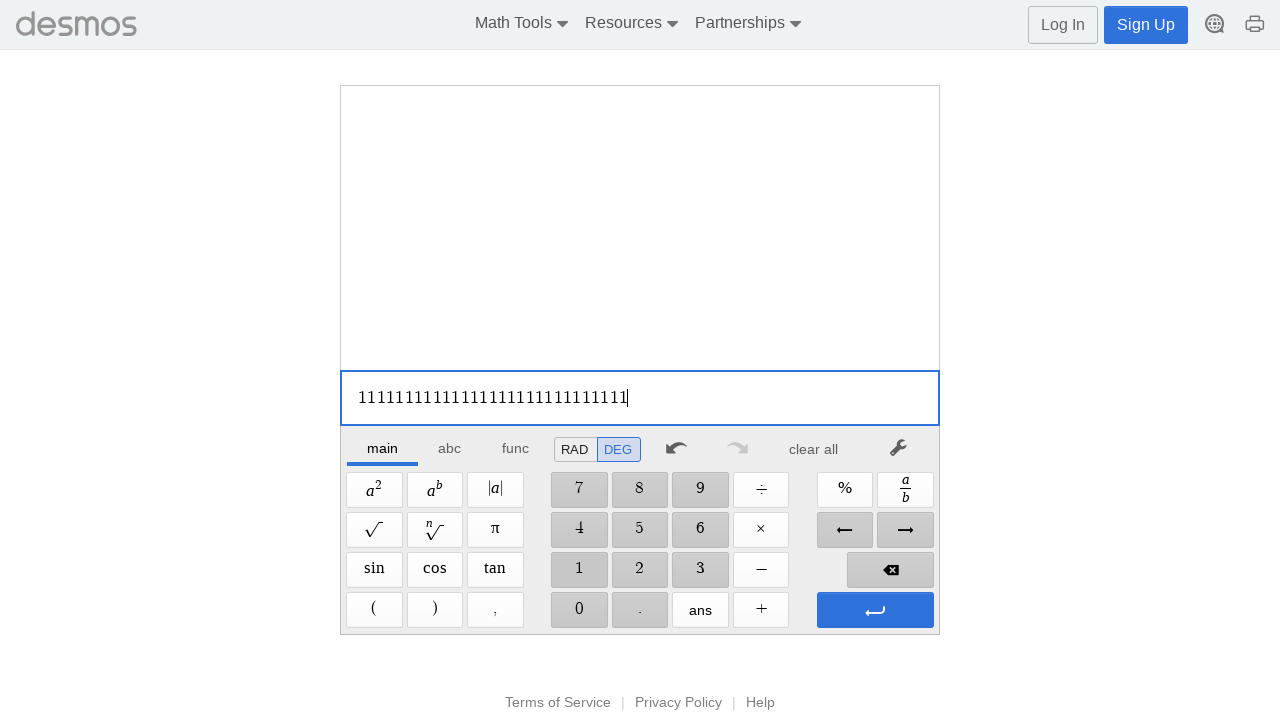

Clicked '1' button (iteration 30/100) at (579, 570) on xpath=//span[@aria-label='1']
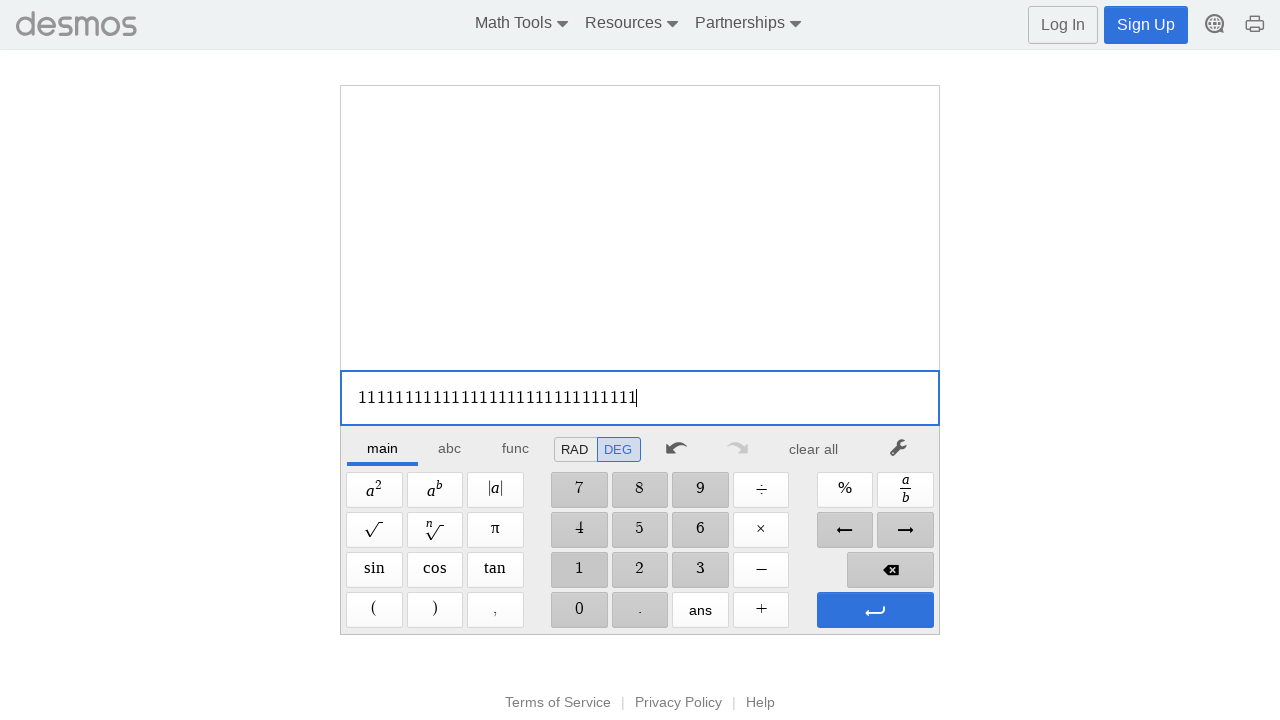

Clicked '1' button (iteration 31/100) at (579, 570) on xpath=//span[@aria-label='1']
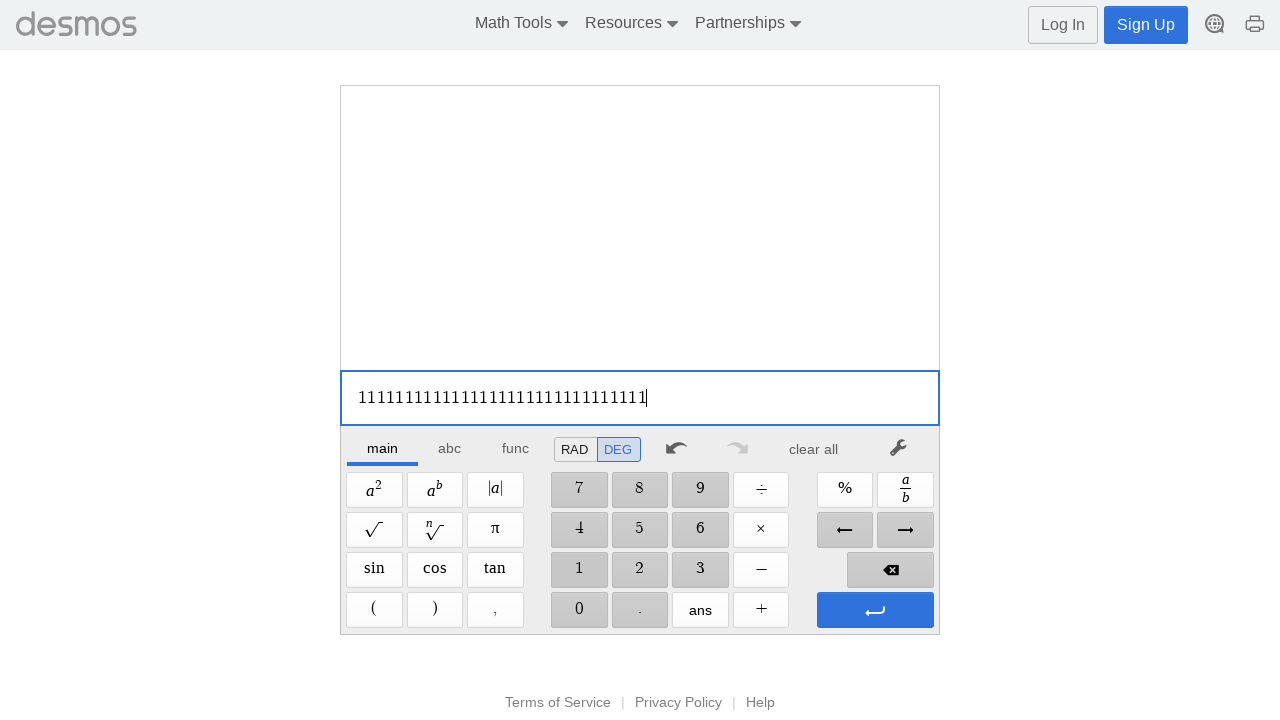

Clicked '1' button (iteration 32/100) at (579, 570) on xpath=//span[@aria-label='1']
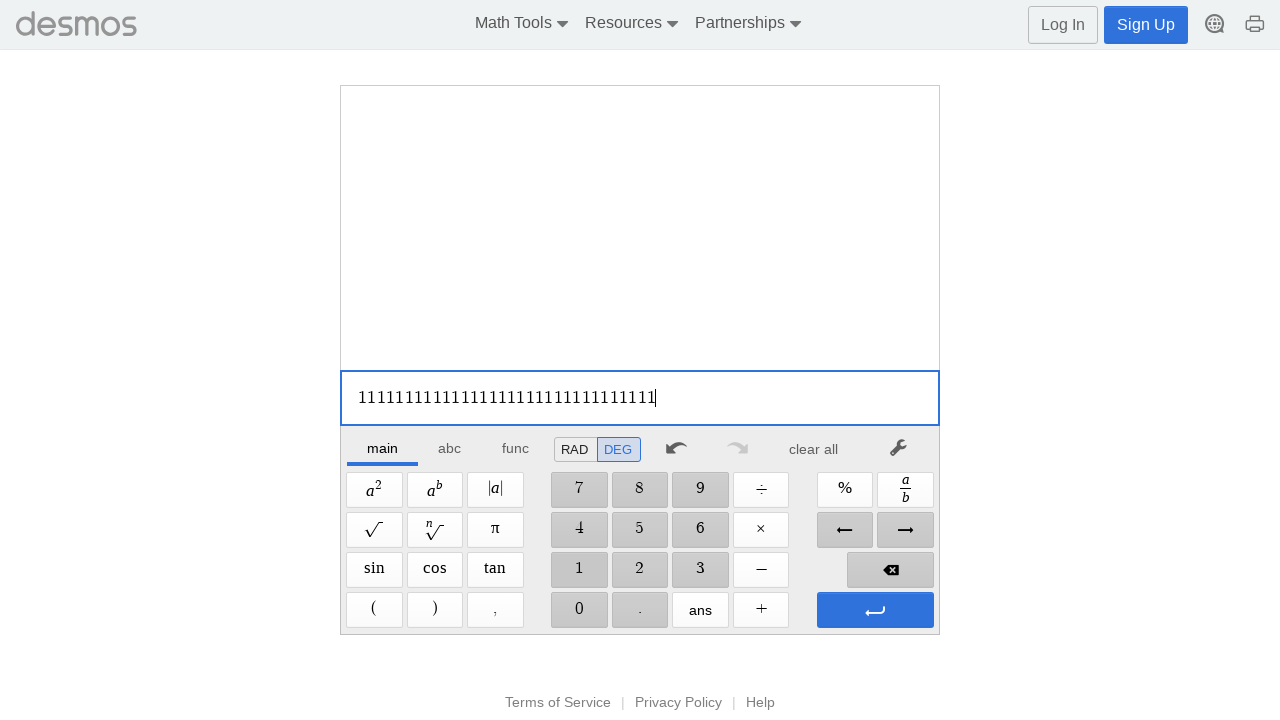

Clicked '1' button (iteration 33/100) at (579, 570) on xpath=//span[@aria-label='1']
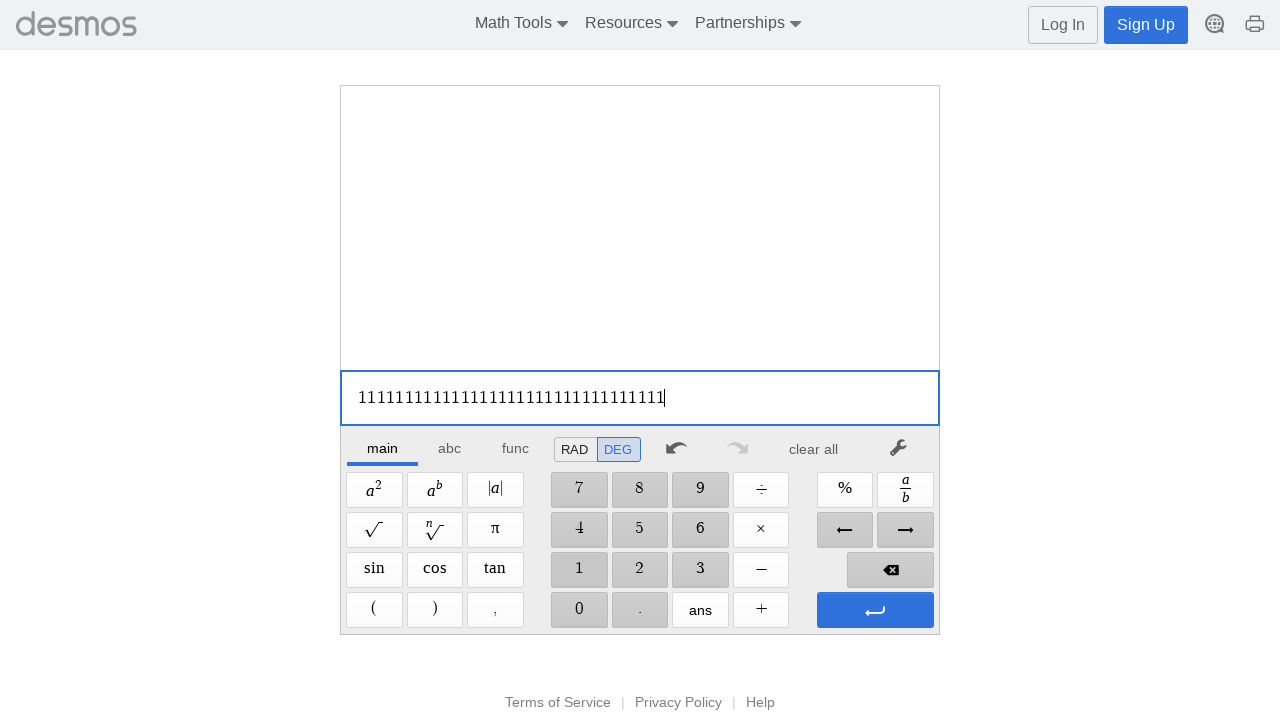

Clicked '1' button (iteration 34/100) at (579, 570) on xpath=//span[@aria-label='1']
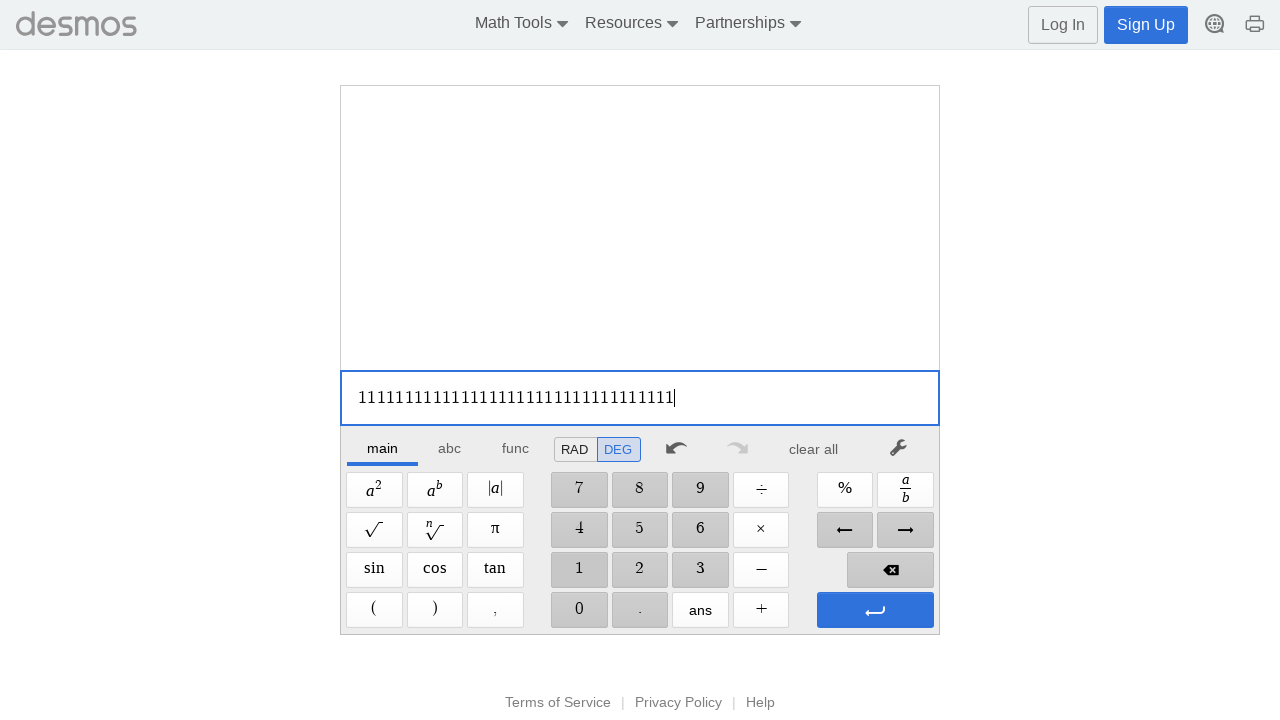

Clicked '1' button (iteration 35/100) at (579, 570) on xpath=//span[@aria-label='1']
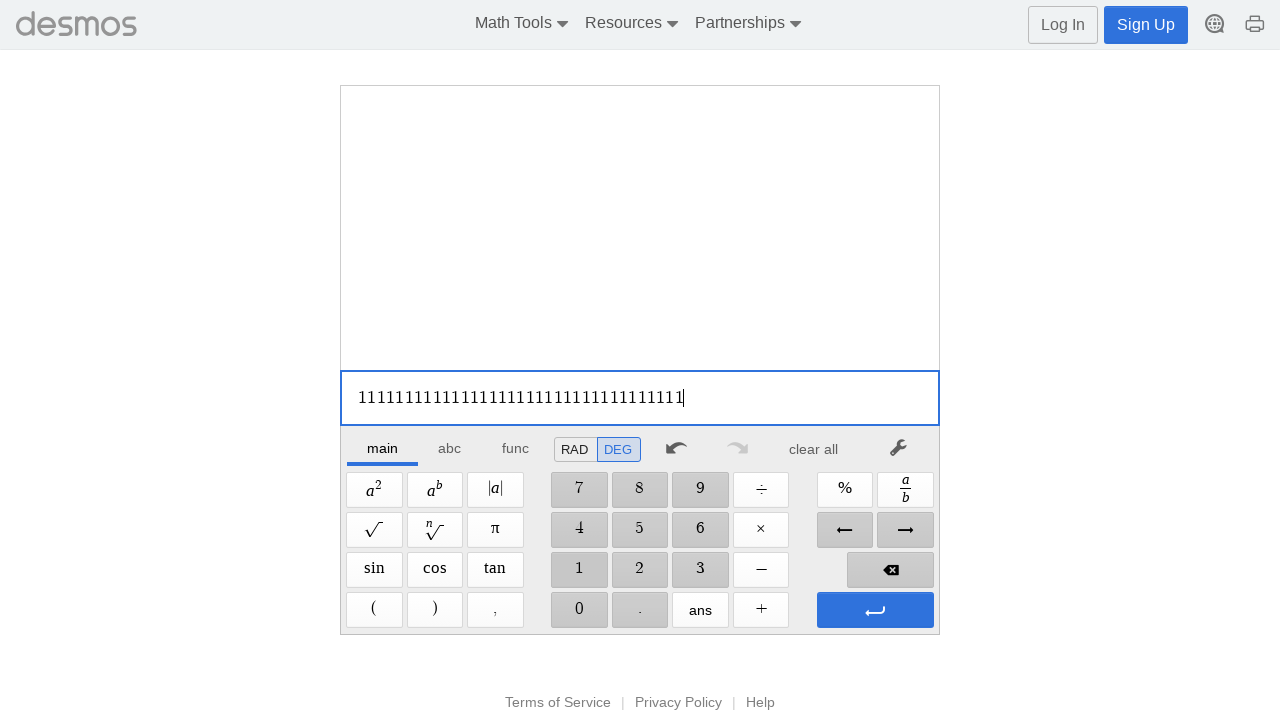

Clicked '1' button (iteration 36/100) at (579, 570) on xpath=//span[@aria-label='1']
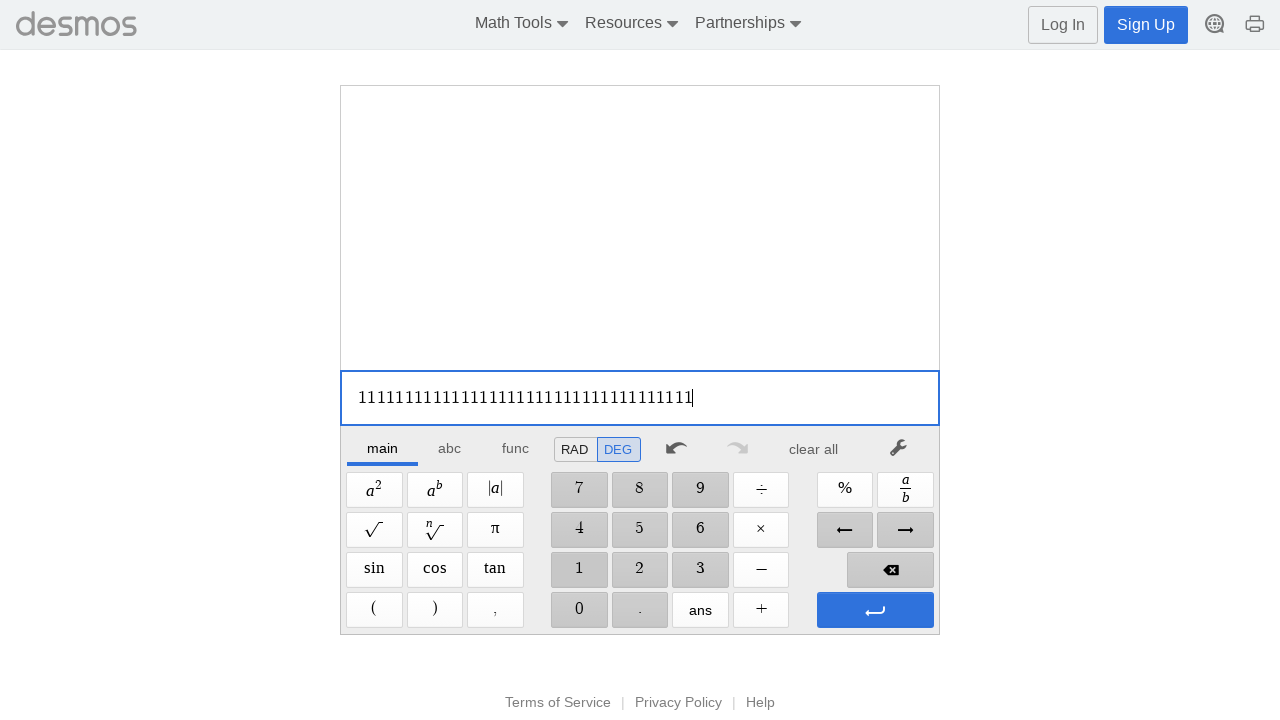

Clicked '1' button (iteration 37/100) at (579, 570) on xpath=//span[@aria-label='1']
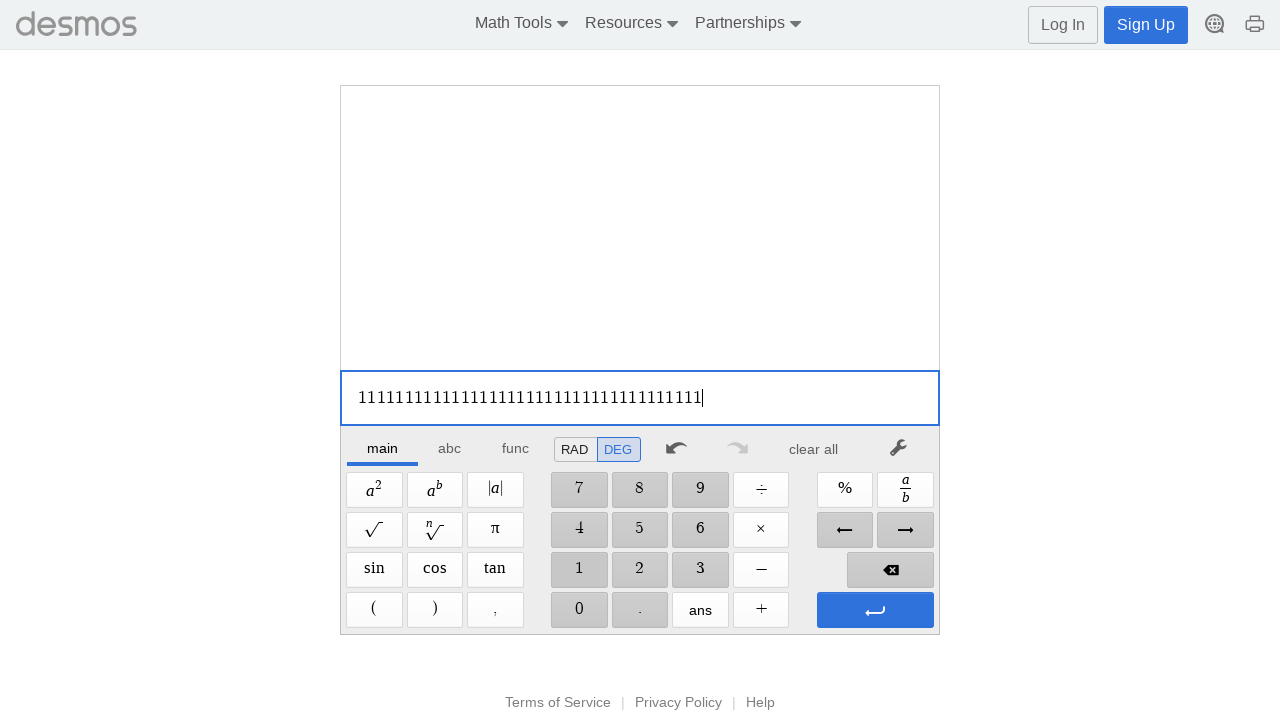

Clicked '1' button (iteration 38/100) at (579, 570) on xpath=//span[@aria-label='1']
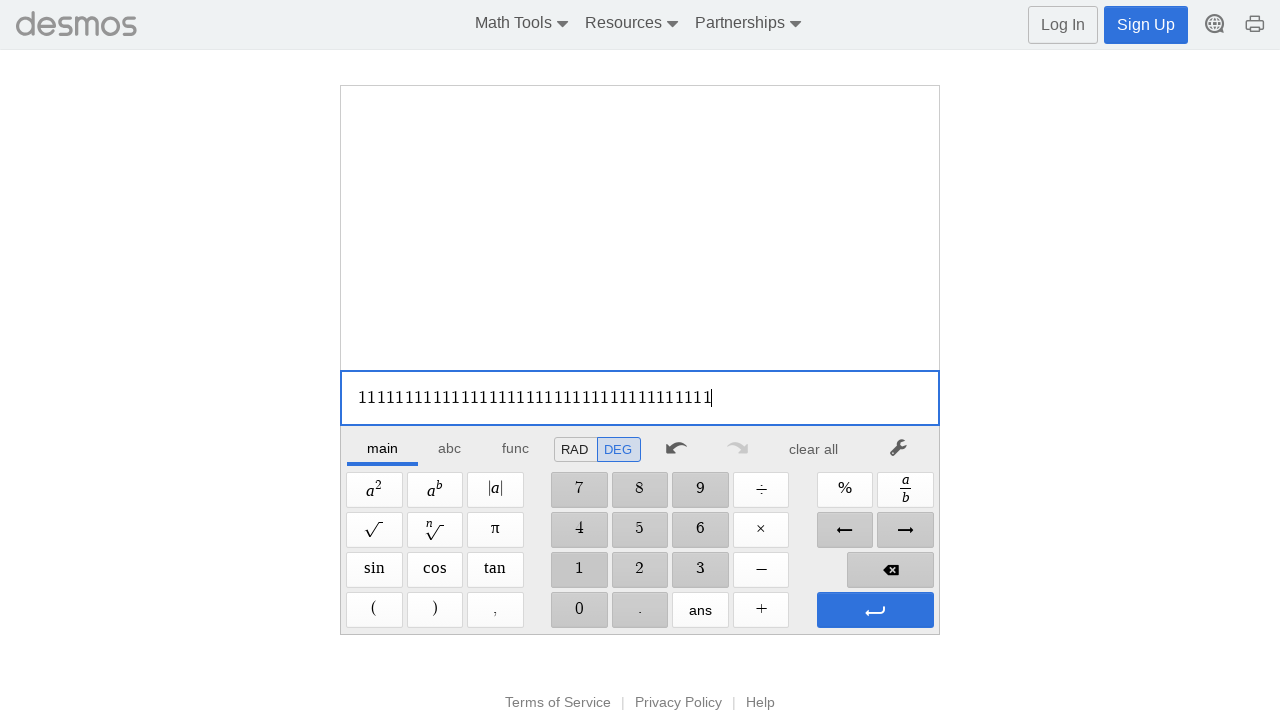

Clicked '1' button (iteration 39/100) at (579, 570) on xpath=//span[@aria-label='1']
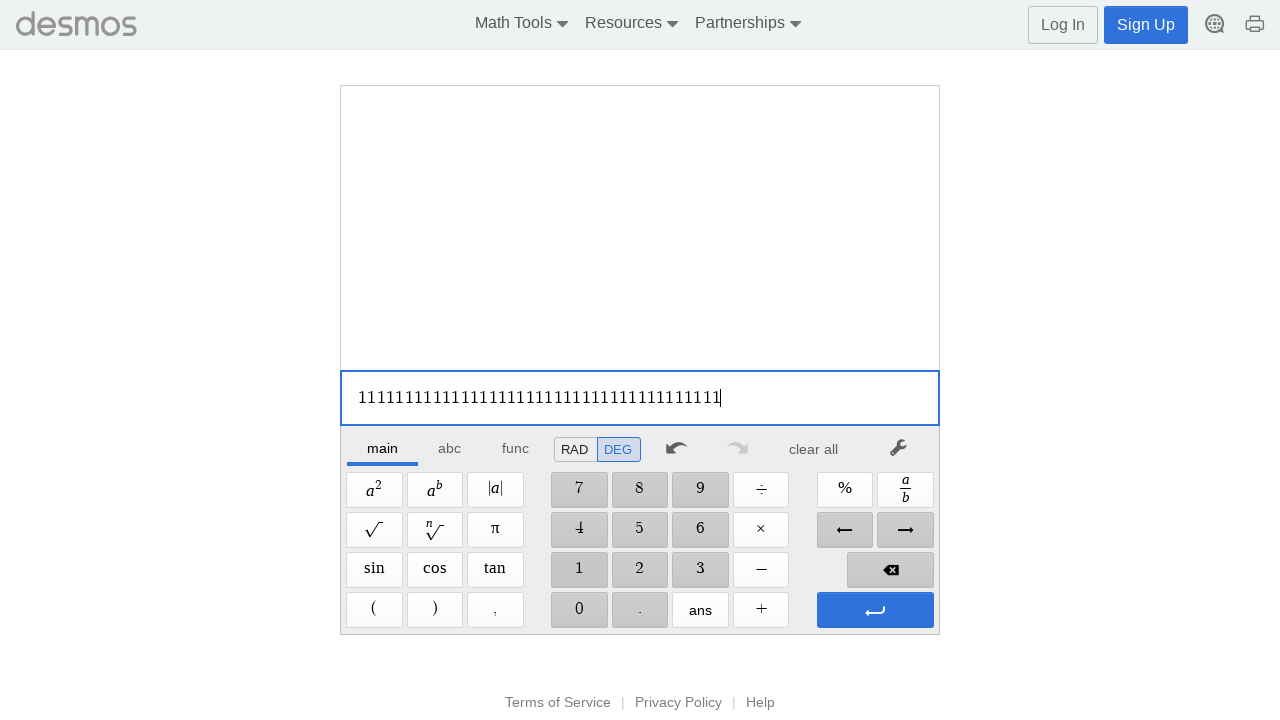

Clicked '1' button (iteration 40/100) at (579, 570) on xpath=//span[@aria-label='1']
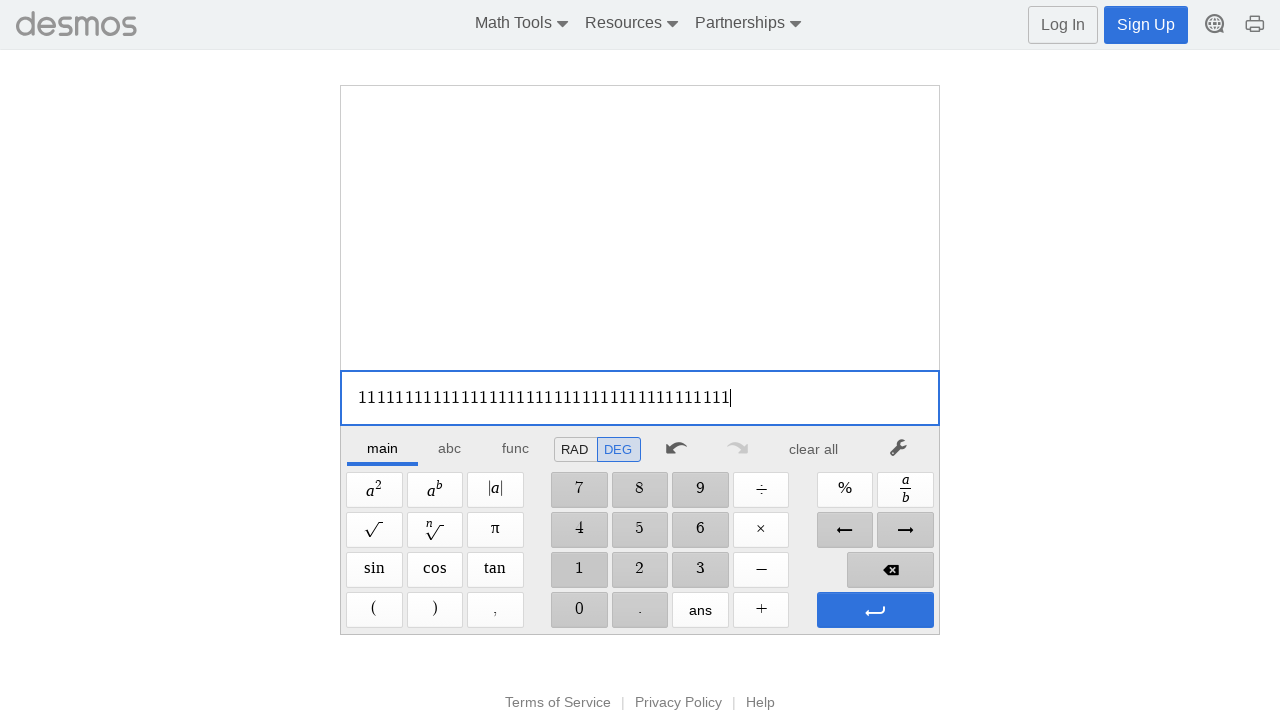

Clicked '1' button (iteration 41/100) at (579, 570) on xpath=//span[@aria-label='1']
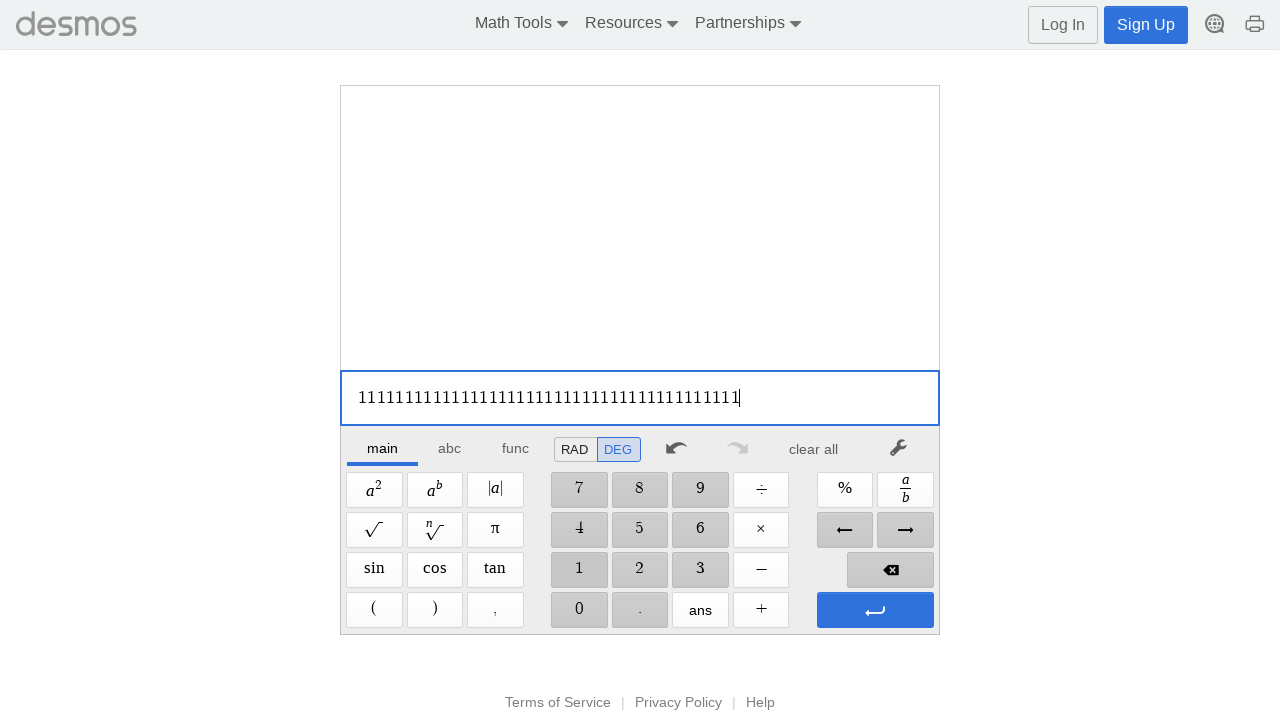

Clicked '1' button (iteration 42/100) at (579, 570) on xpath=//span[@aria-label='1']
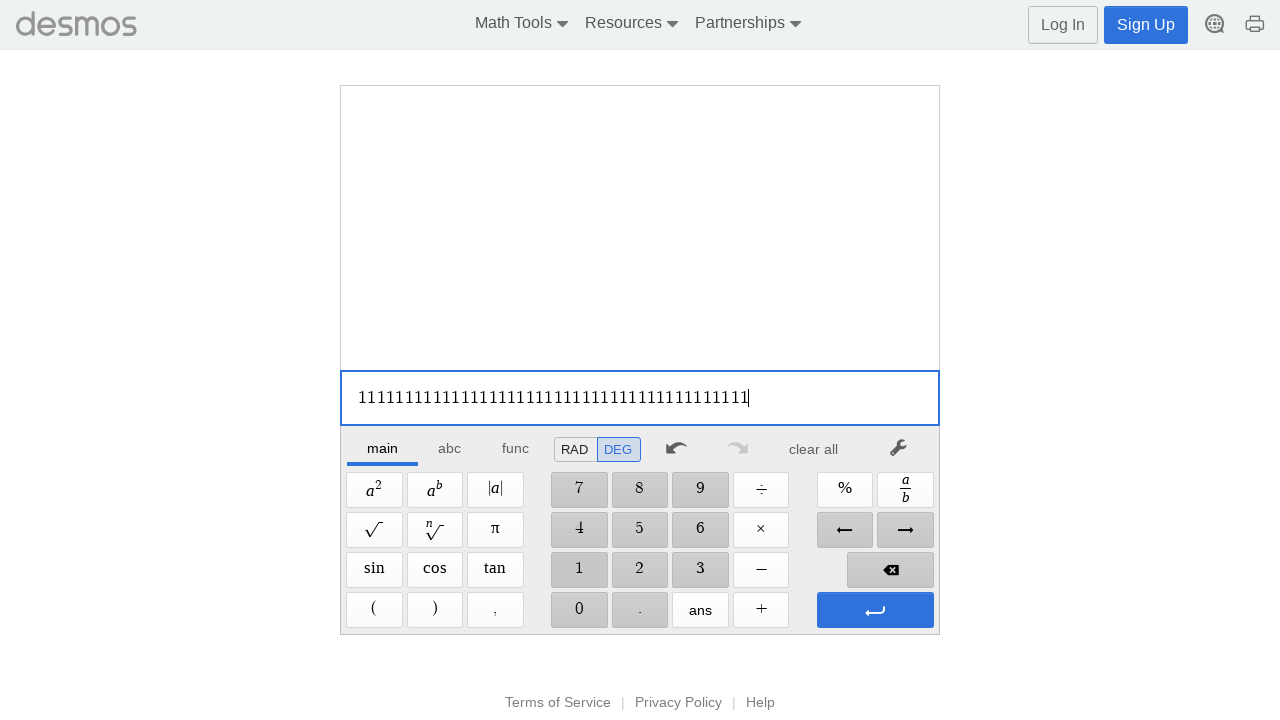

Clicked '1' button (iteration 43/100) at (579, 570) on xpath=//span[@aria-label='1']
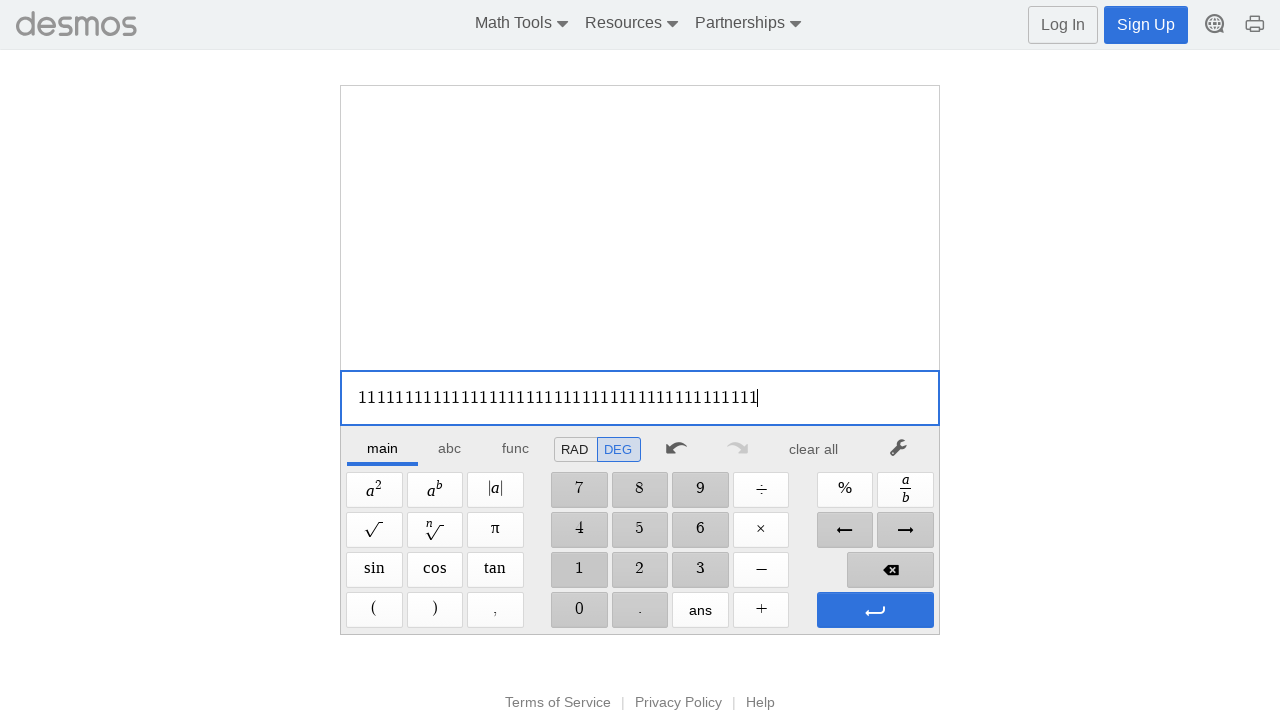

Clicked '1' button (iteration 44/100) at (579, 570) on xpath=//span[@aria-label='1']
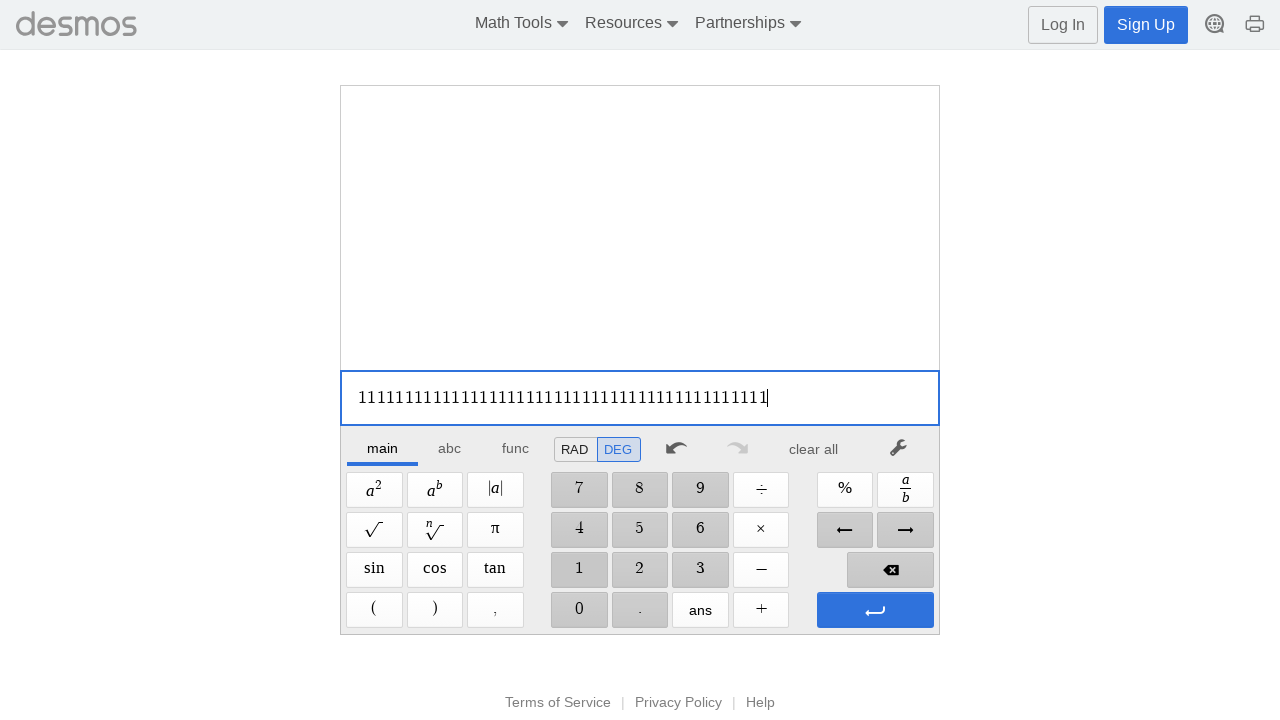

Clicked '1' button (iteration 45/100) at (579, 570) on xpath=//span[@aria-label='1']
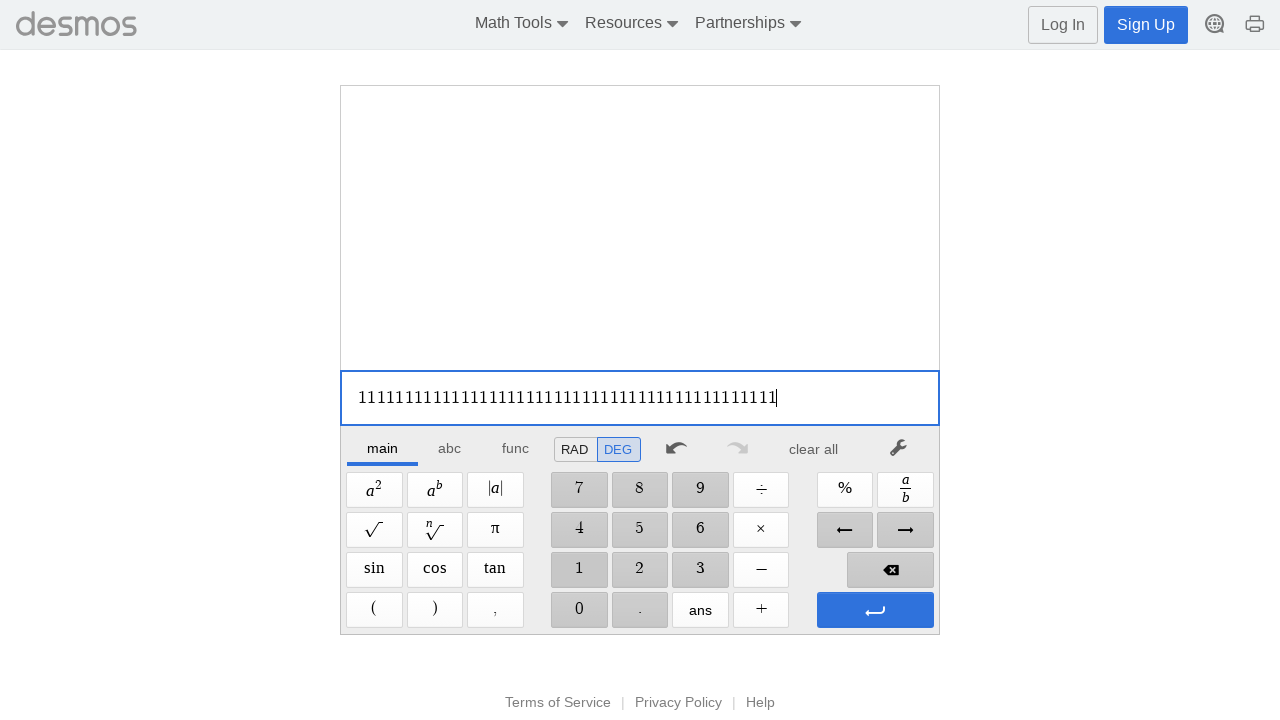

Clicked '1' button (iteration 46/100) at (579, 570) on xpath=//span[@aria-label='1']
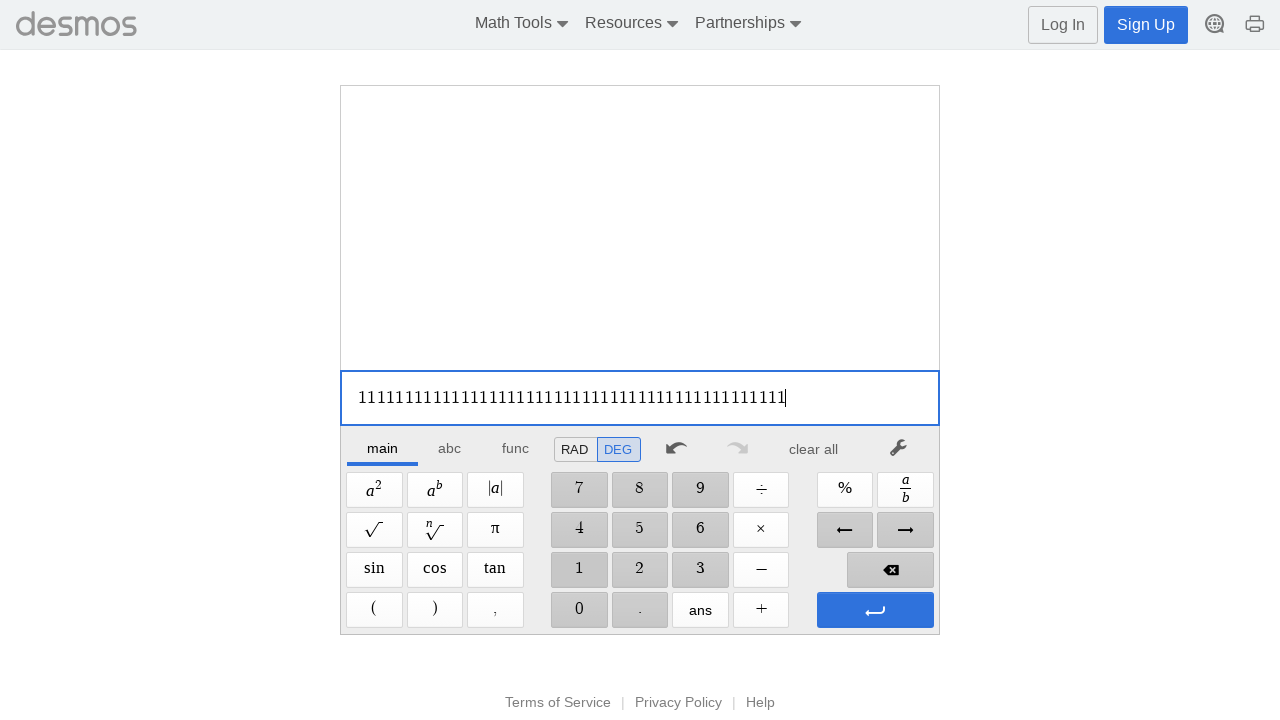

Clicked '1' button (iteration 47/100) at (579, 570) on xpath=//span[@aria-label='1']
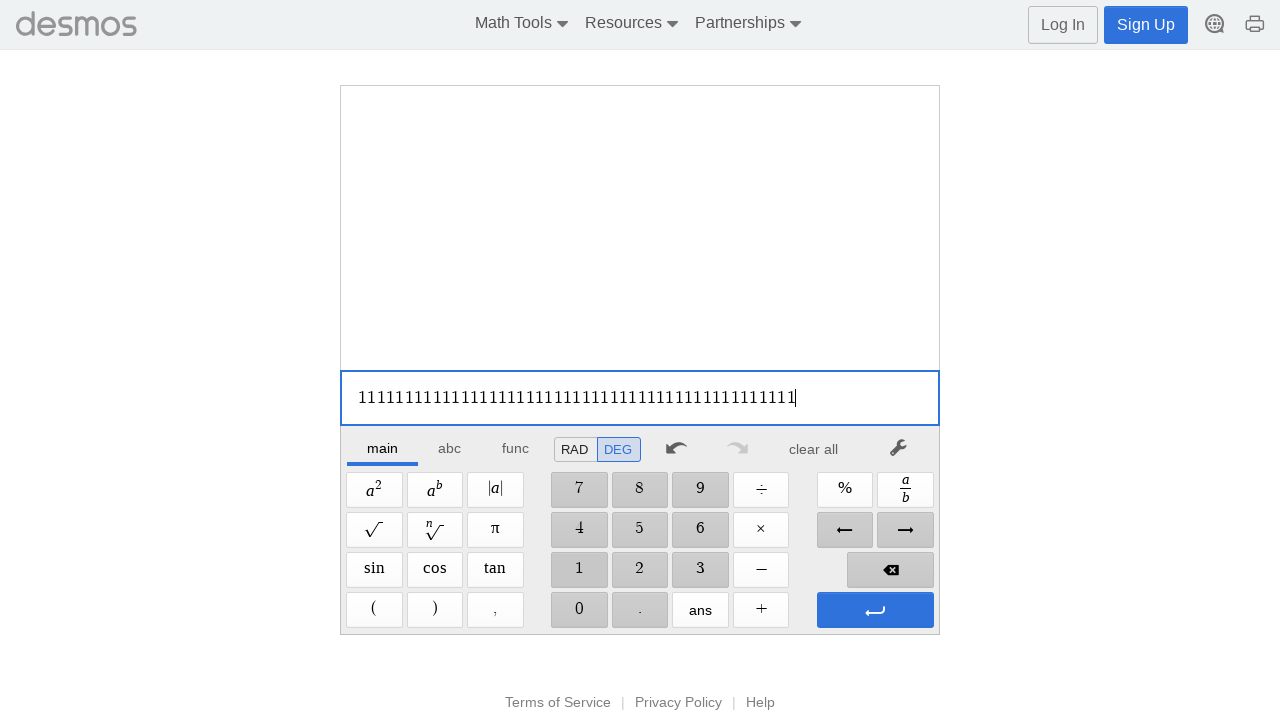

Clicked '1' button (iteration 48/100) at (579, 570) on xpath=//span[@aria-label='1']
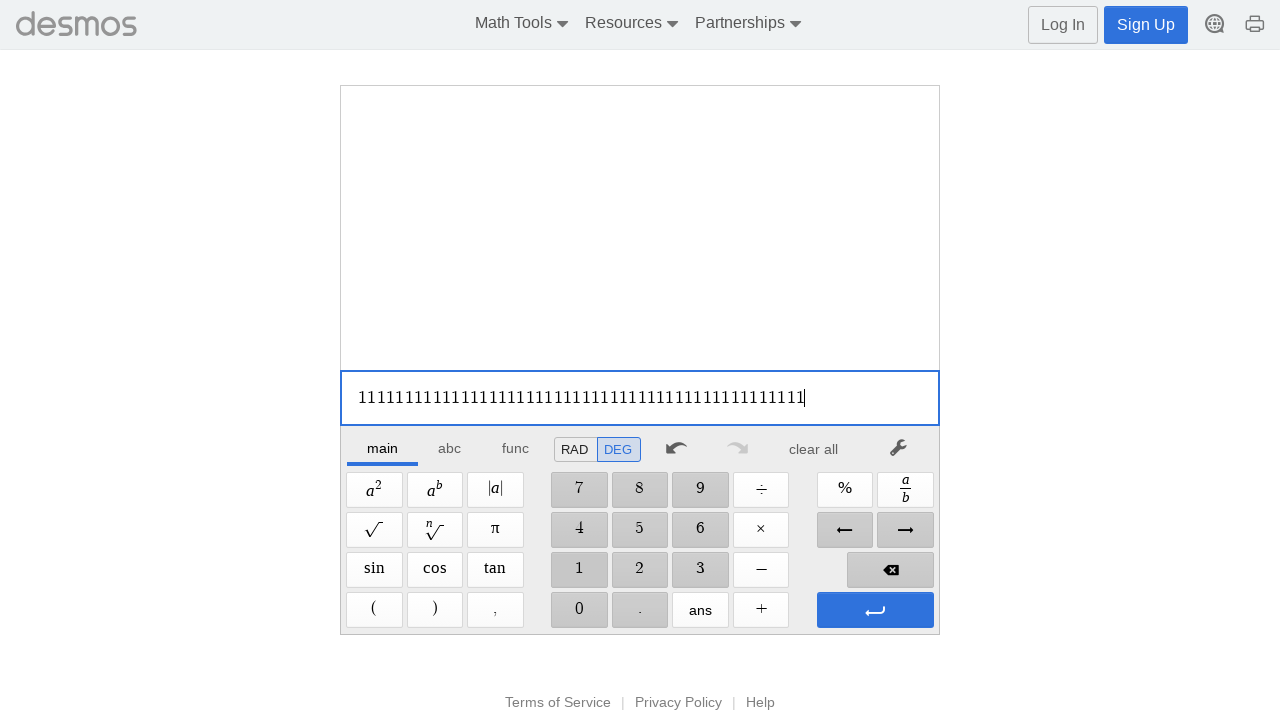

Clicked '1' button (iteration 49/100) at (579, 570) on xpath=//span[@aria-label='1']
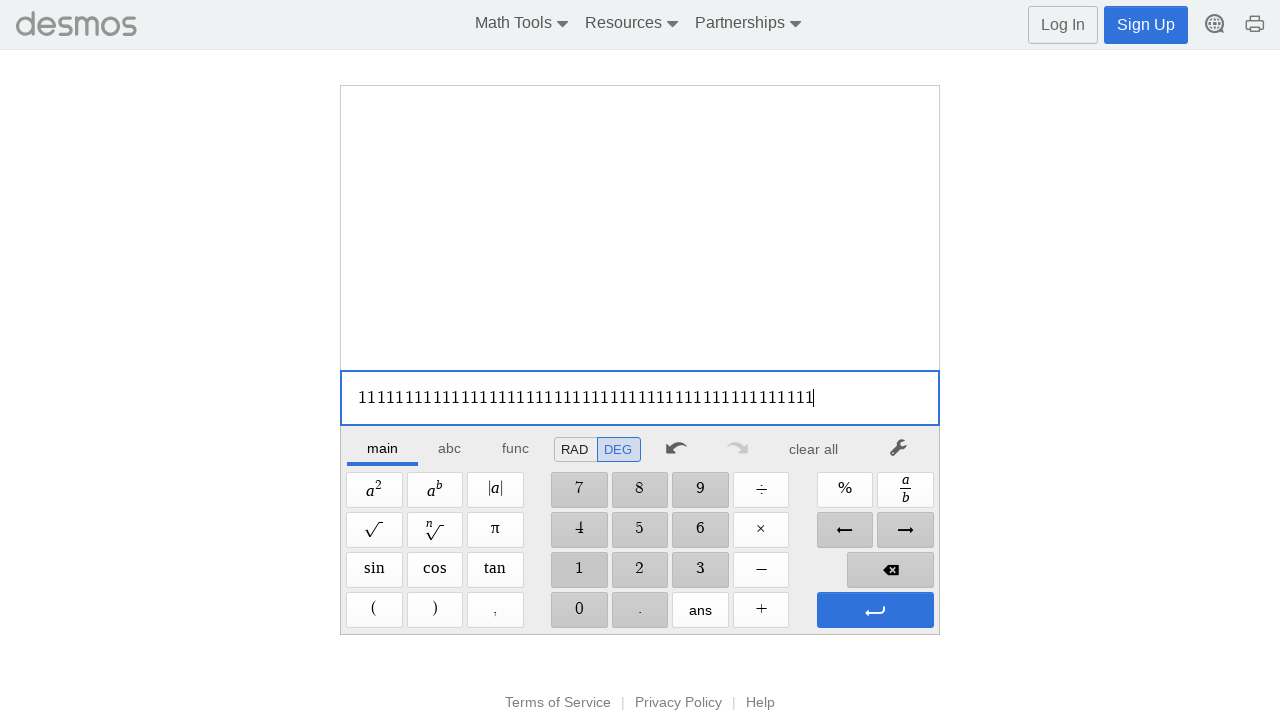

Clicked '1' button (iteration 50/100) at (579, 570) on xpath=//span[@aria-label='1']
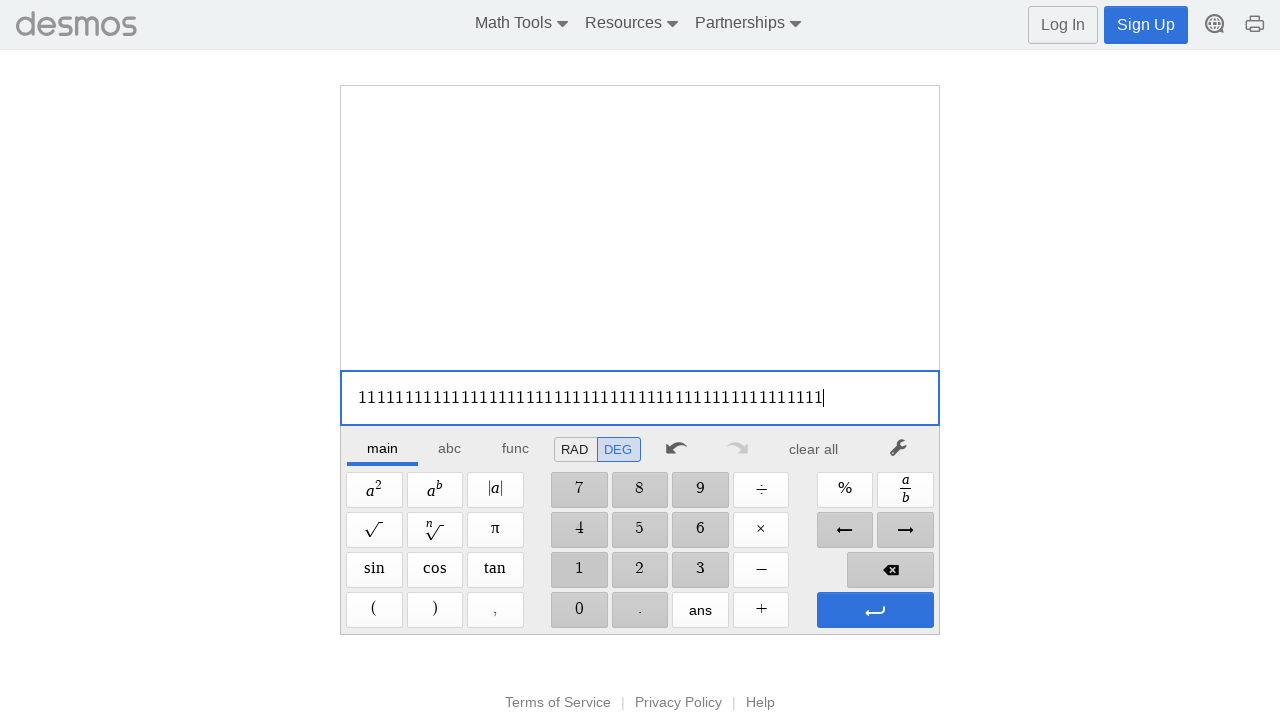

Clicked '1' button (iteration 51/100) at (579, 570) on xpath=//span[@aria-label='1']
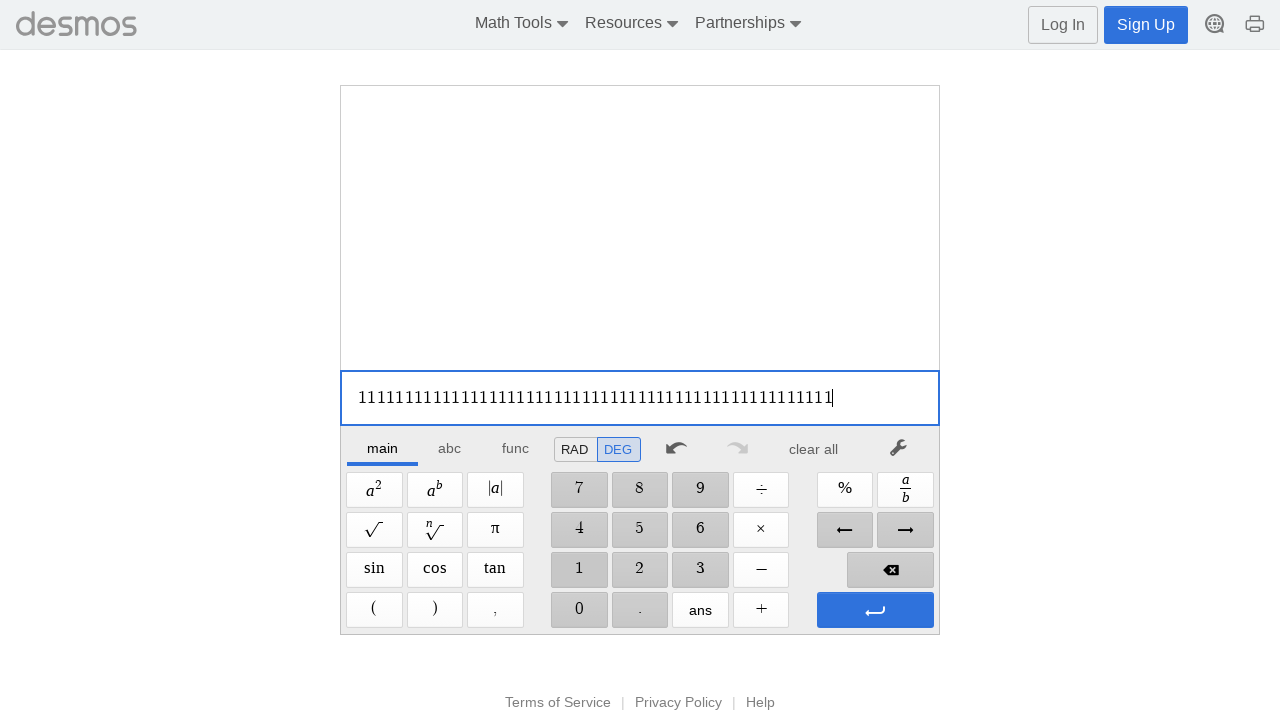

Clicked '1' button (iteration 52/100) at (579, 570) on xpath=//span[@aria-label='1']
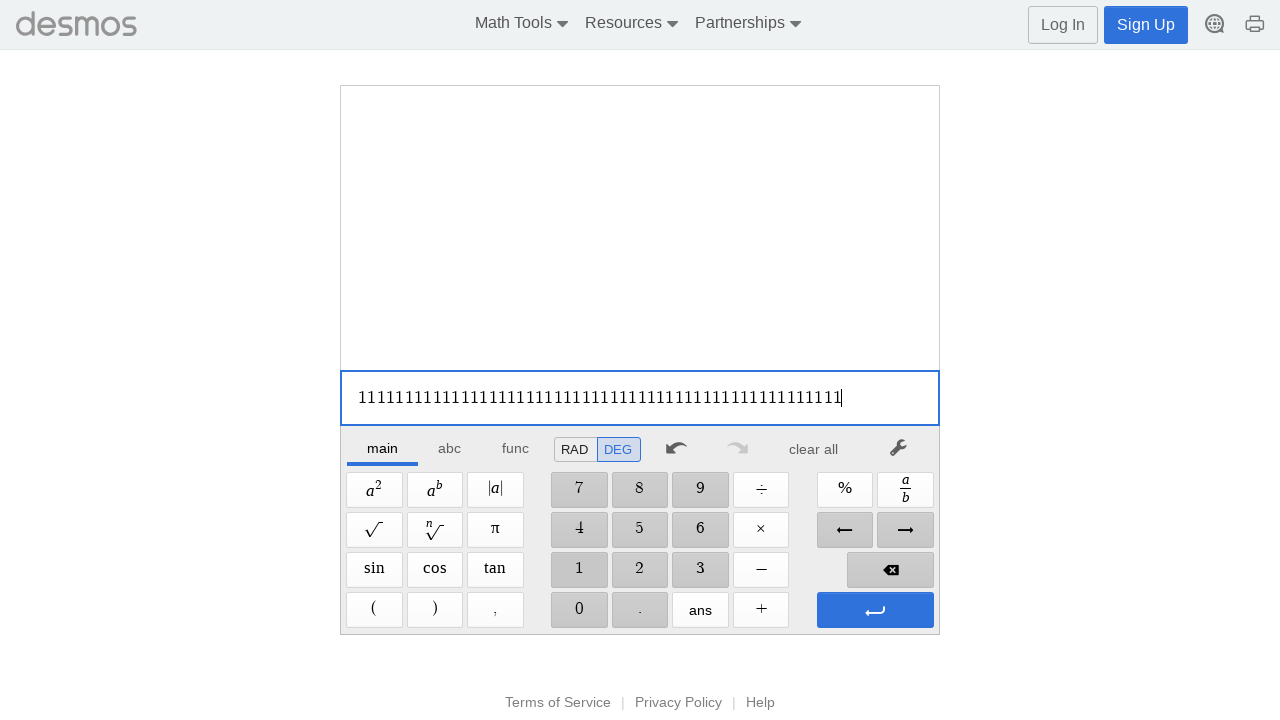

Clicked '1' button (iteration 53/100) at (579, 570) on xpath=//span[@aria-label='1']
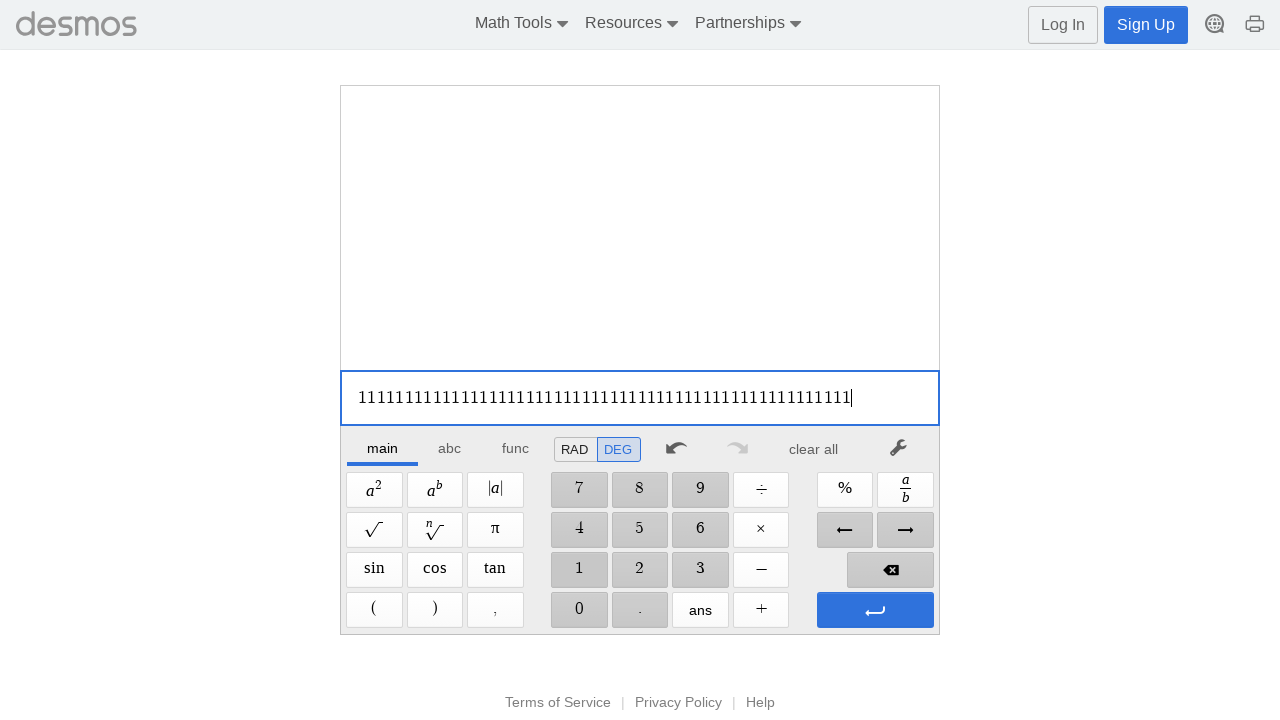

Clicked '1' button (iteration 54/100) at (579, 570) on xpath=//span[@aria-label='1']
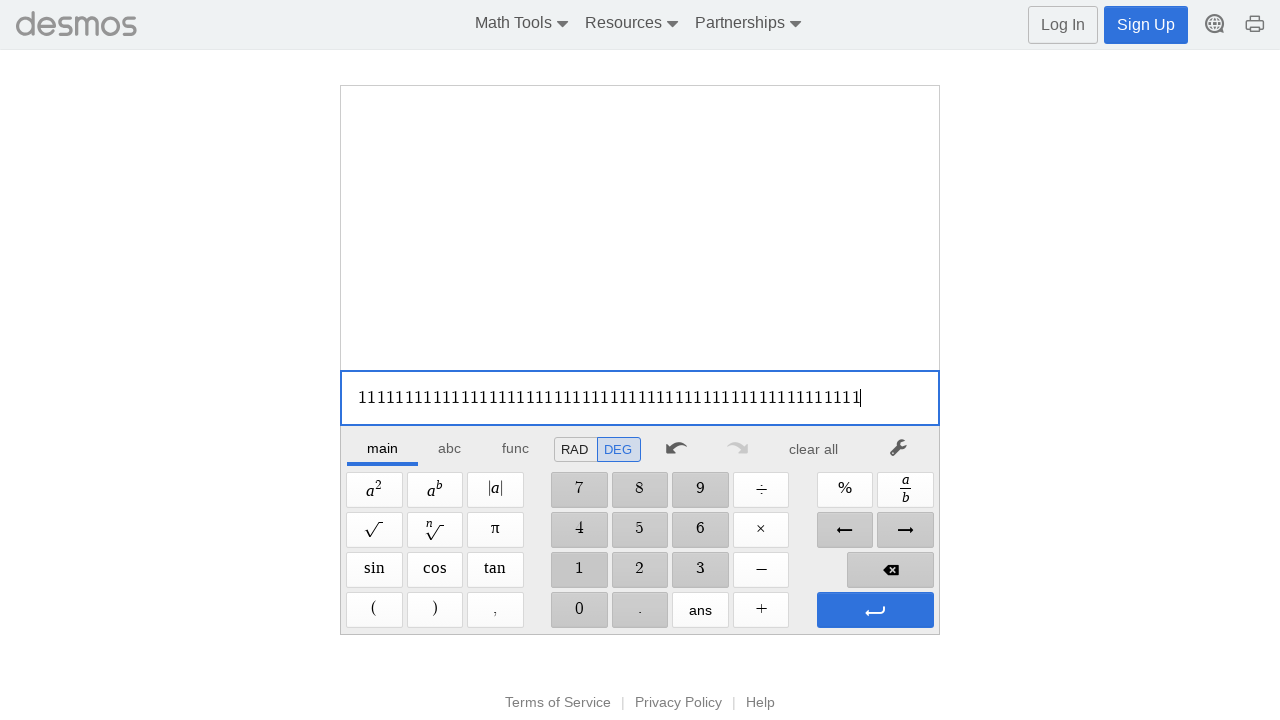

Clicked '1' button (iteration 55/100) at (579, 570) on xpath=//span[@aria-label='1']
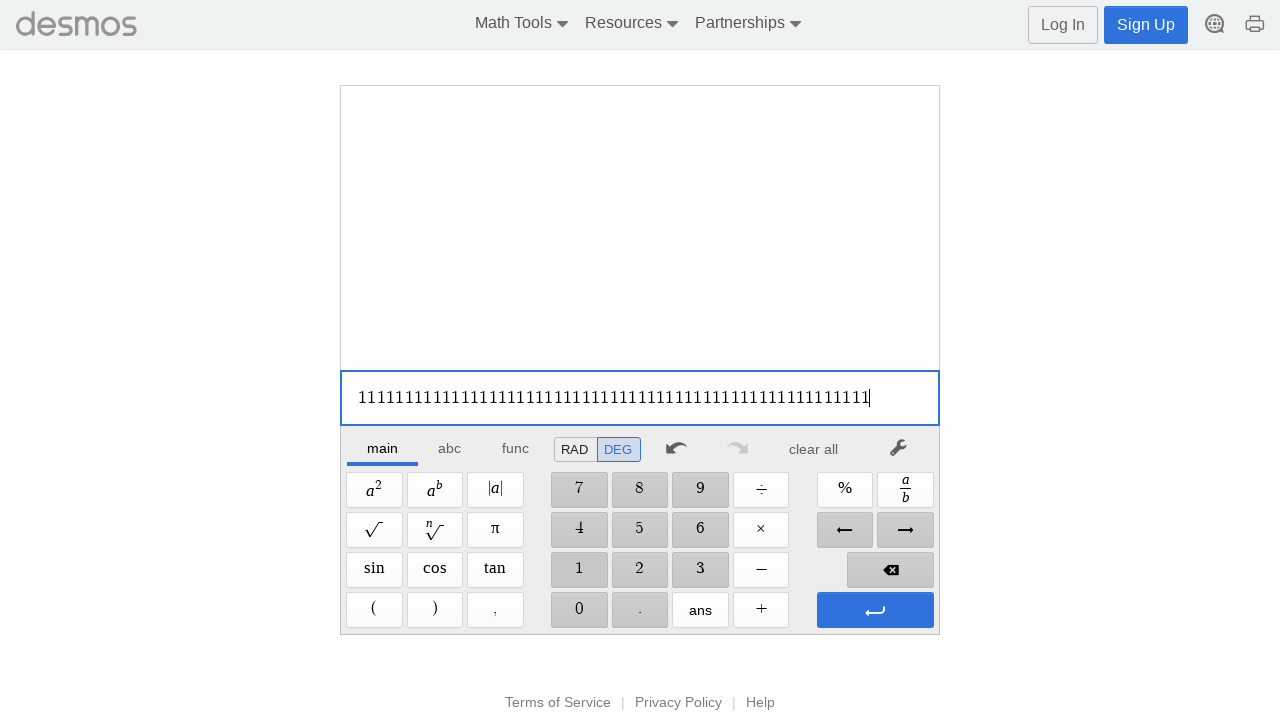

Clicked '1' button (iteration 56/100) at (579, 570) on xpath=//span[@aria-label='1']
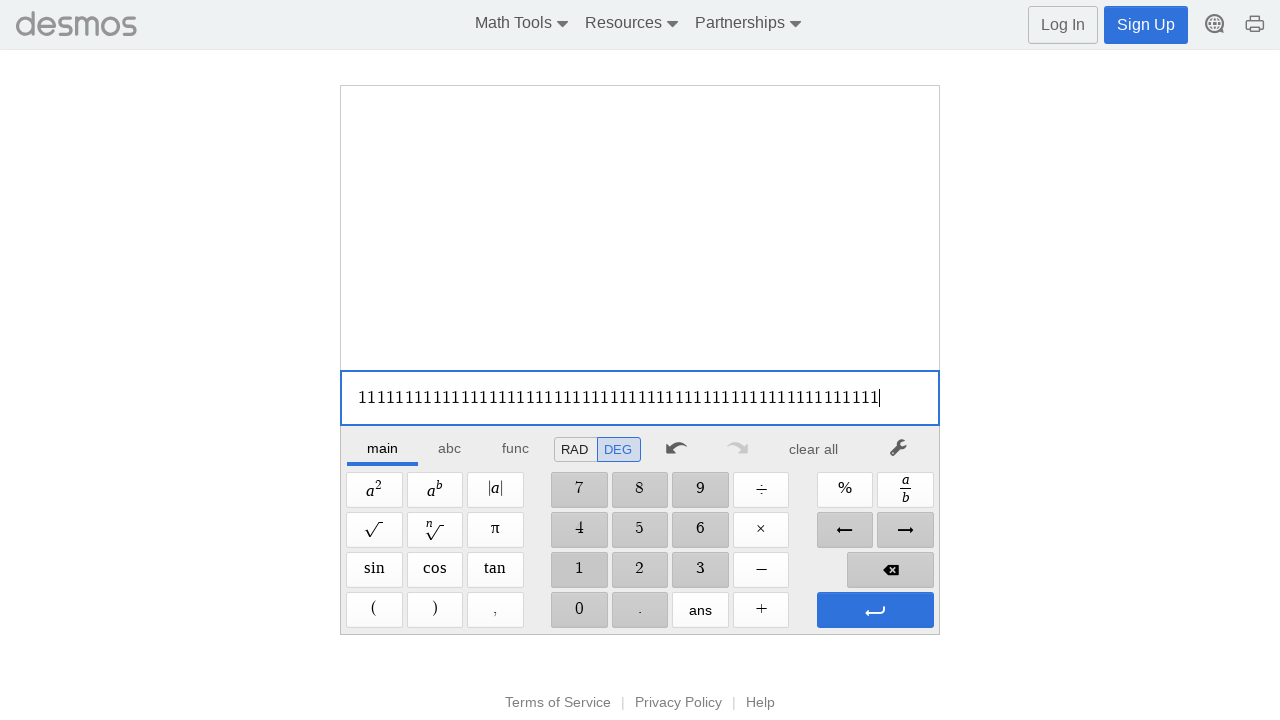

Clicked '1' button (iteration 57/100) at (579, 570) on xpath=//span[@aria-label='1']
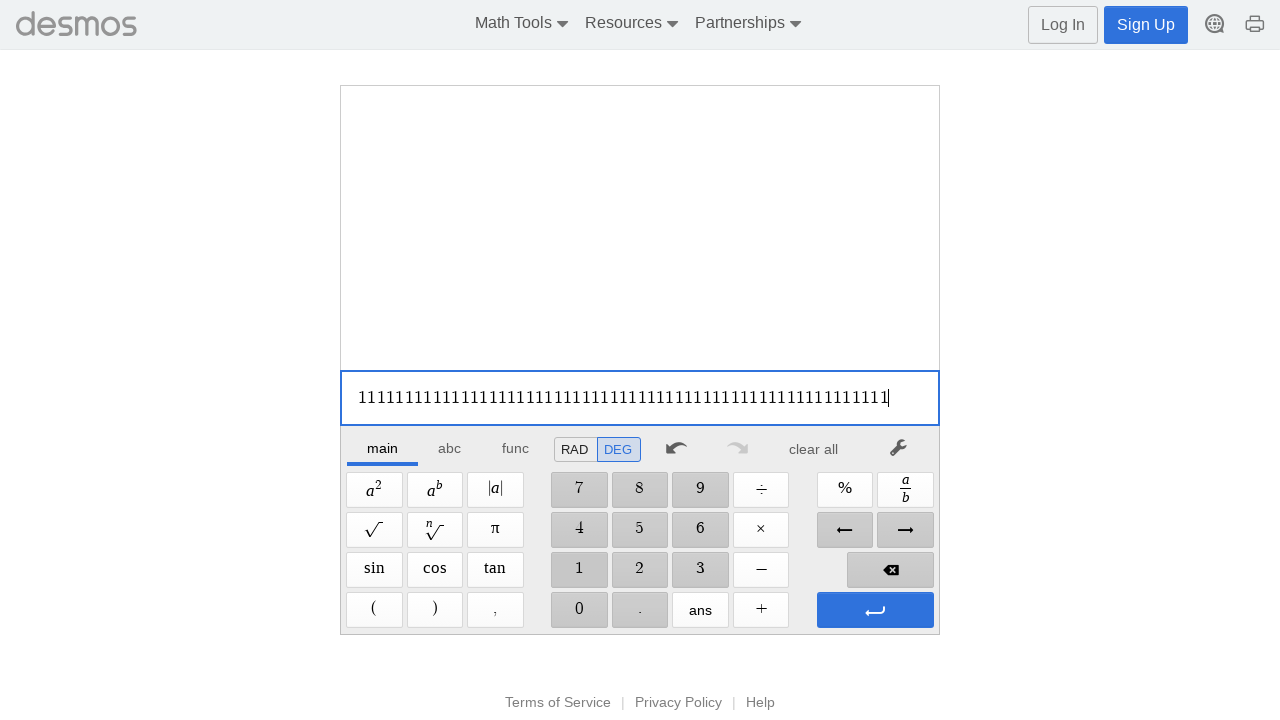

Clicked '1' button (iteration 58/100) at (579, 570) on xpath=//span[@aria-label='1']
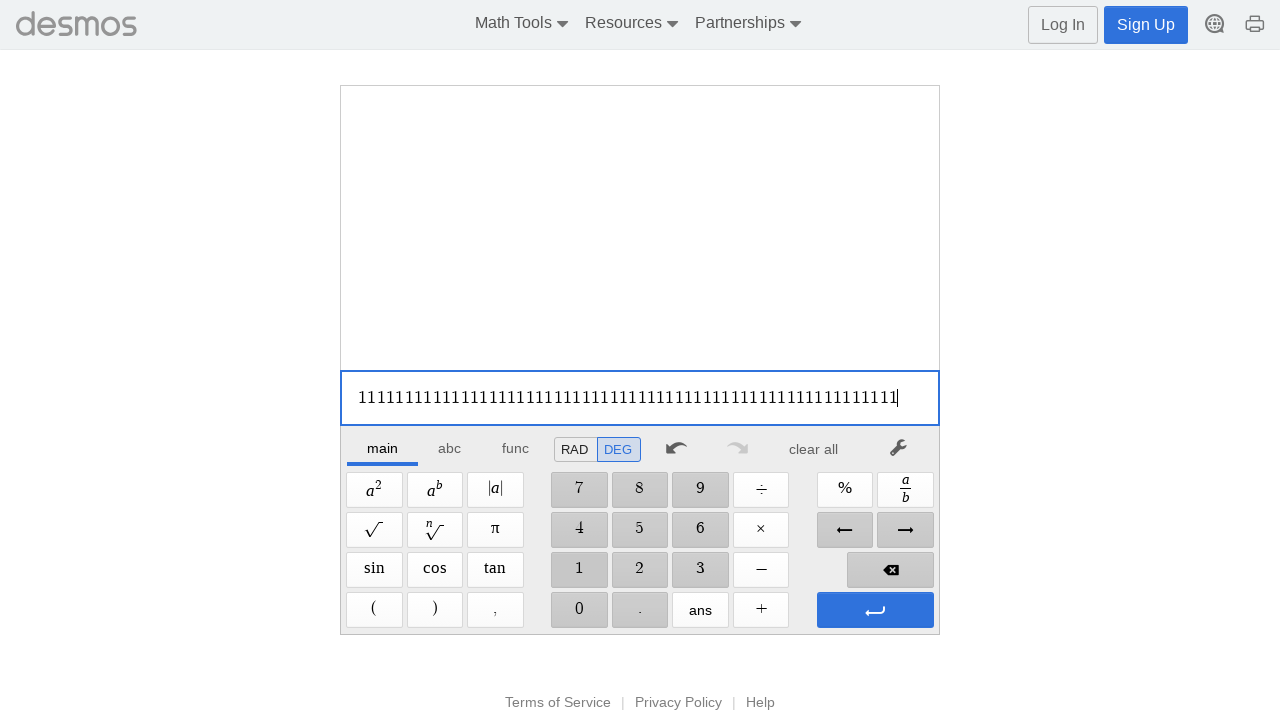

Clicked '1' button (iteration 59/100) at (579, 570) on xpath=//span[@aria-label='1']
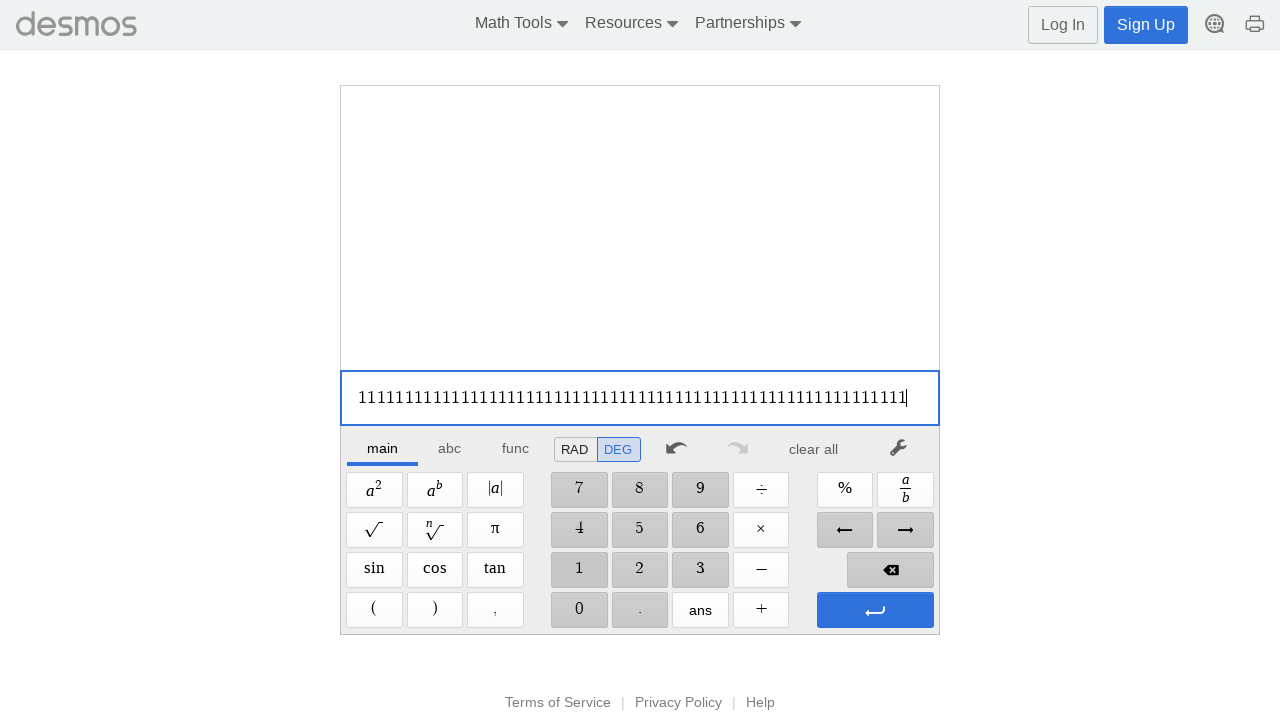

Clicked '1' button (iteration 60/100) at (579, 570) on xpath=//span[@aria-label='1']
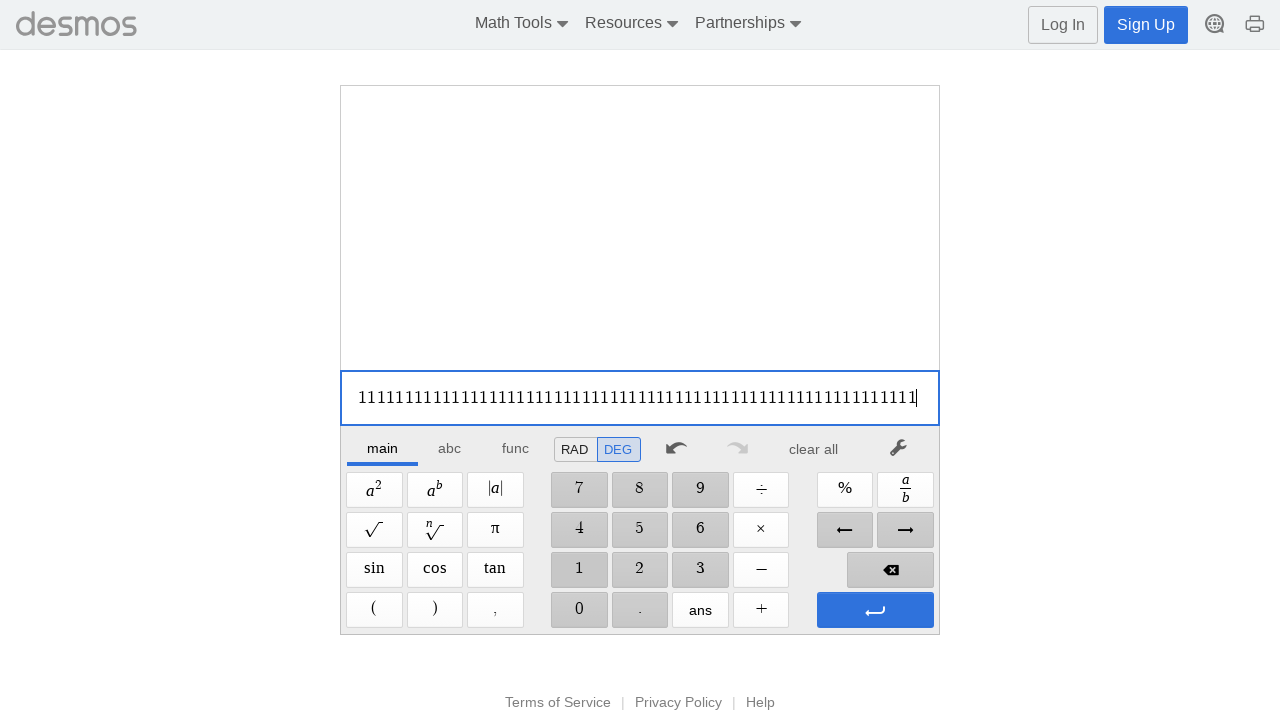

Clicked '1' button (iteration 61/100) at (579, 570) on xpath=//span[@aria-label='1']
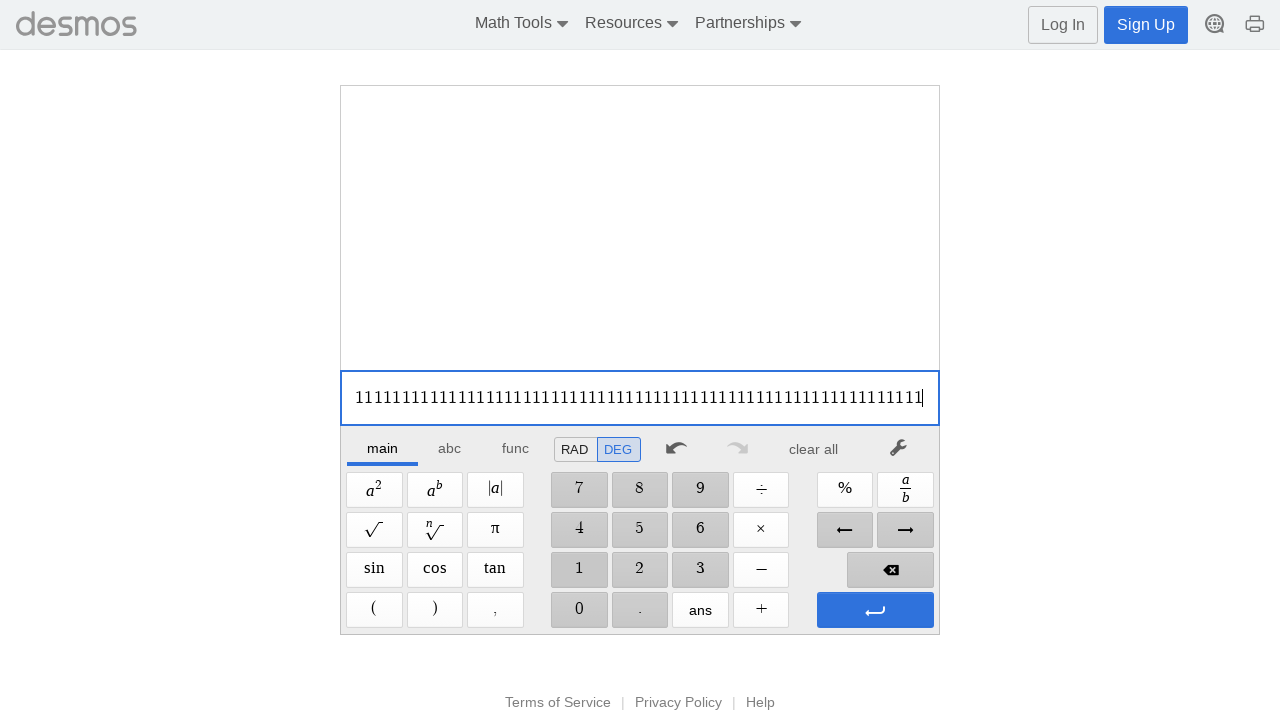

Clicked '1' button (iteration 62/100) at (579, 570) on xpath=//span[@aria-label='1']
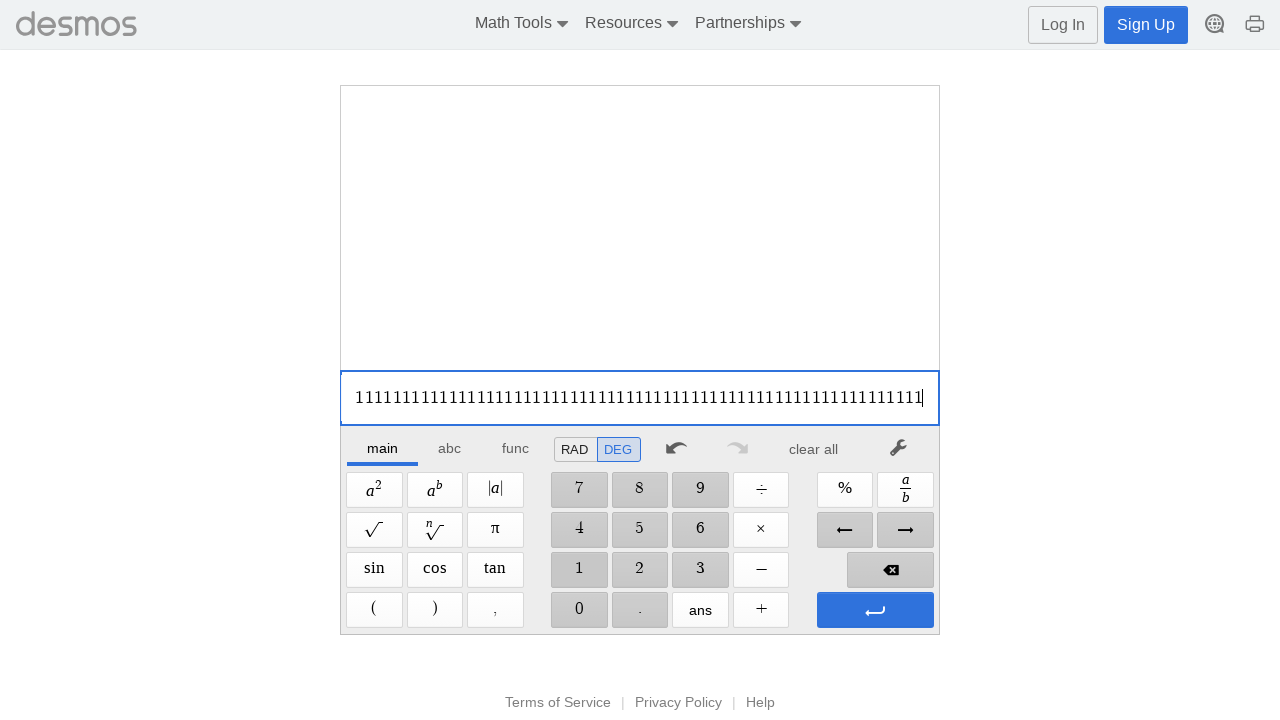

Clicked '1' button (iteration 63/100) at (579, 570) on xpath=//span[@aria-label='1']
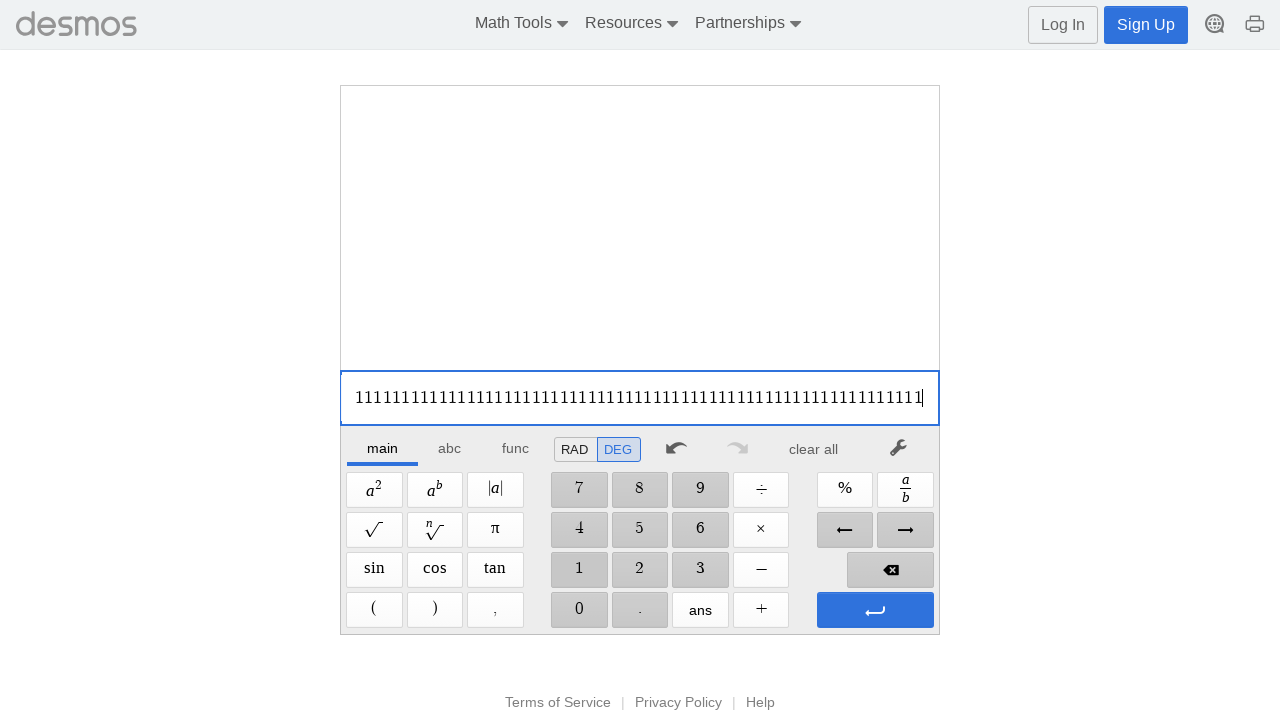

Clicked '1' button (iteration 64/100) at (579, 570) on xpath=//span[@aria-label='1']
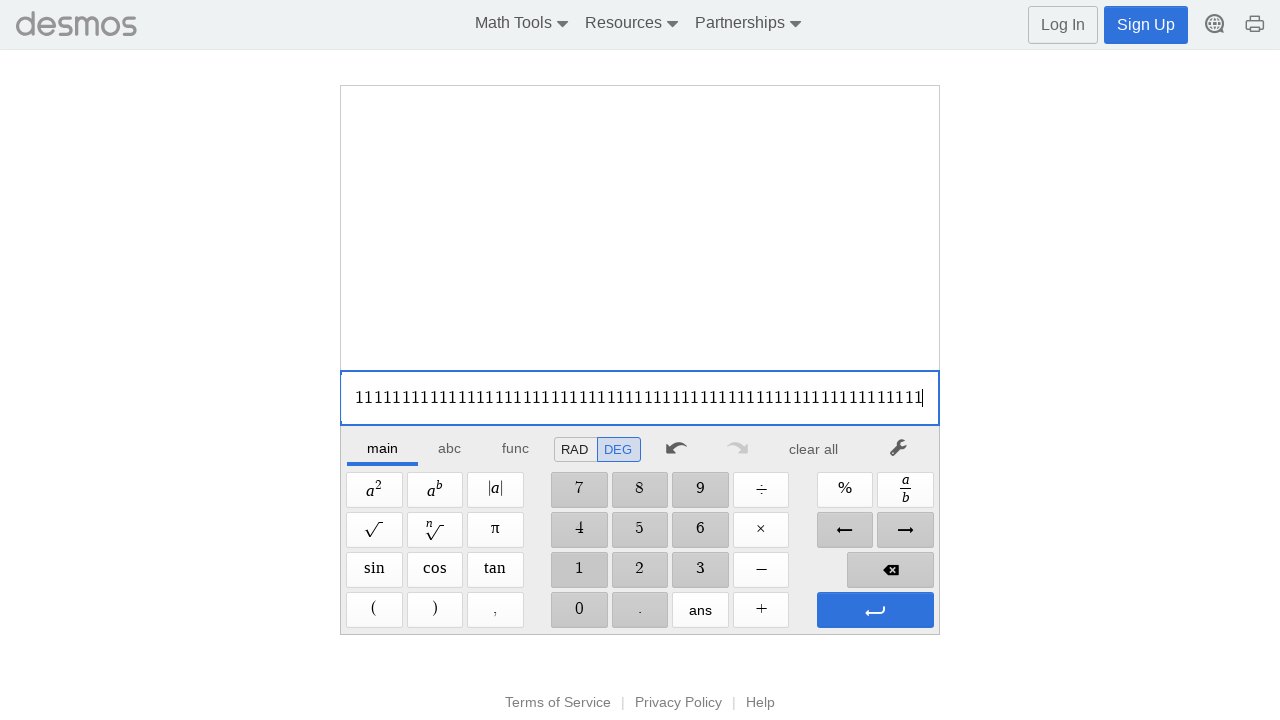

Clicked '1' button (iteration 65/100) at (579, 570) on xpath=//span[@aria-label='1']
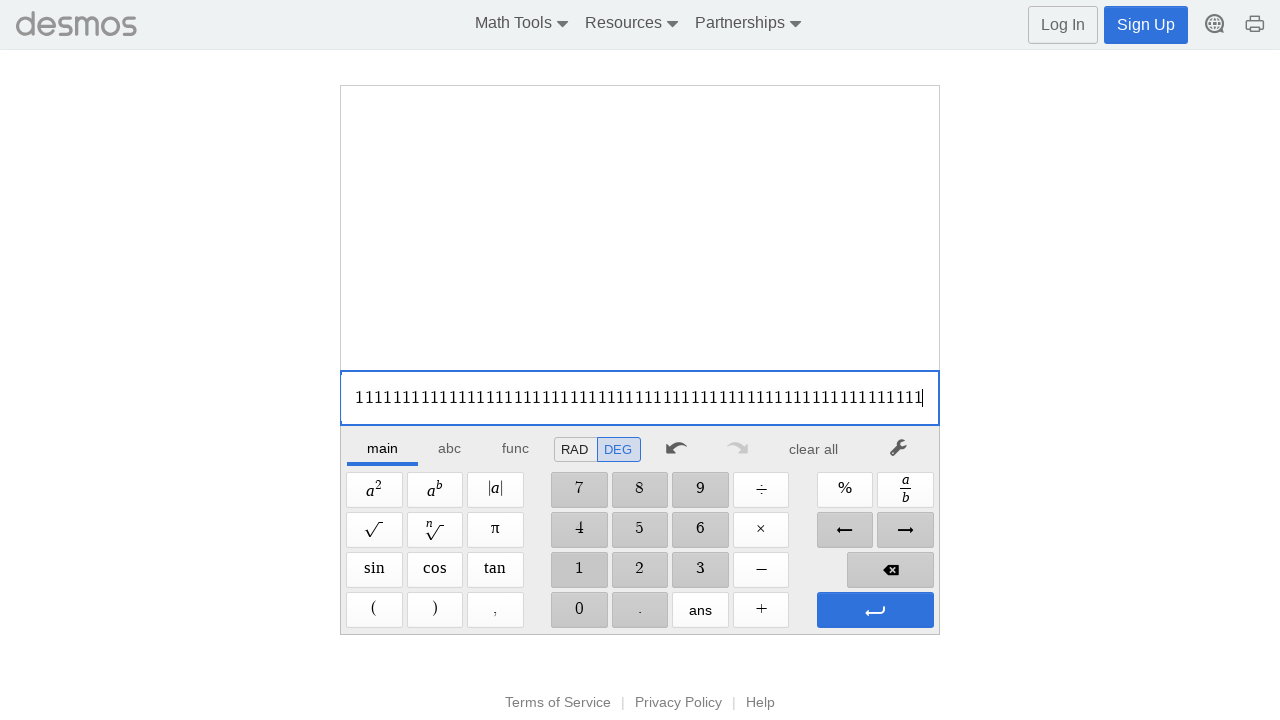

Clicked '1' button (iteration 66/100) at (579, 570) on xpath=//span[@aria-label='1']
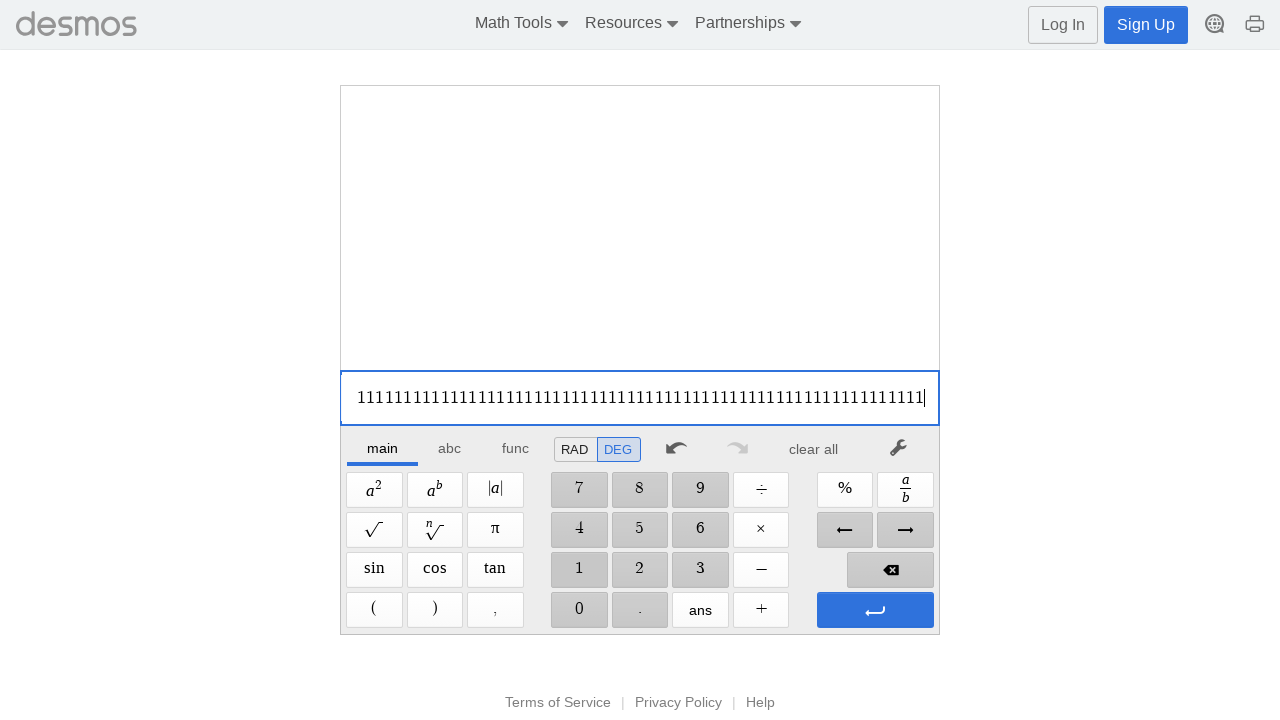

Clicked '1' button (iteration 67/100) at (579, 570) on xpath=//span[@aria-label='1']
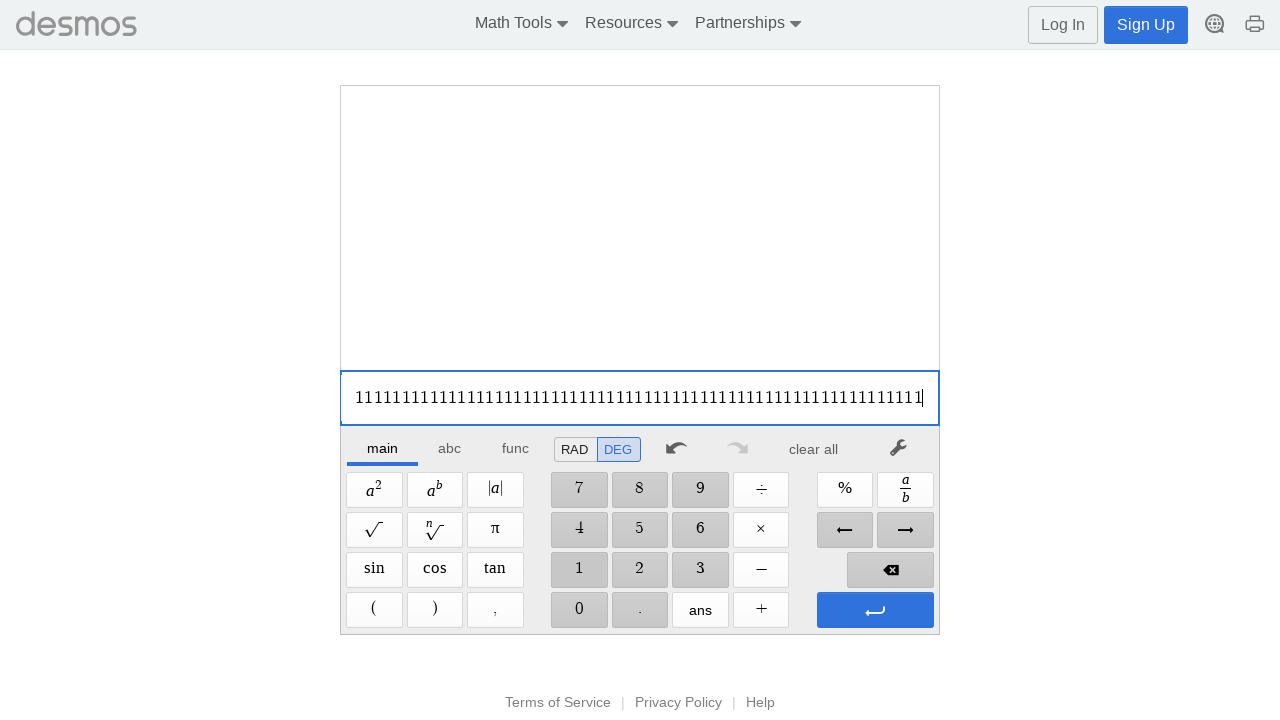

Clicked '1' button (iteration 68/100) at (579, 570) on xpath=//span[@aria-label='1']
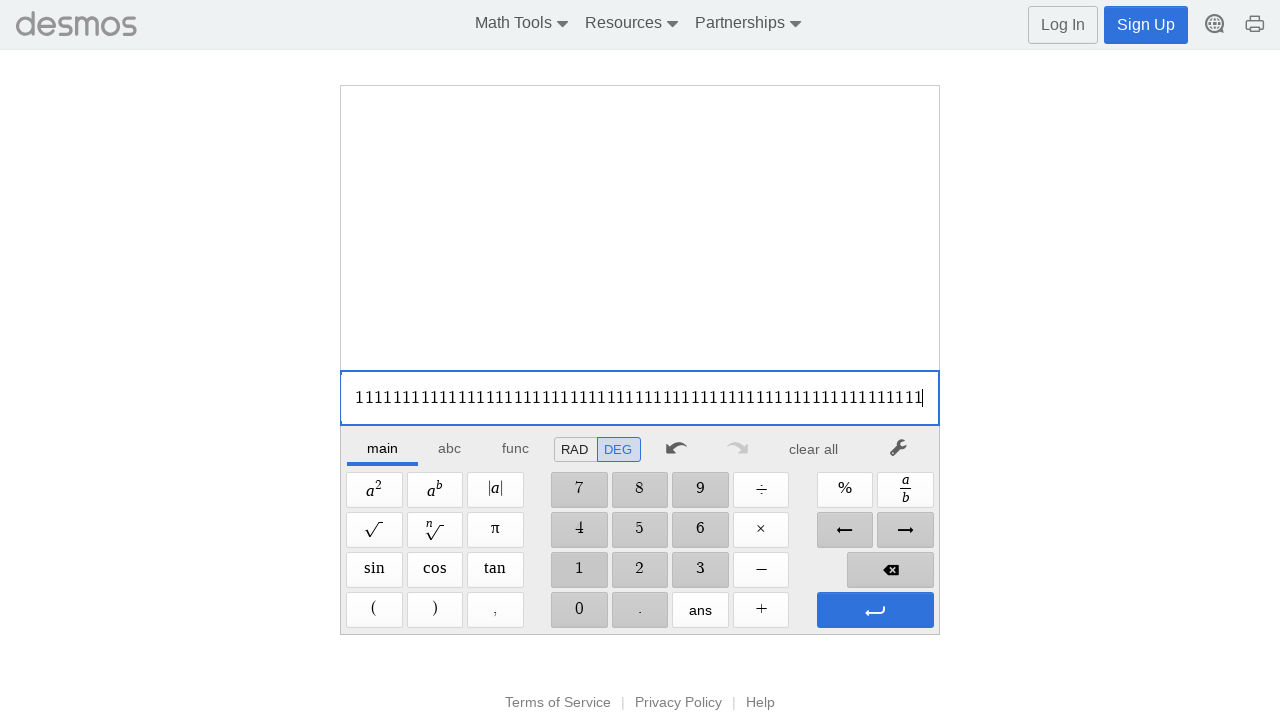

Clicked '1' button (iteration 69/100) at (579, 570) on xpath=//span[@aria-label='1']
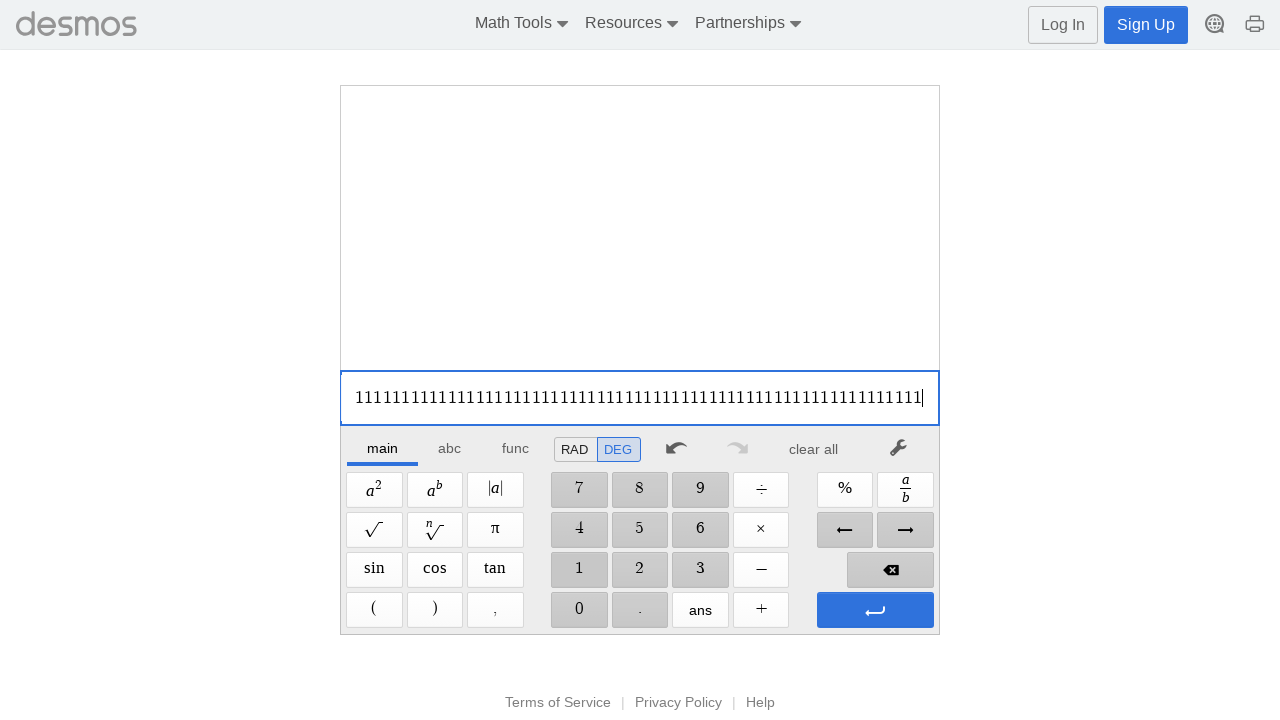

Clicked '1' button (iteration 70/100) at (579, 570) on xpath=//span[@aria-label='1']
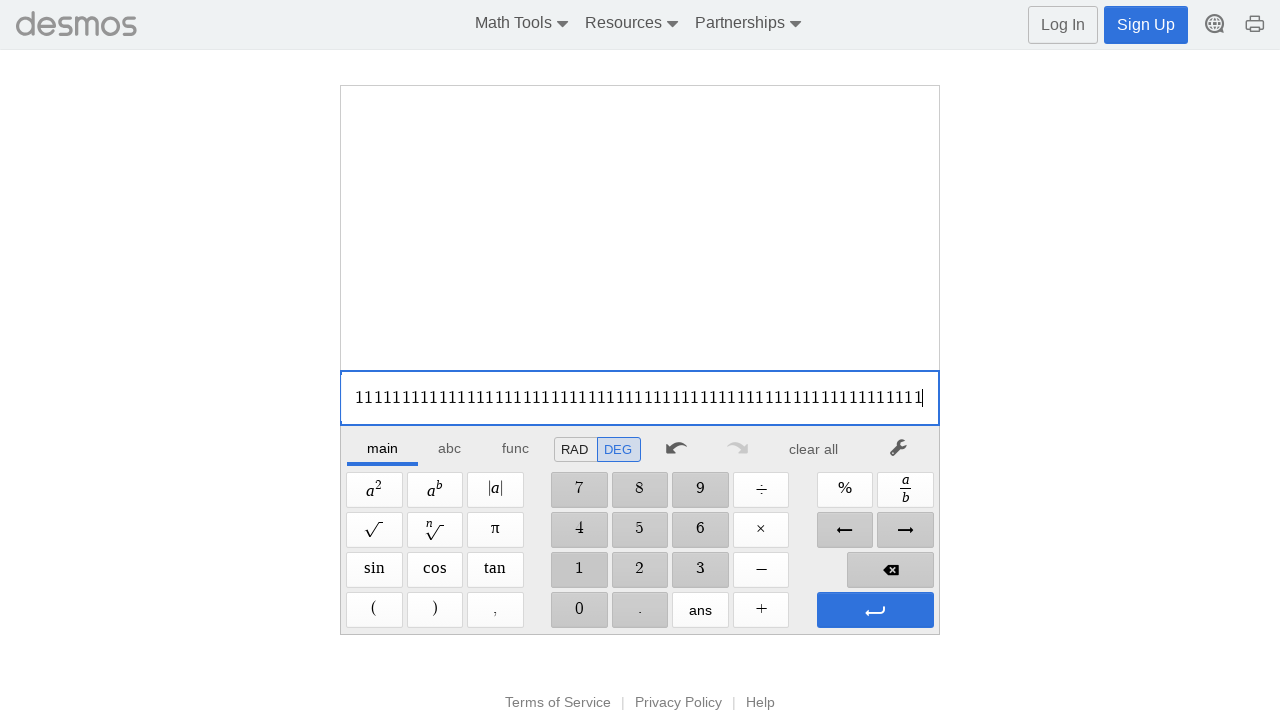

Clicked '1' button (iteration 71/100) at (579, 570) on xpath=//span[@aria-label='1']
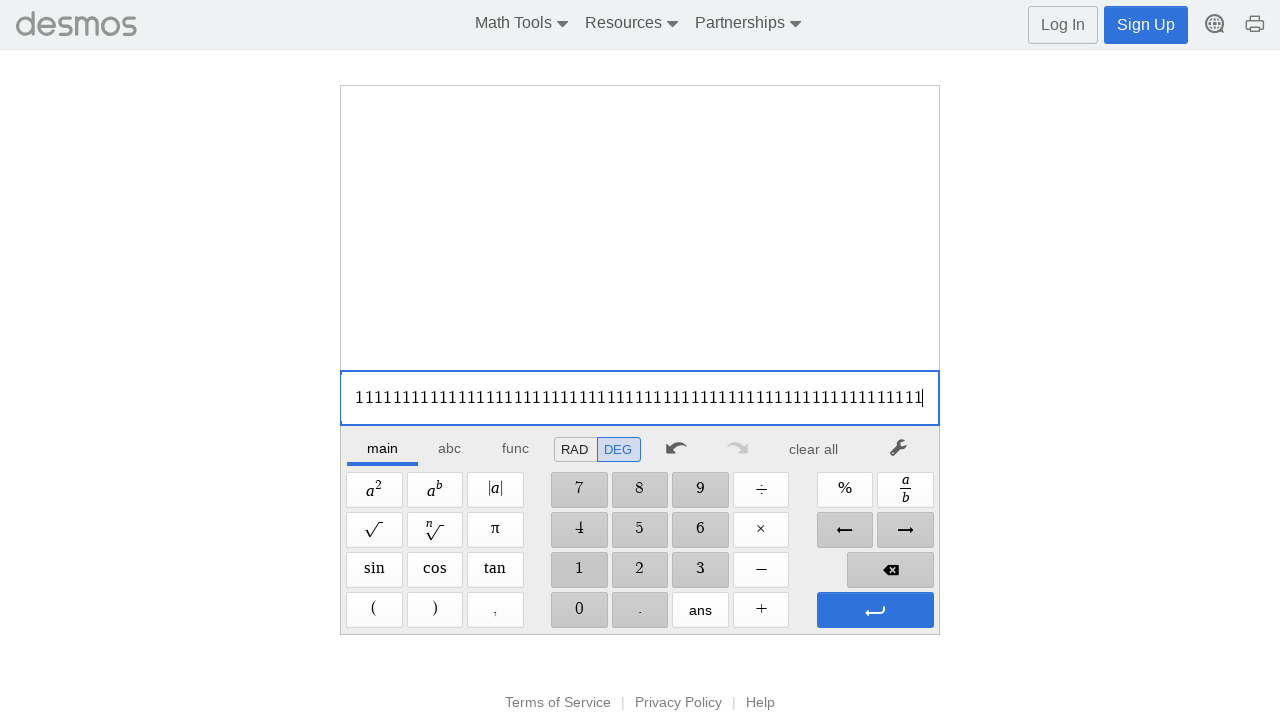

Clicked '1' button (iteration 72/100) at (579, 570) on xpath=//span[@aria-label='1']
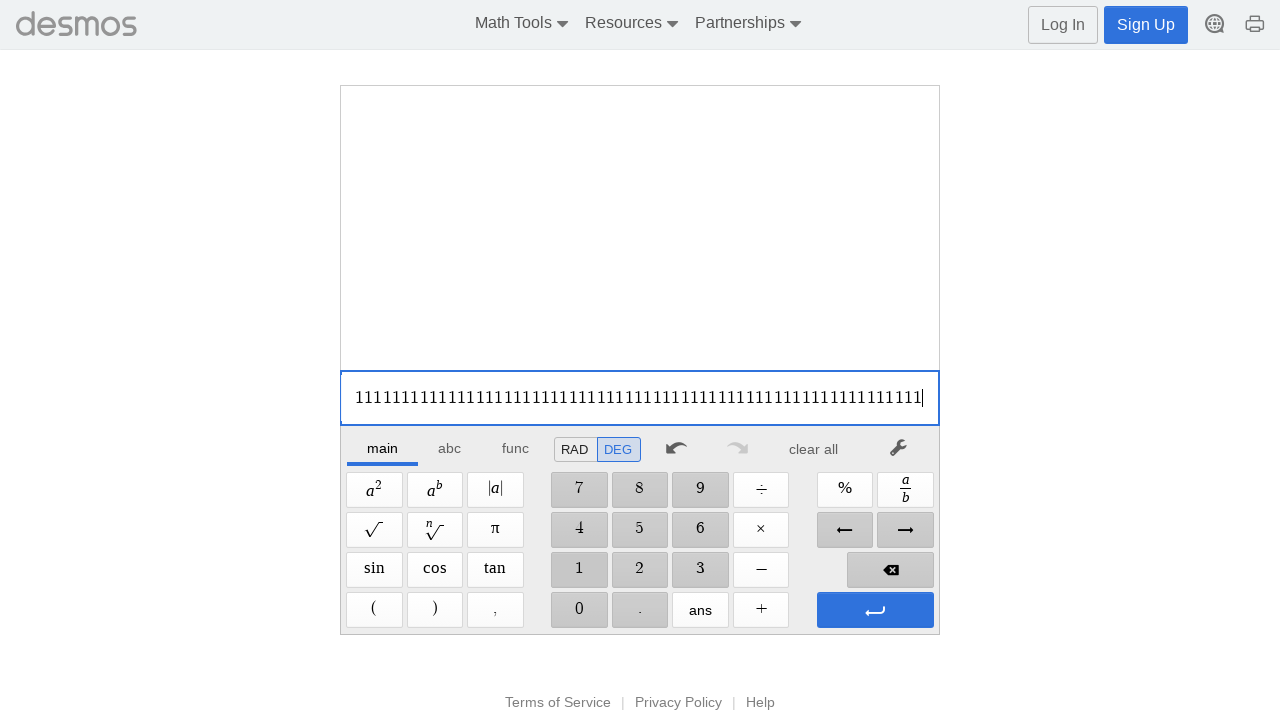

Clicked '1' button (iteration 73/100) at (579, 570) on xpath=//span[@aria-label='1']
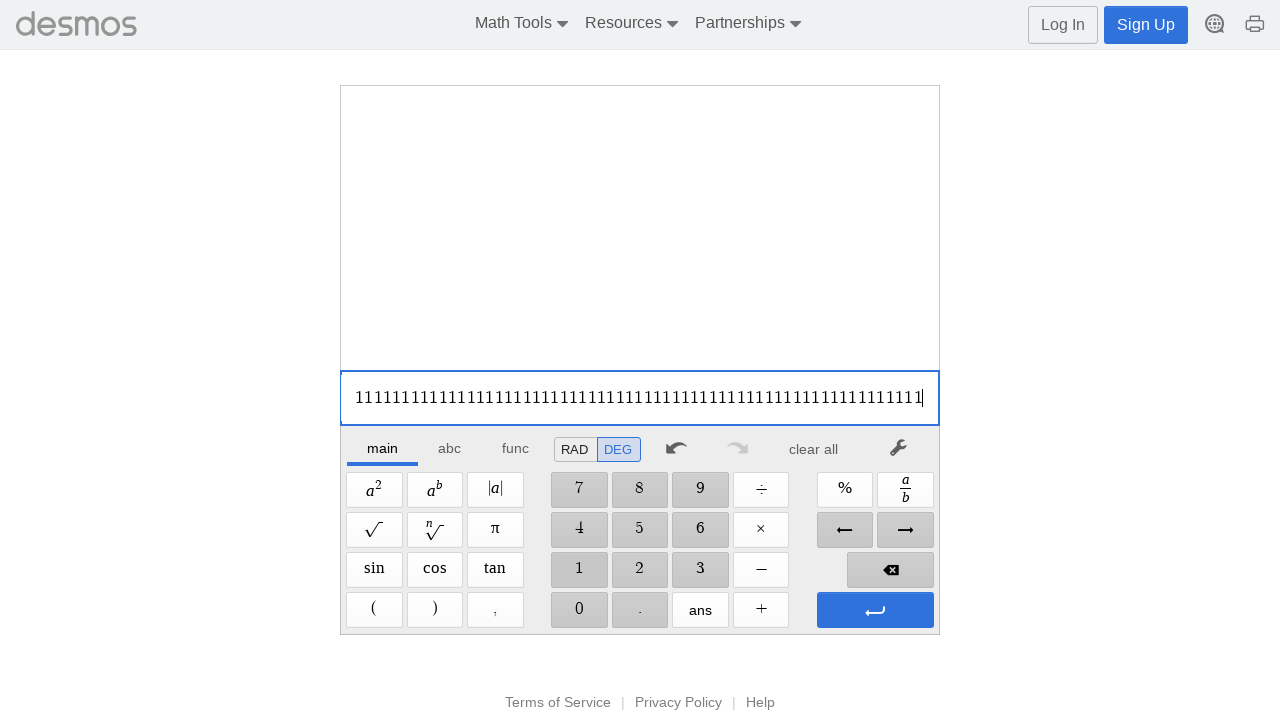

Clicked '1' button (iteration 74/100) at (579, 570) on xpath=//span[@aria-label='1']
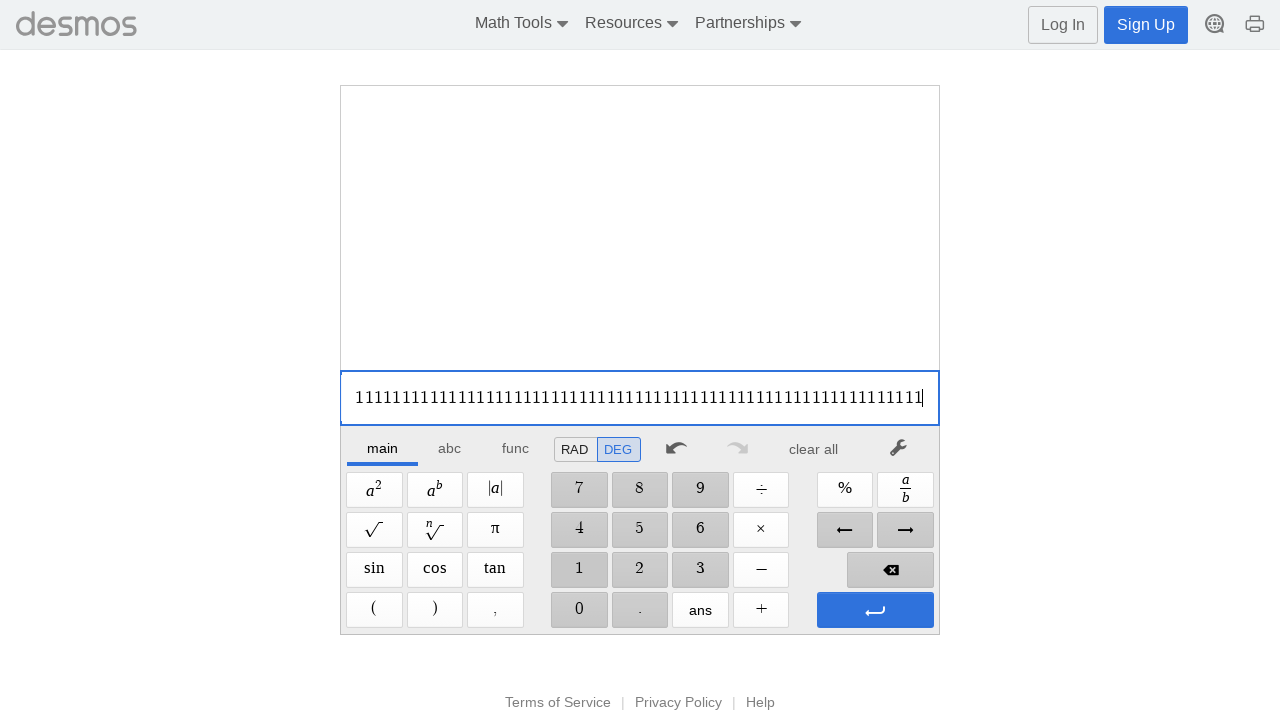

Clicked '1' button (iteration 75/100) at (579, 570) on xpath=//span[@aria-label='1']
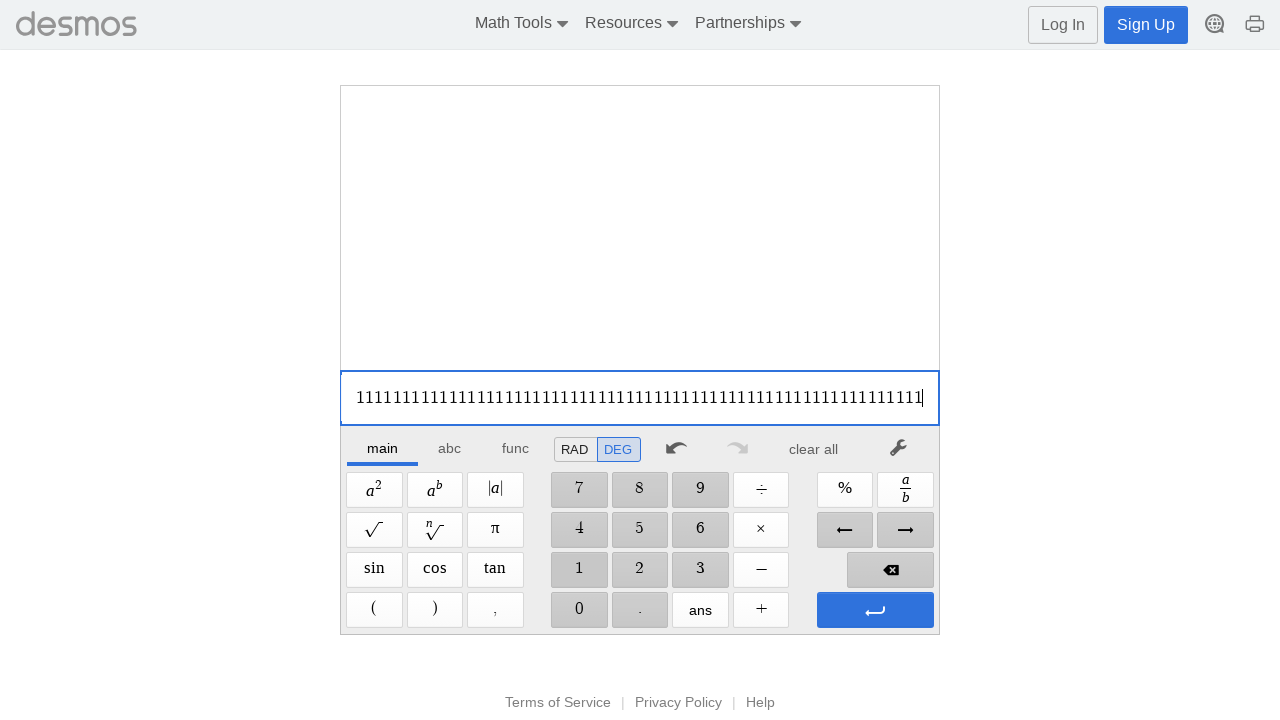

Clicked '1' button (iteration 76/100) at (579, 570) on xpath=//span[@aria-label='1']
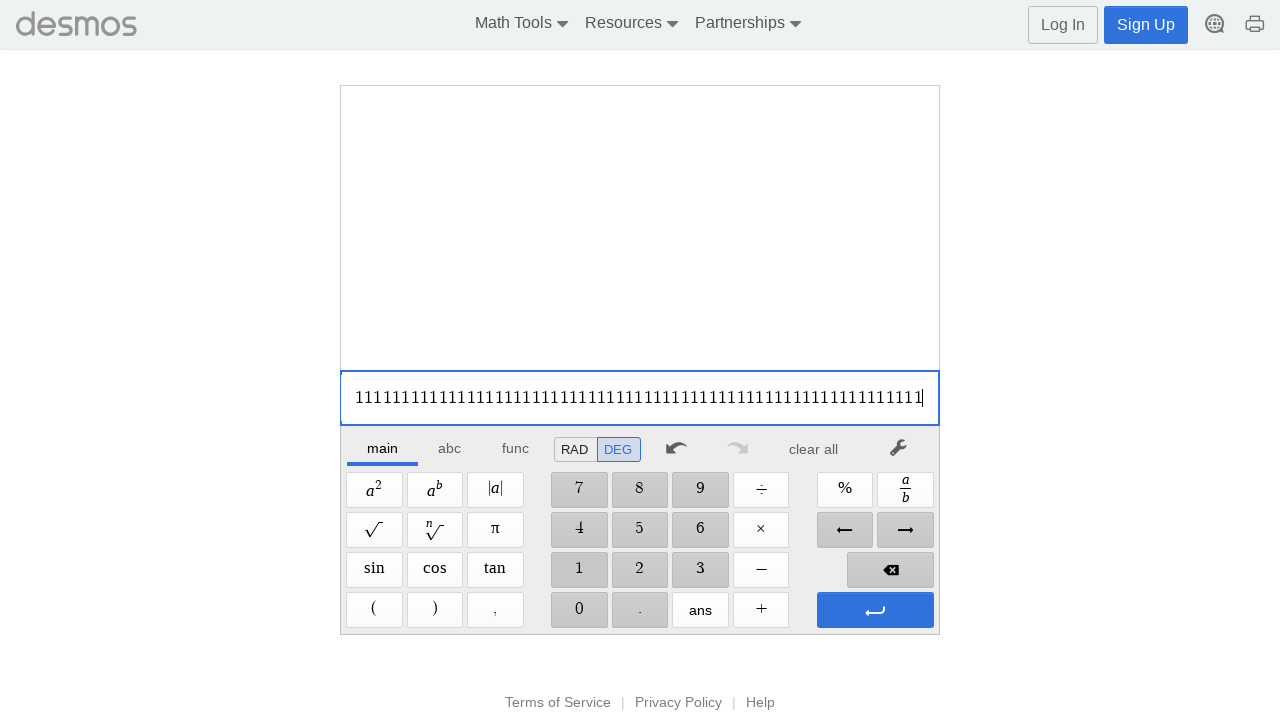

Clicked '1' button (iteration 77/100) at (579, 570) on xpath=//span[@aria-label='1']
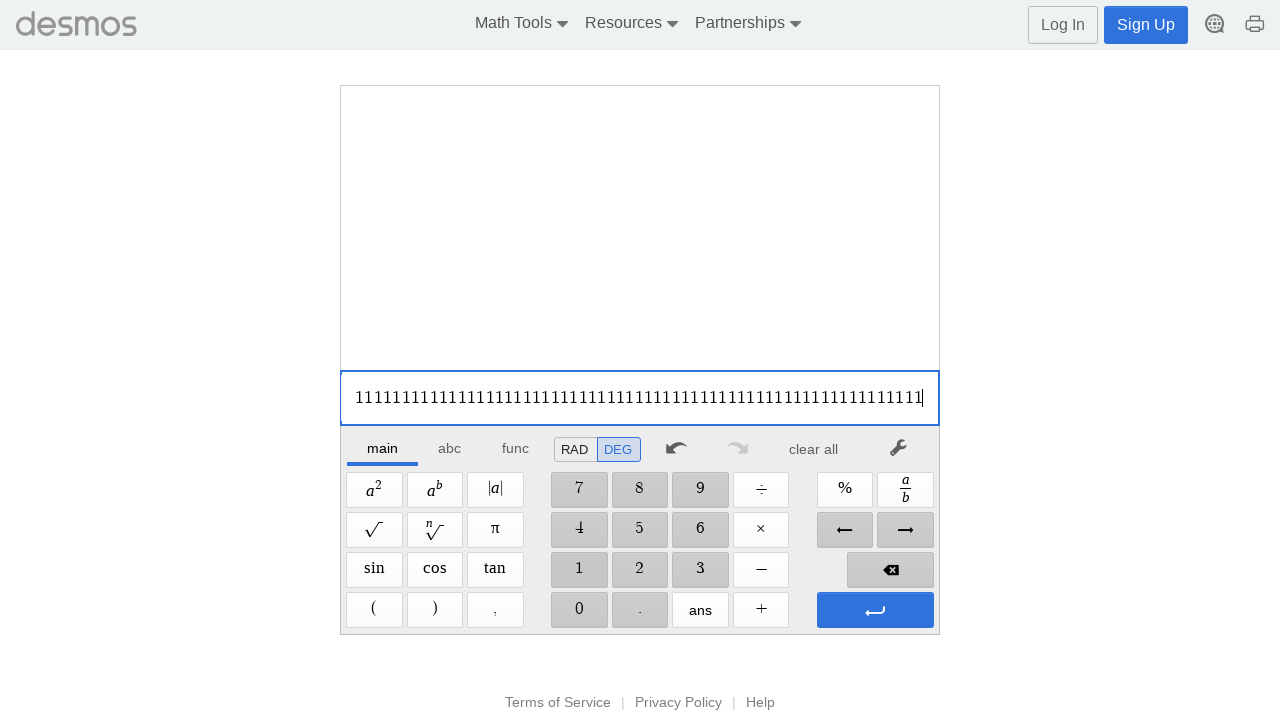

Clicked '1' button (iteration 78/100) at (579, 570) on xpath=//span[@aria-label='1']
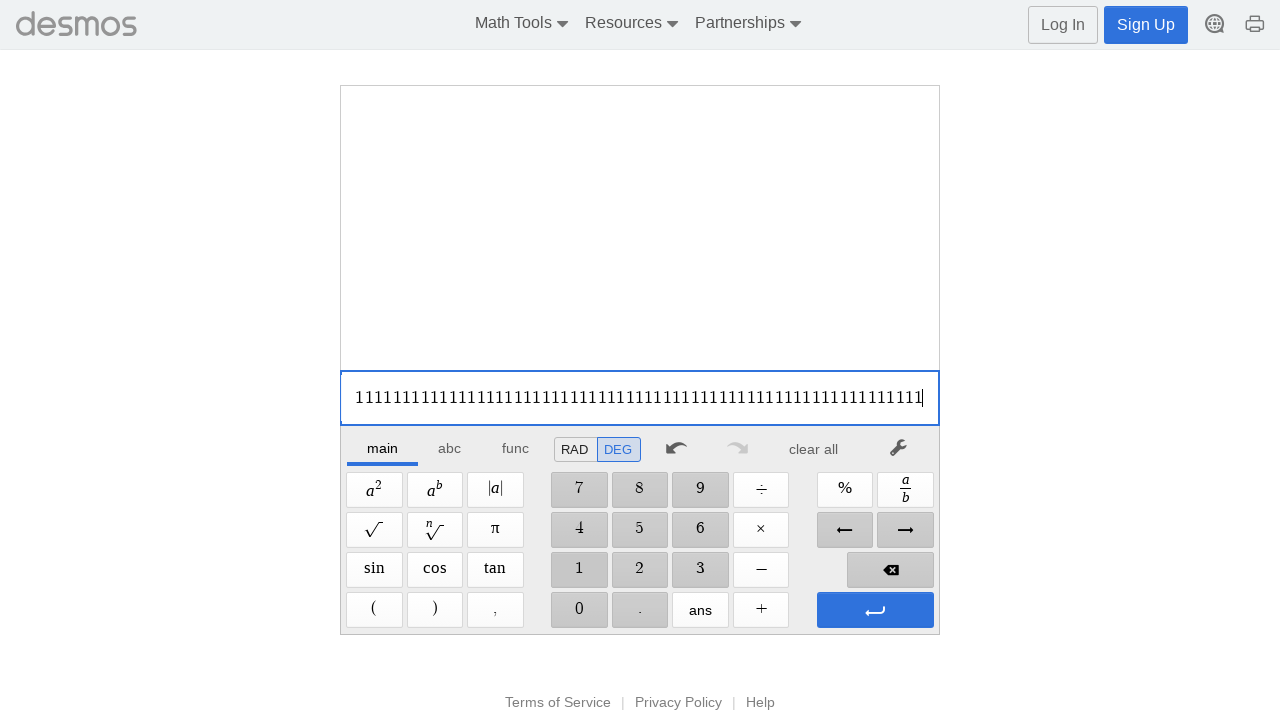

Clicked '1' button (iteration 79/100) at (579, 570) on xpath=//span[@aria-label='1']
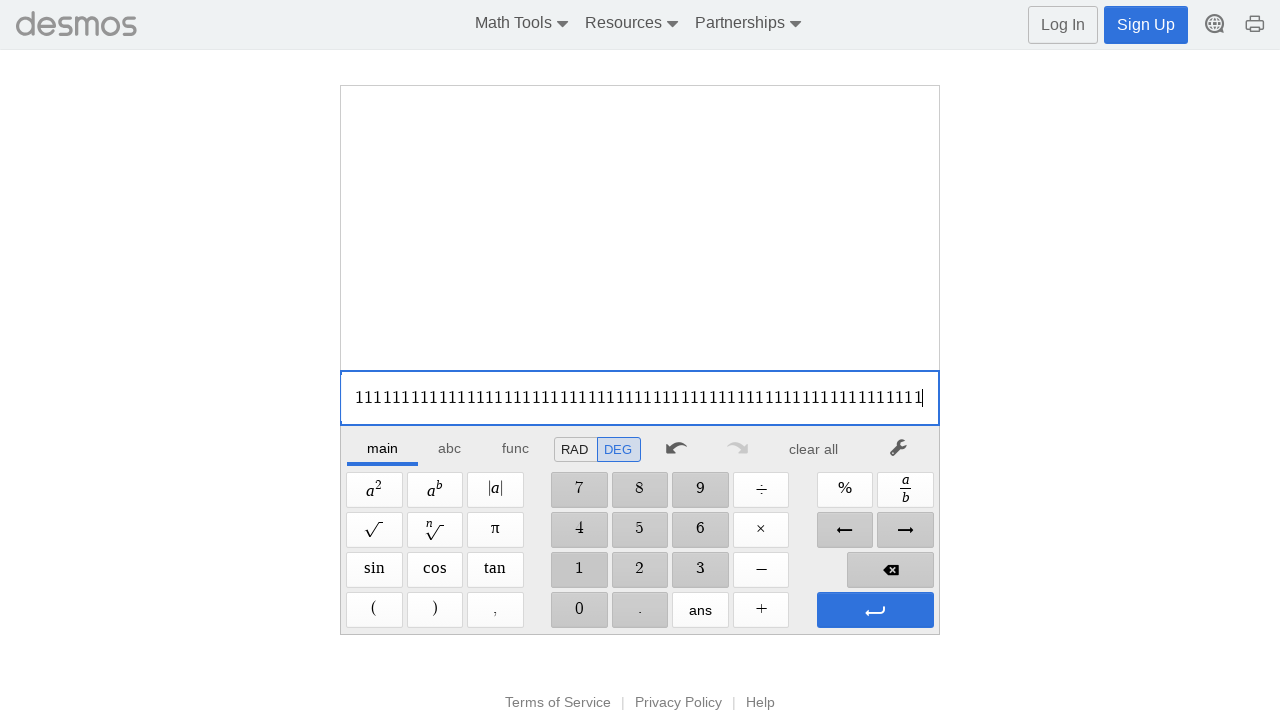

Clicked '1' button (iteration 80/100) at (579, 570) on xpath=//span[@aria-label='1']
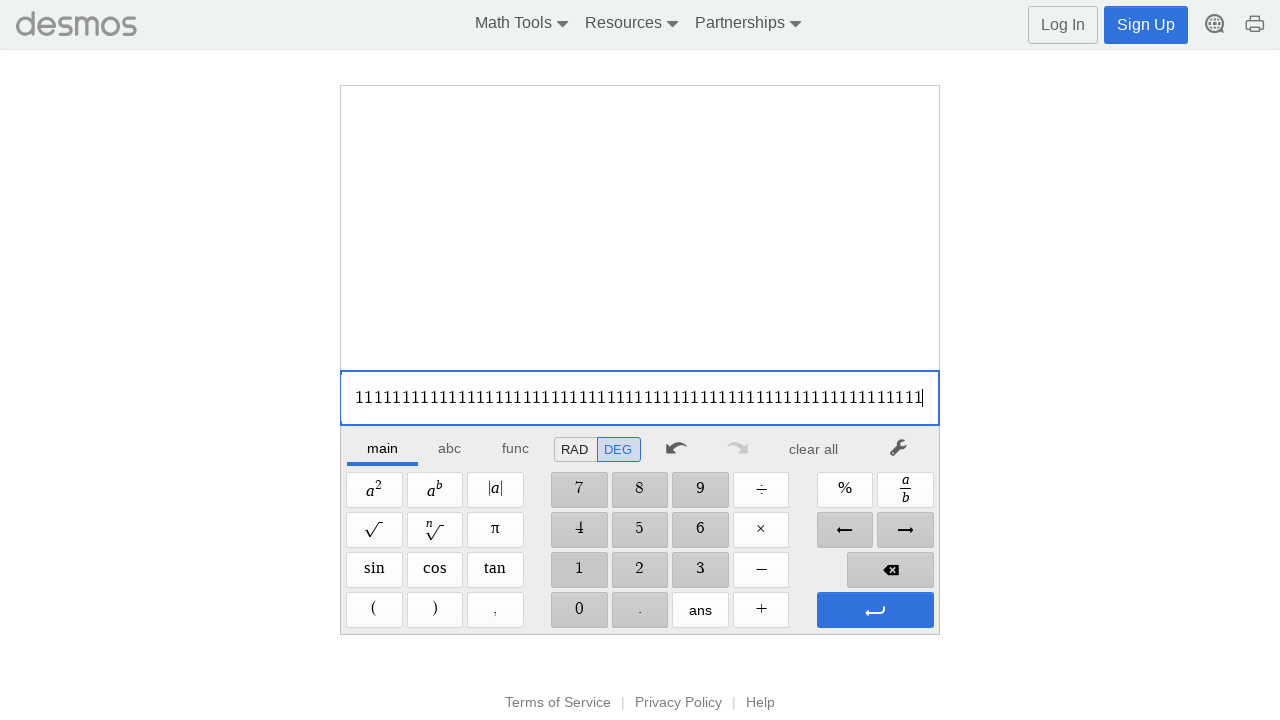

Clicked '1' button (iteration 81/100) at (579, 570) on xpath=//span[@aria-label='1']
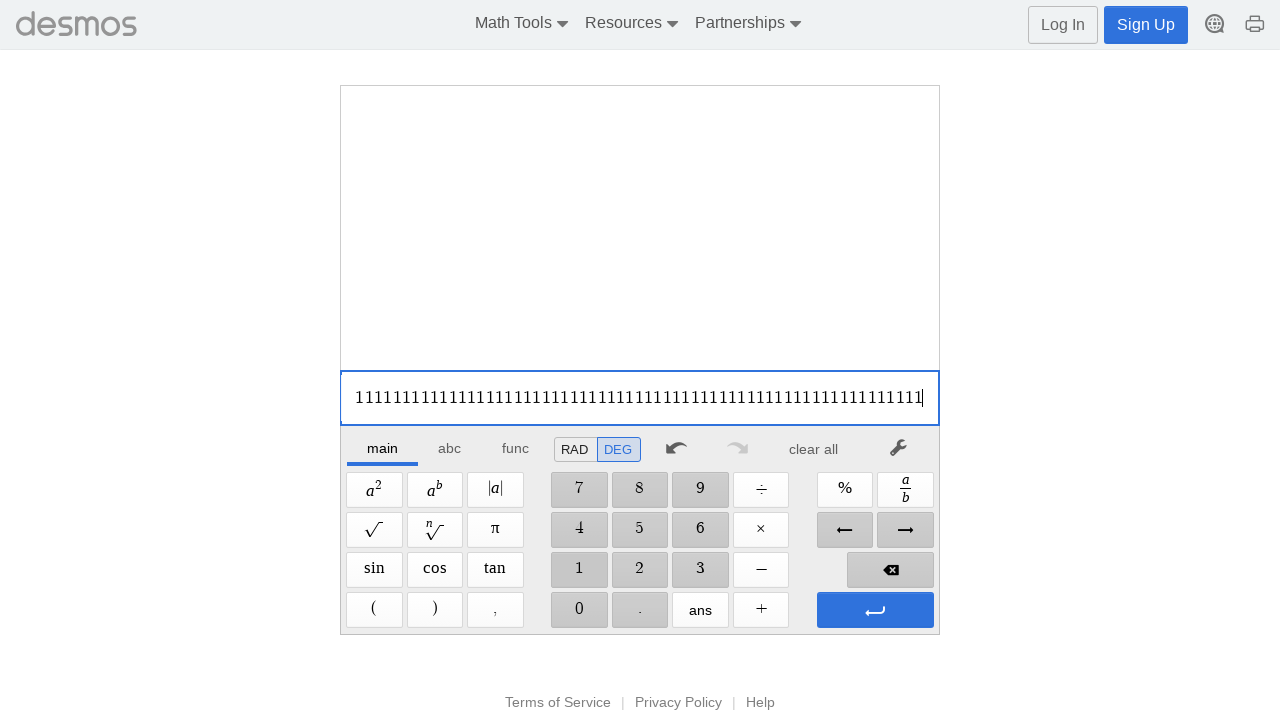

Clicked '1' button (iteration 82/100) at (579, 570) on xpath=//span[@aria-label='1']
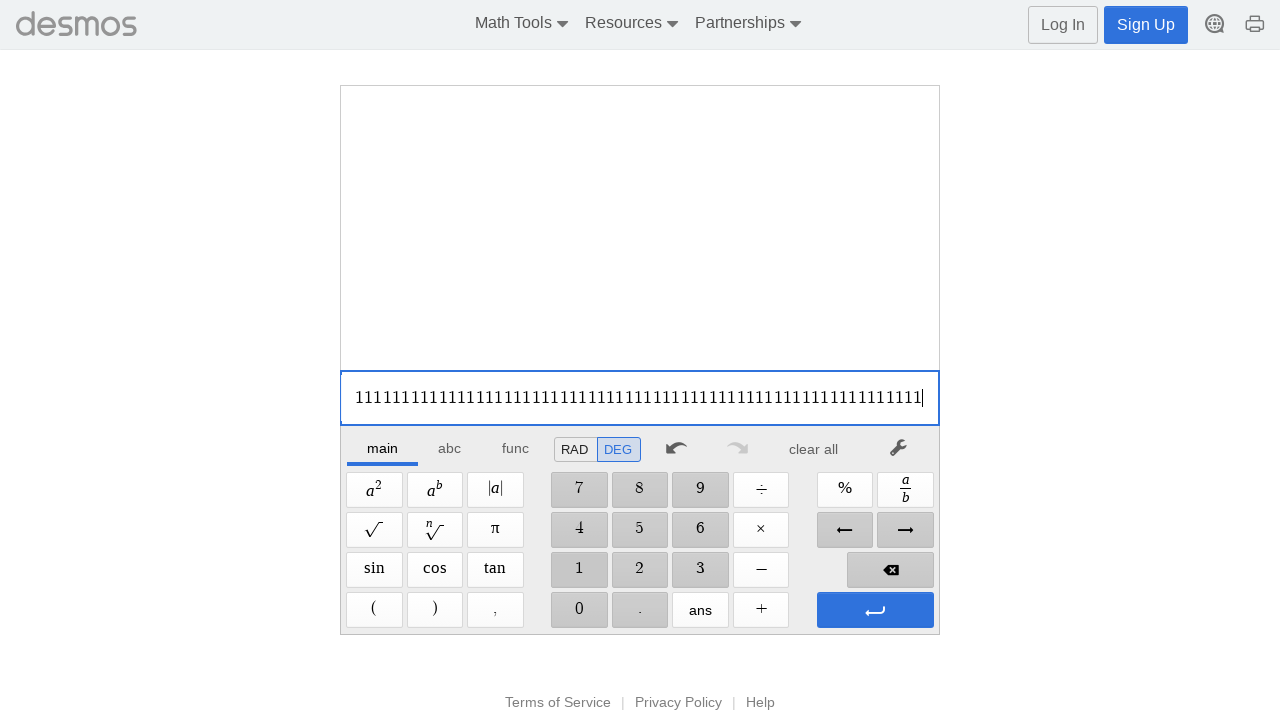

Clicked '1' button (iteration 83/100) at (579, 570) on xpath=//span[@aria-label='1']
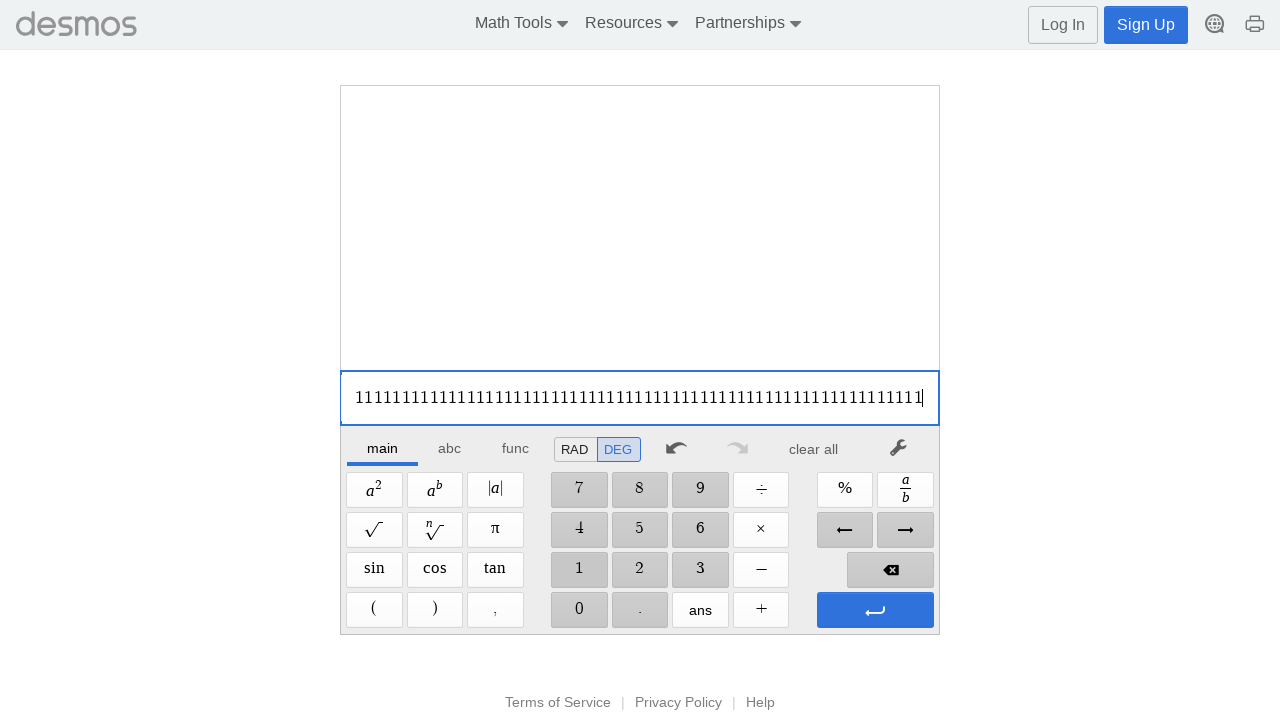

Clicked '1' button (iteration 84/100) at (579, 570) on xpath=//span[@aria-label='1']
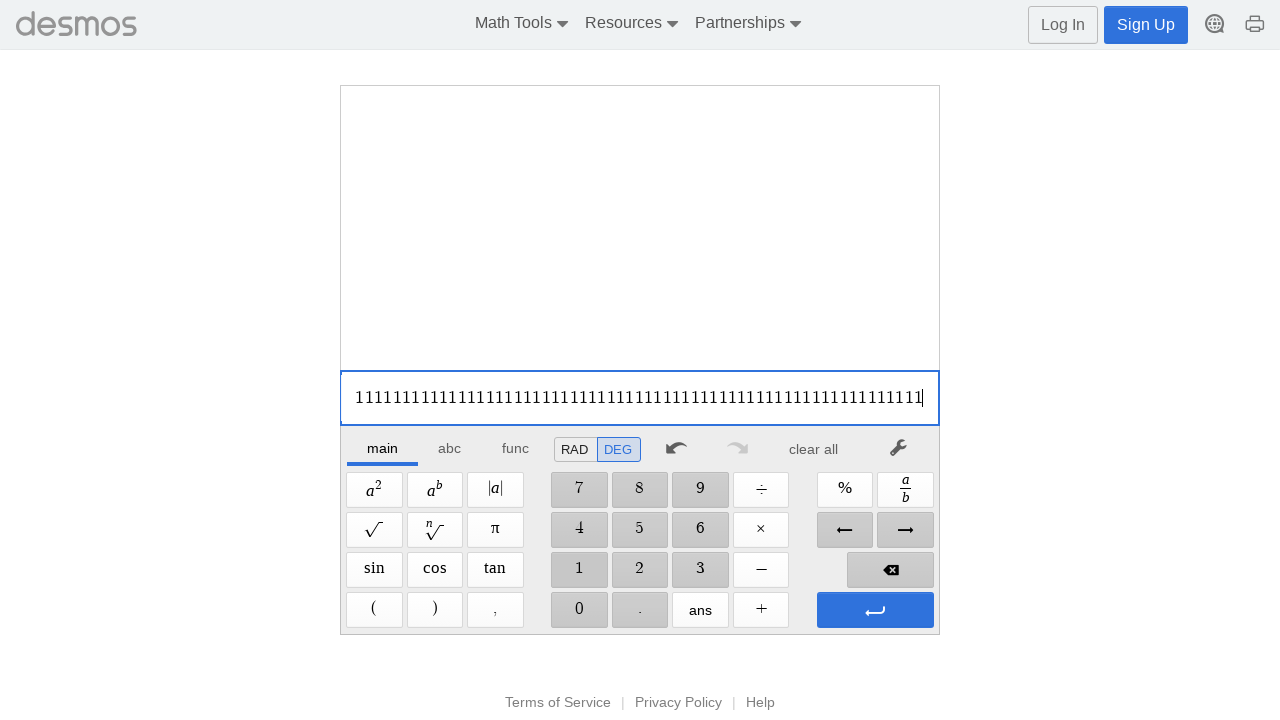

Clicked '1' button (iteration 85/100) at (579, 570) on xpath=//span[@aria-label='1']
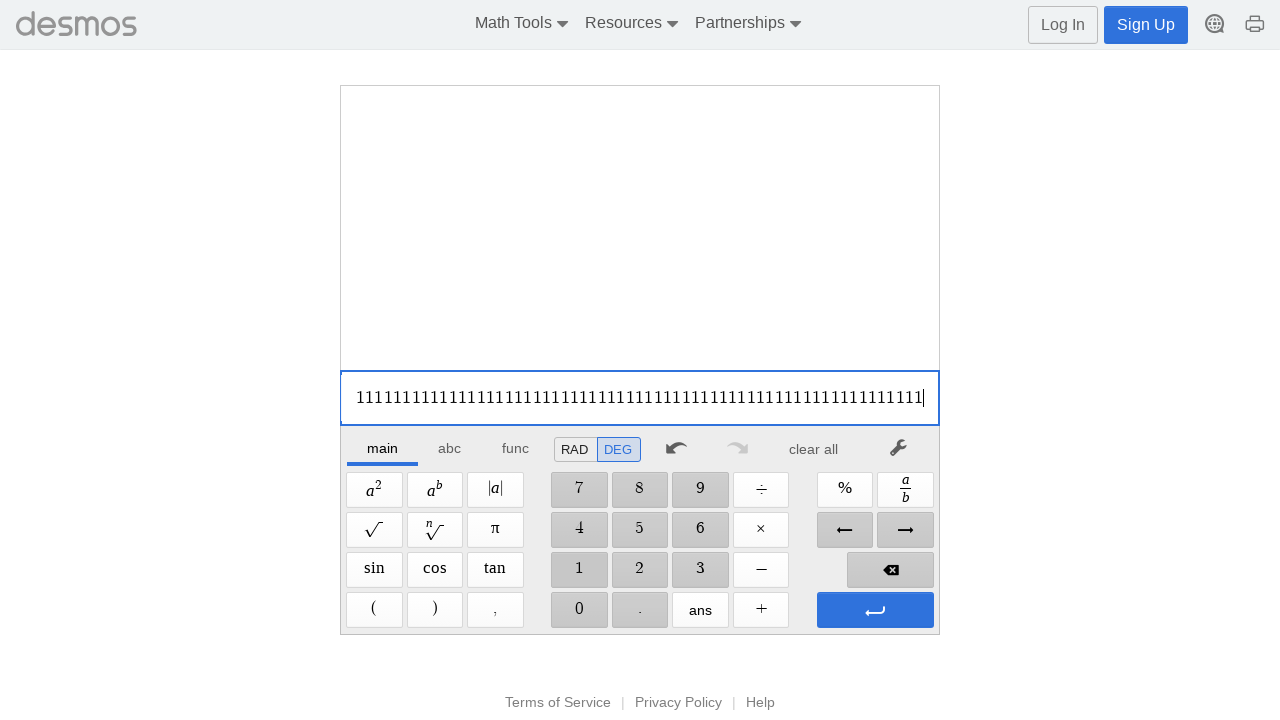

Clicked '1' button (iteration 86/100) at (579, 570) on xpath=//span[@aria-label='1']
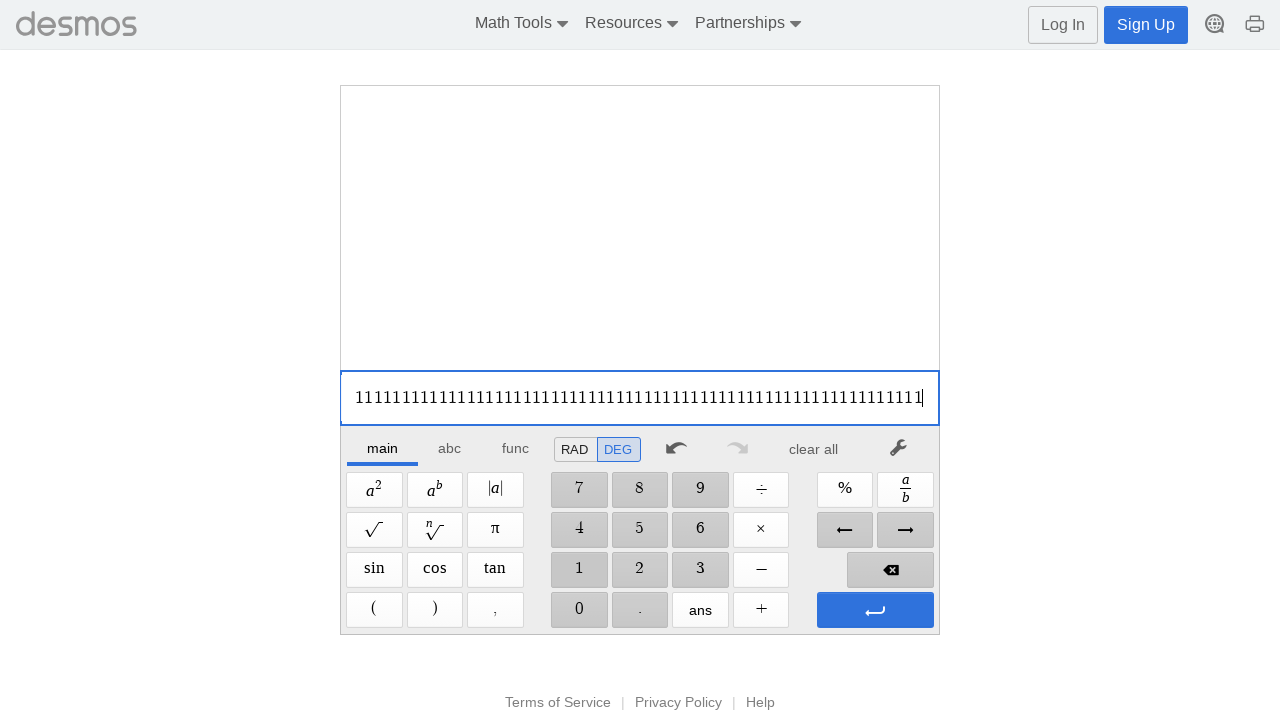

Clicked '1' button (iteration 87/100) at (579, 570) on xpath=//span[@aria-label='1']
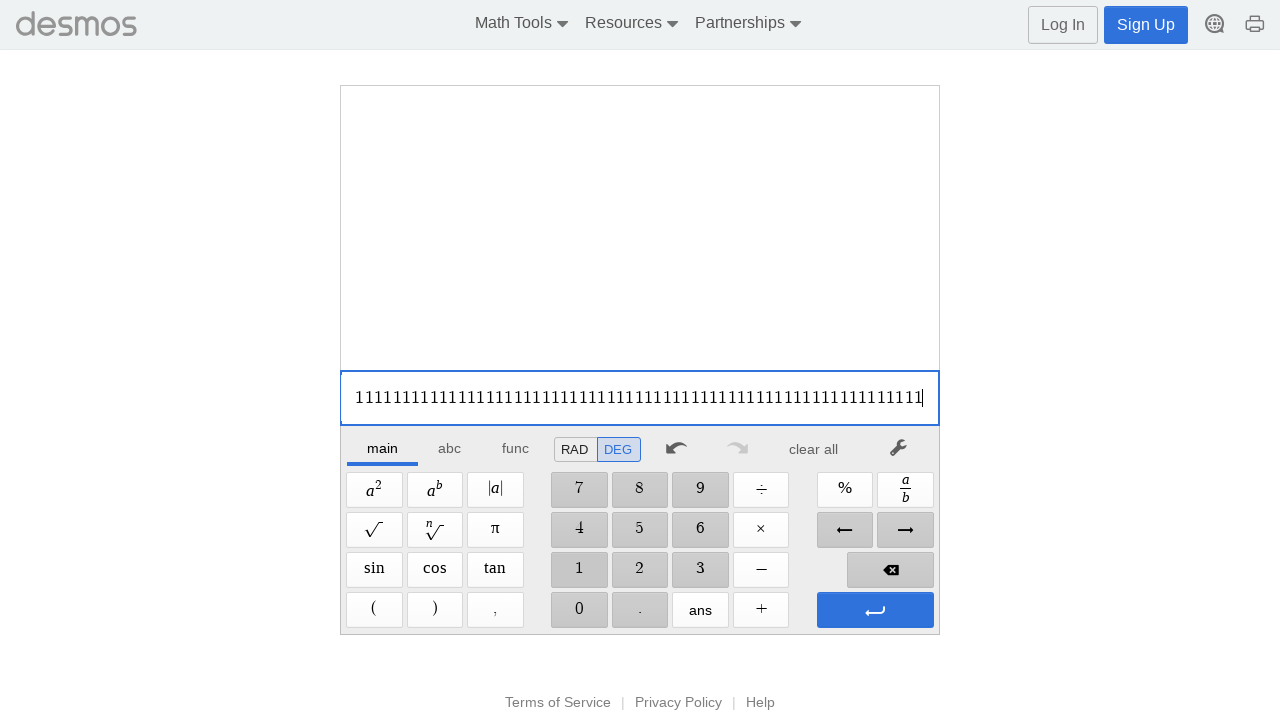

Clicked '1' button (iteration 88/100) at (579, 570) on xpath=//span[@aria-label='1']
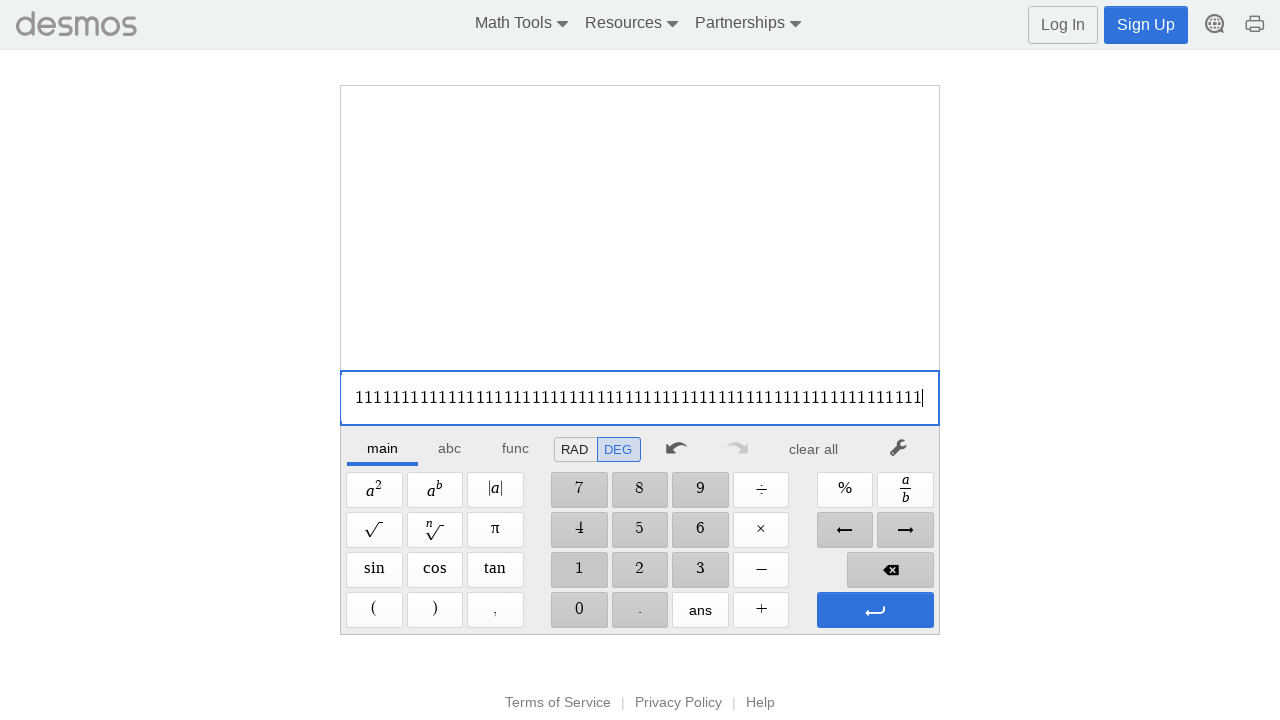

Clicked '1' button (iteration 89/100) at (579, 570) on xpath=//span[@aria-label='1']
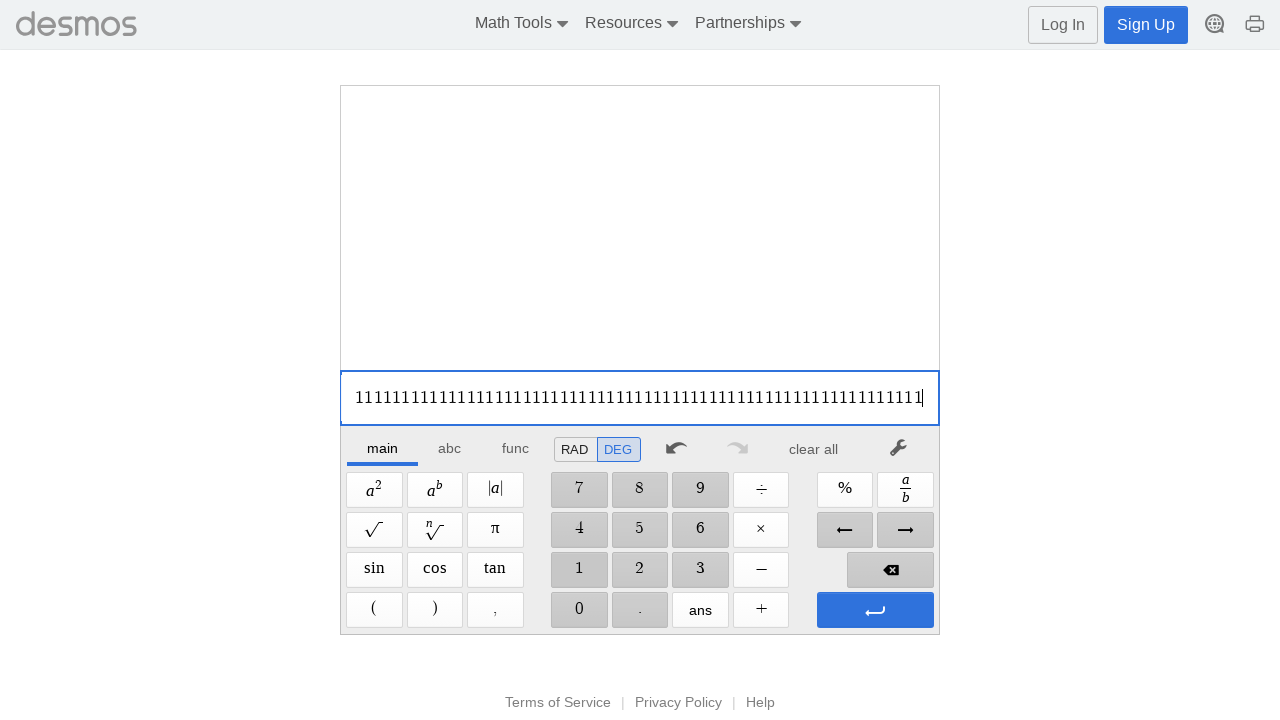

Clicked '1' button (iteration 90/100) at (579, 570) on xpath=//span[@aria-label='1']
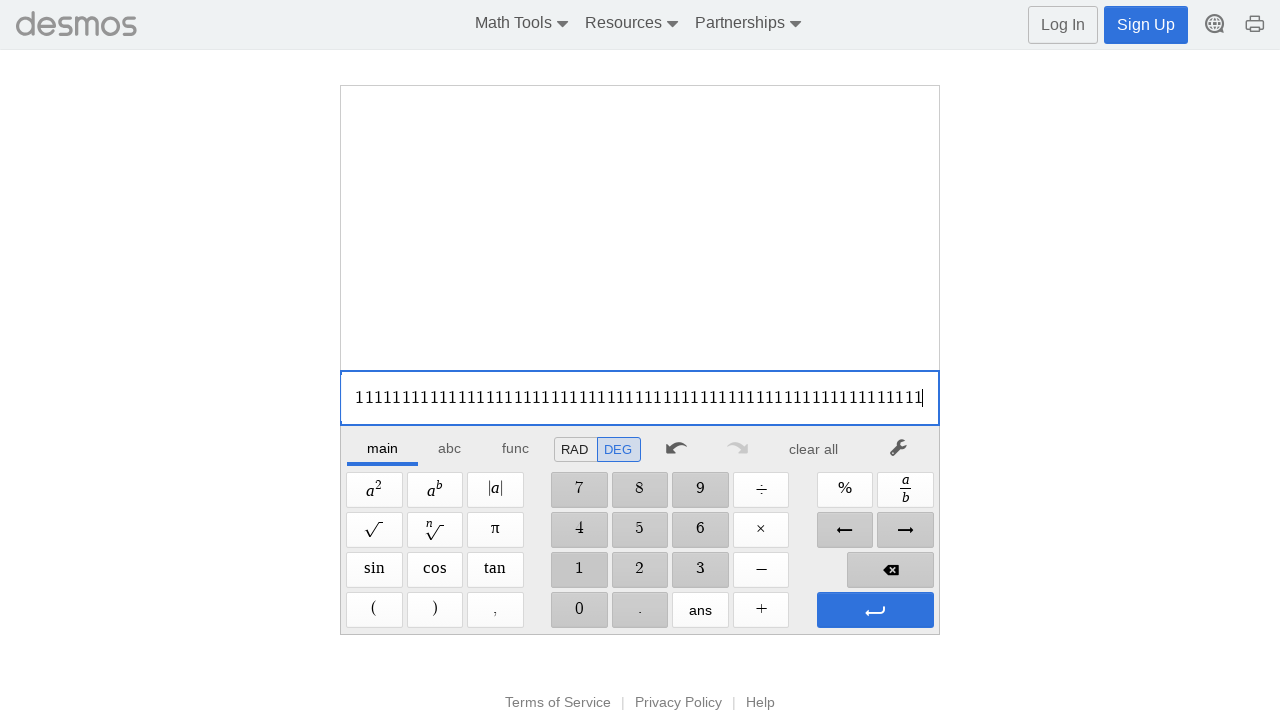

Clicked '1' button (iteration 91/100) at (579, 570) on xpath=//span[@aria-label='1']
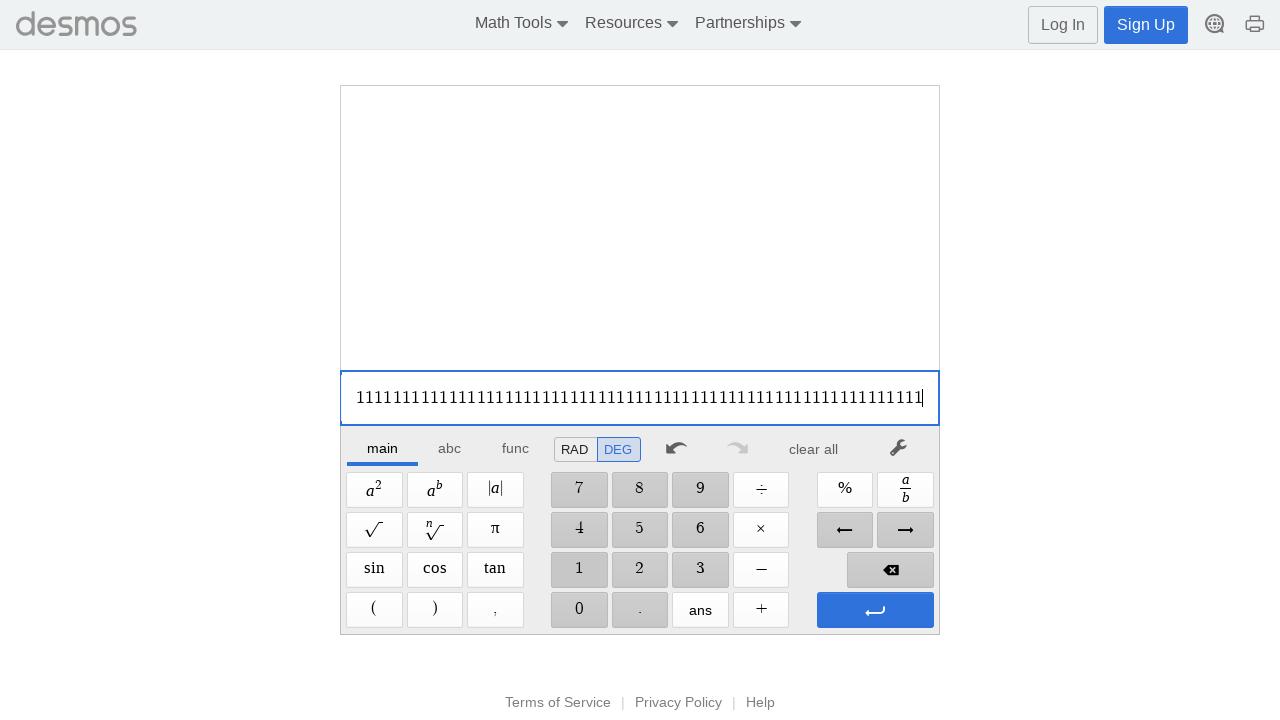

Clicked '1' button (iteration 92/100) at (579, 570) on xpath=//span[@aria-label='1']
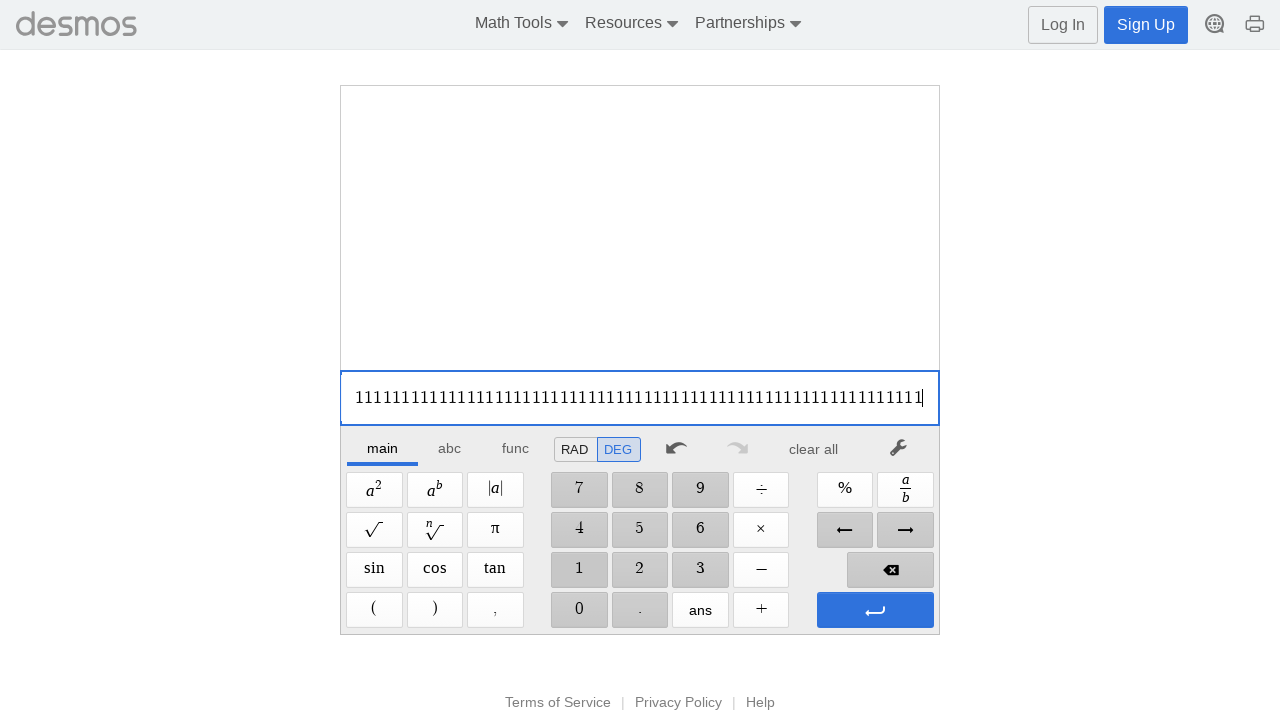

Clicked '1' button (iteration 93/100) at (579, 570) on xpath=//span[@aria-label='1']
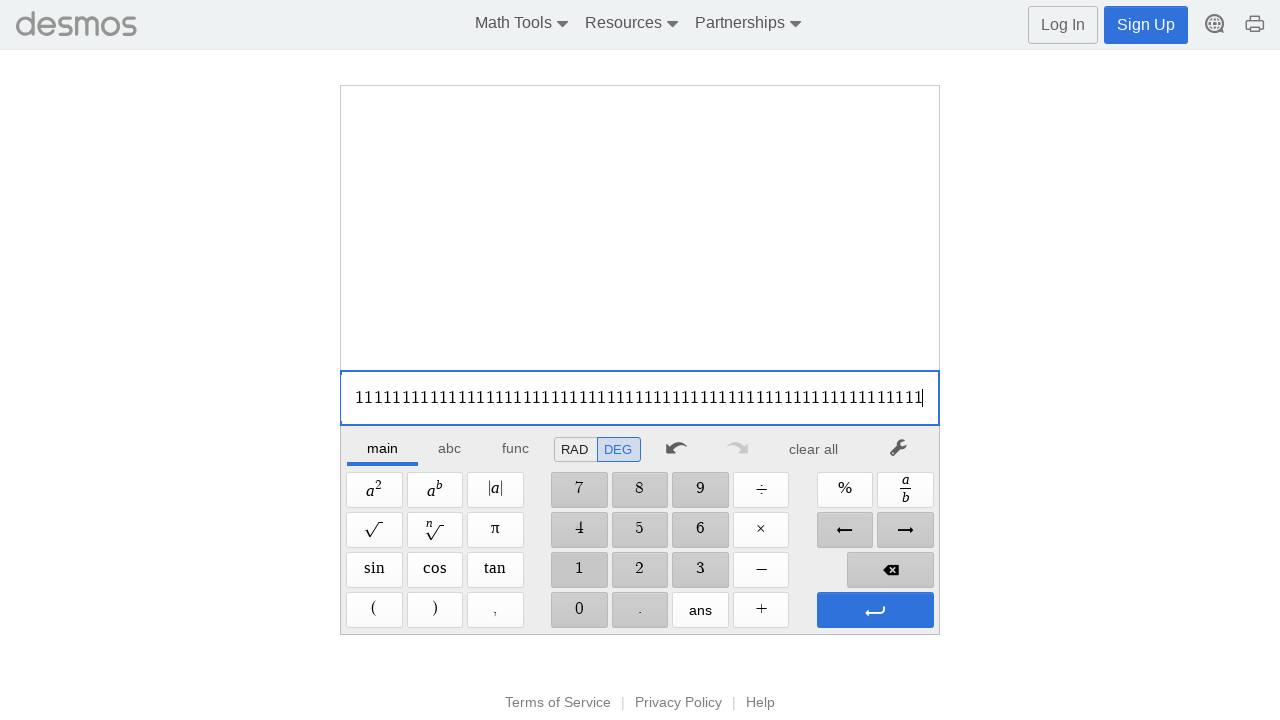

Clicked '1' button (iteration 94/100) at (579, 570) on xpath=//span[@aria-label='1']
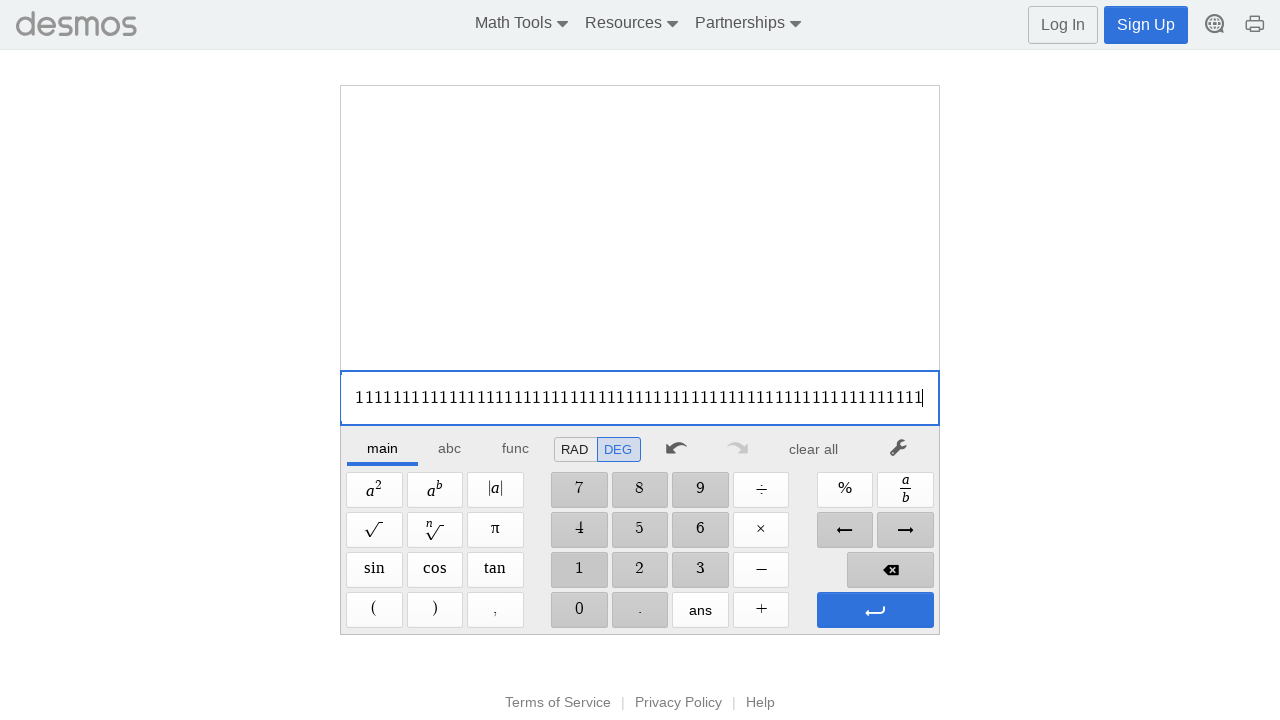

Clicked '1' button (iteration 95/100) at (579, 570) on xpath=//span[@aria-label='1']
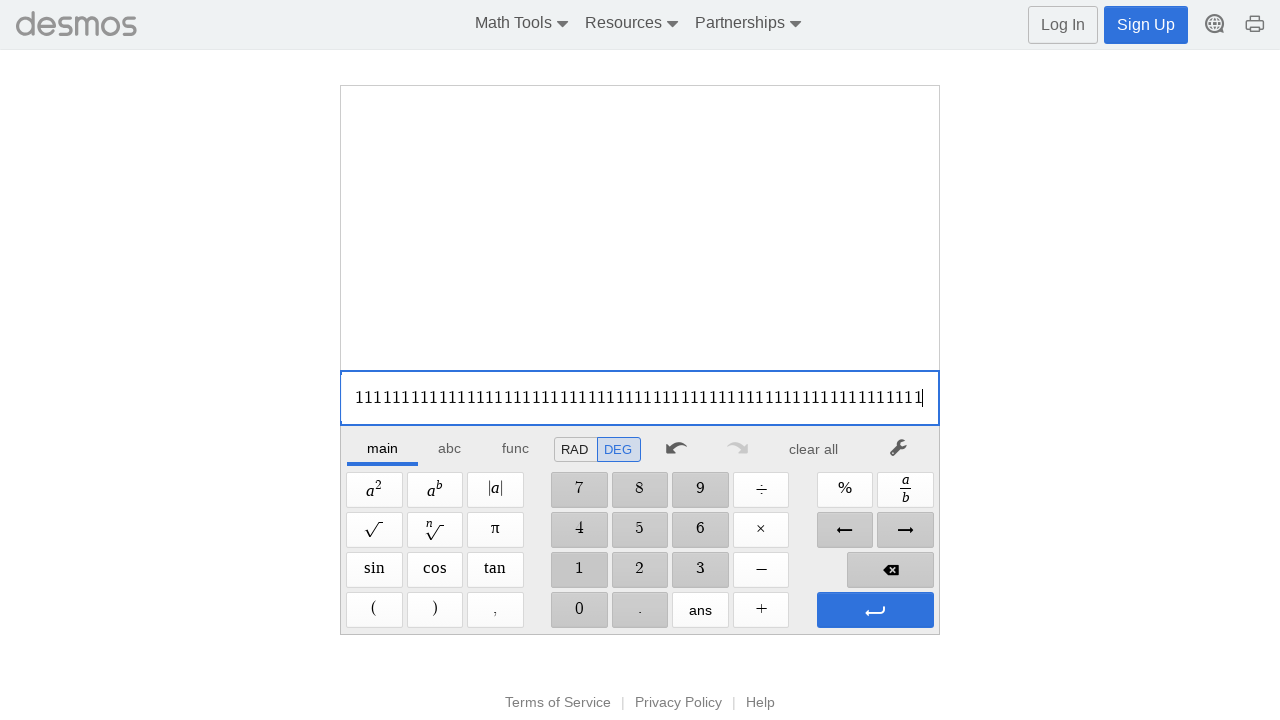

Clicked '1' button (iteration 96/100) at (579, 570) on xpath=//span[@aria-label='1']
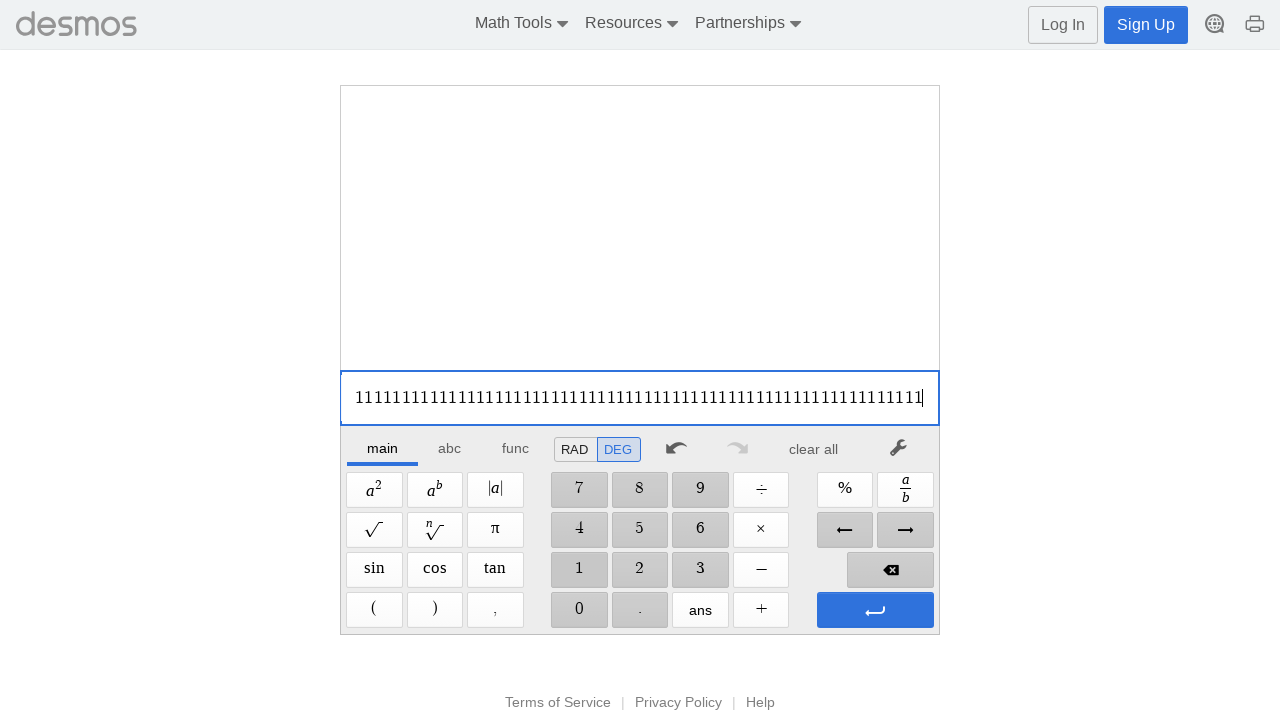

Clicked '1' button (iteration 97/100) at (579, 570) on xpath=//span[@aria-label='1']
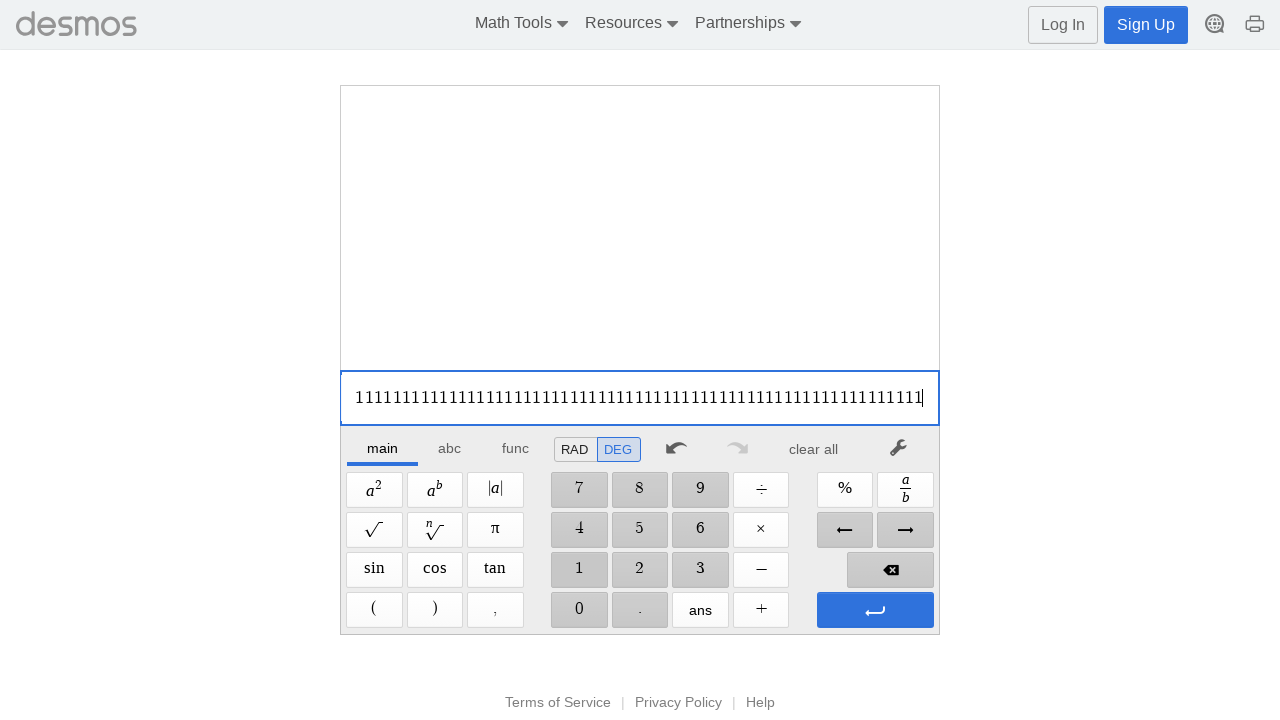

Clicked '1' button (iteration 98/100) at (579, 570) on xpath=//span[@aria-label='1']
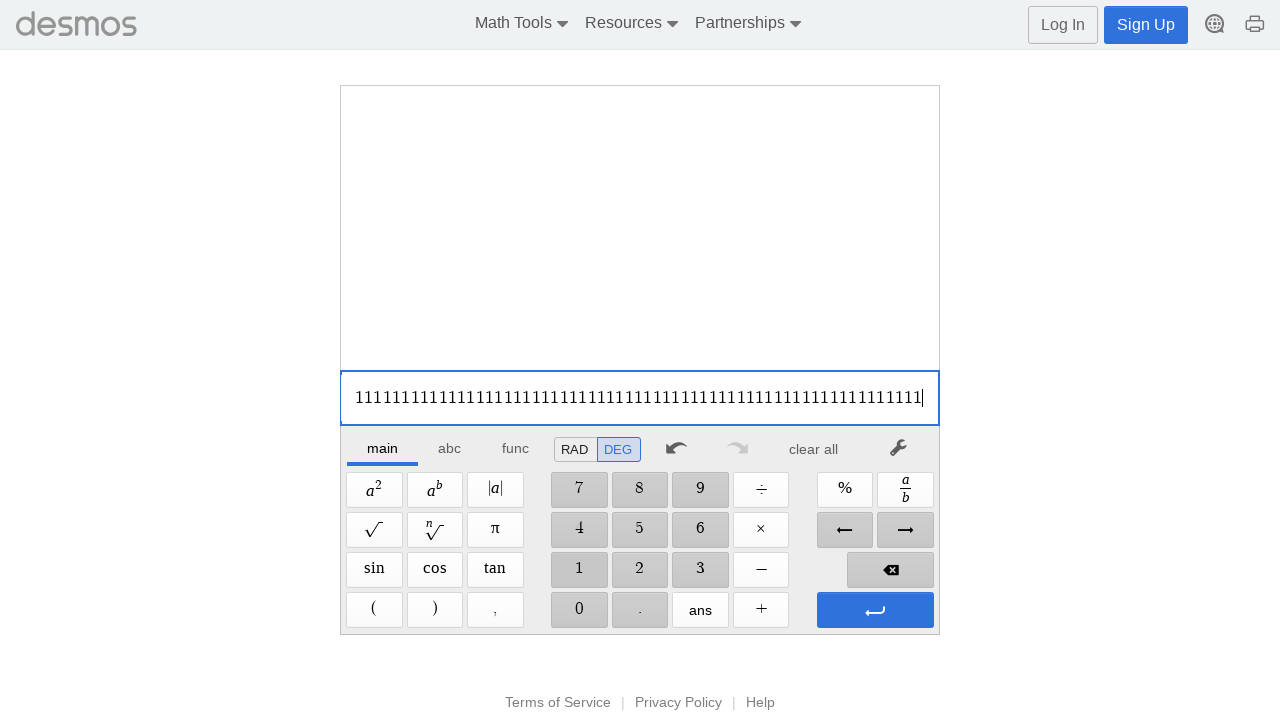

Clicked '1' button (iteration 99/100) at (579, 570) on xpath=//span[@aria-label='1']
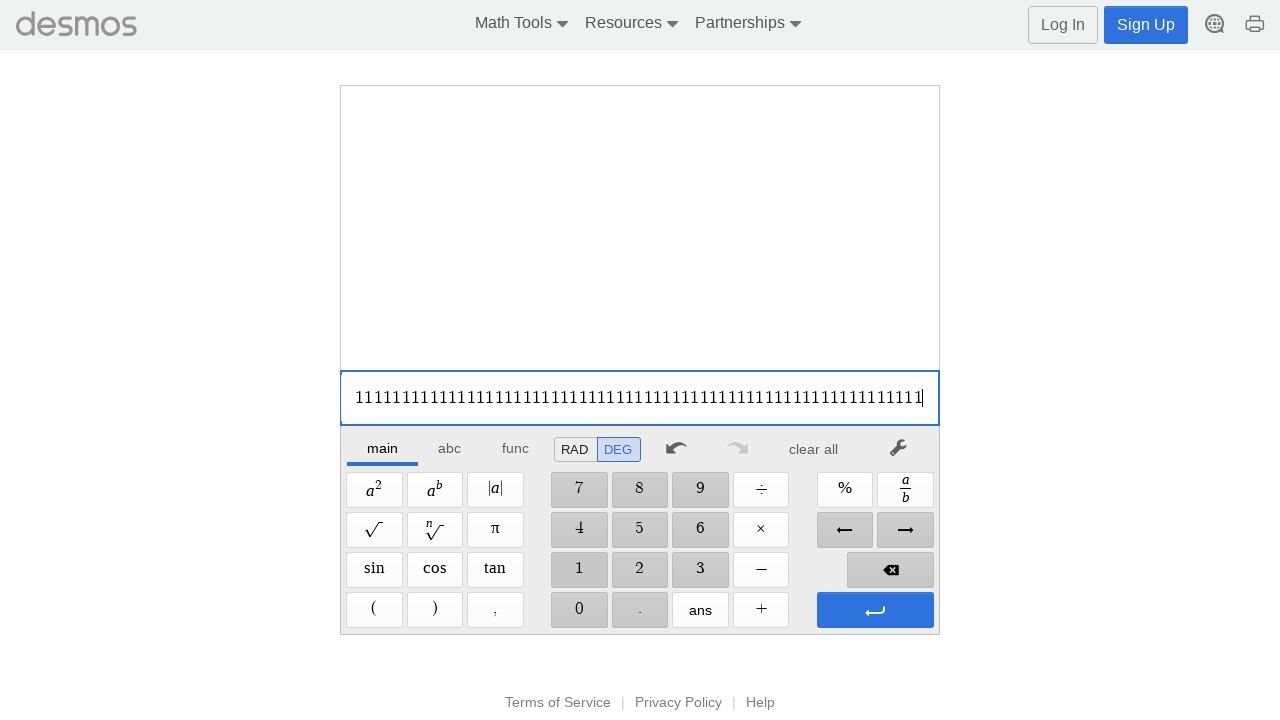

Clicked '1' button (iteration 100/100) at (579, 570) on xpath=//span[@aria-label='1']
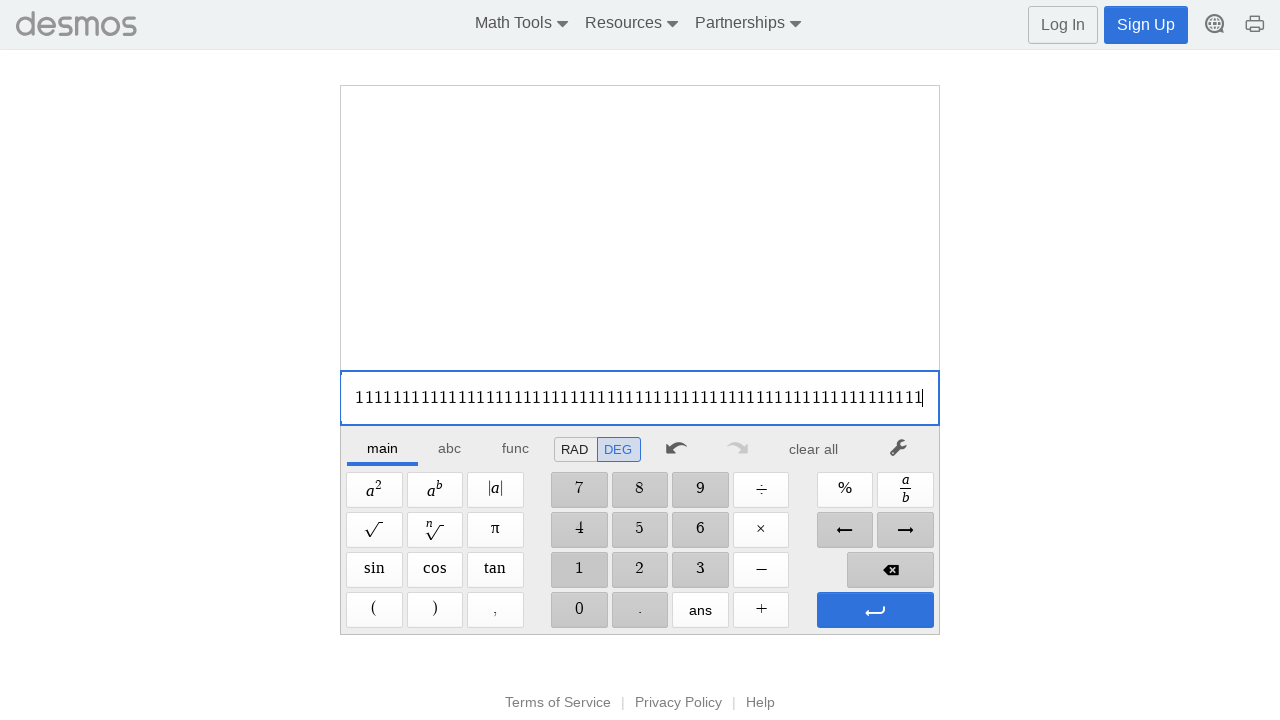

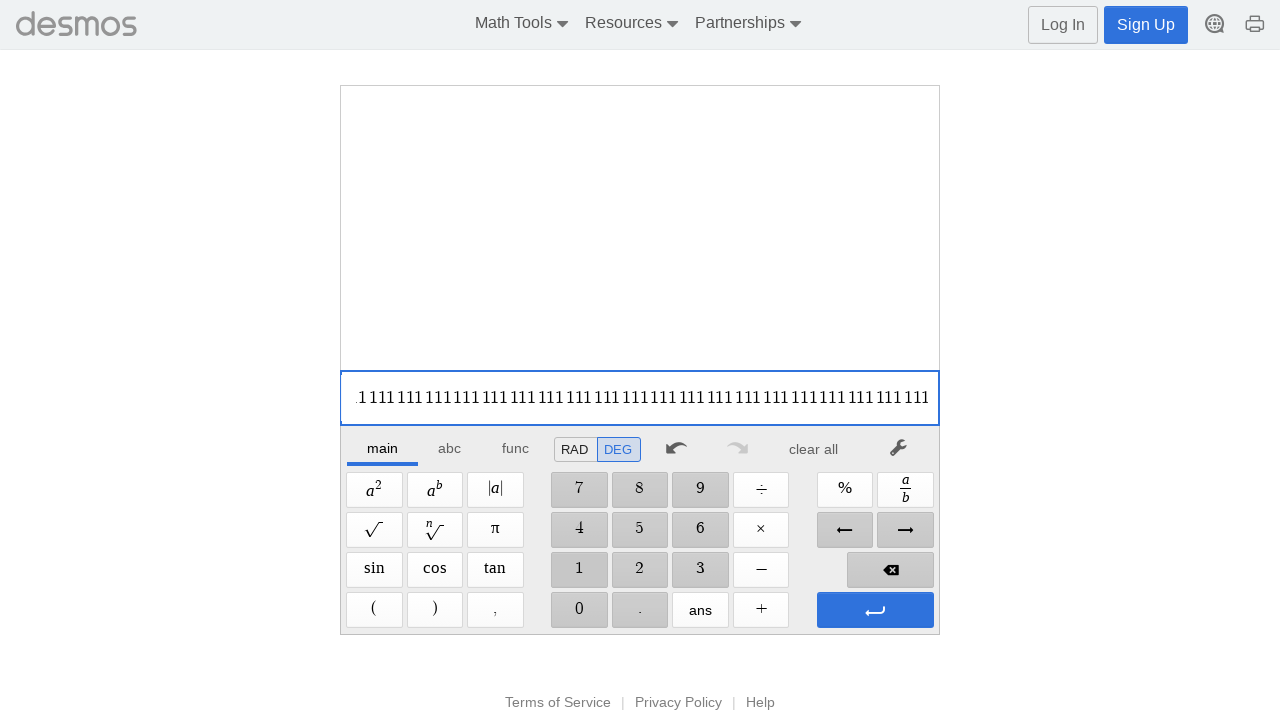